Tests jQuery UI datepicker functionality by opening the date picker and selecting a past date (May 10, 2022) using the navigation controls

Starting URL: https://jqueryui.com/datepicker/

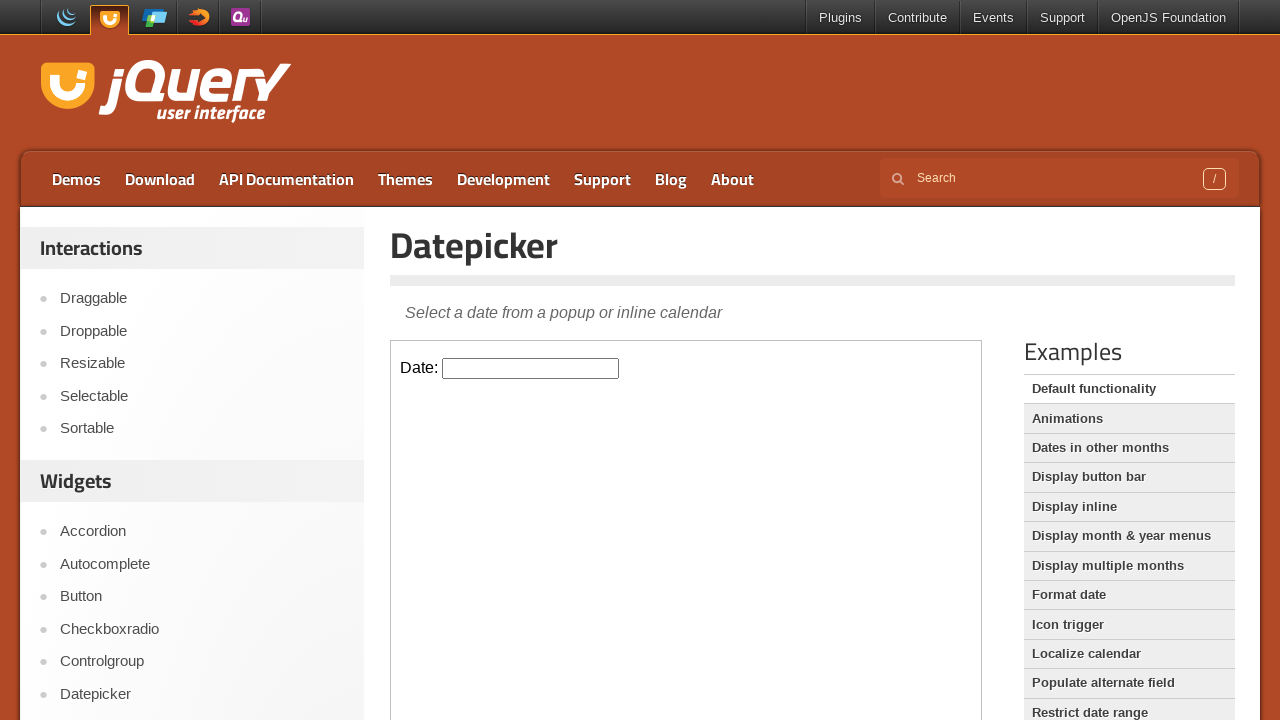

Located the iframe containing the datepicker
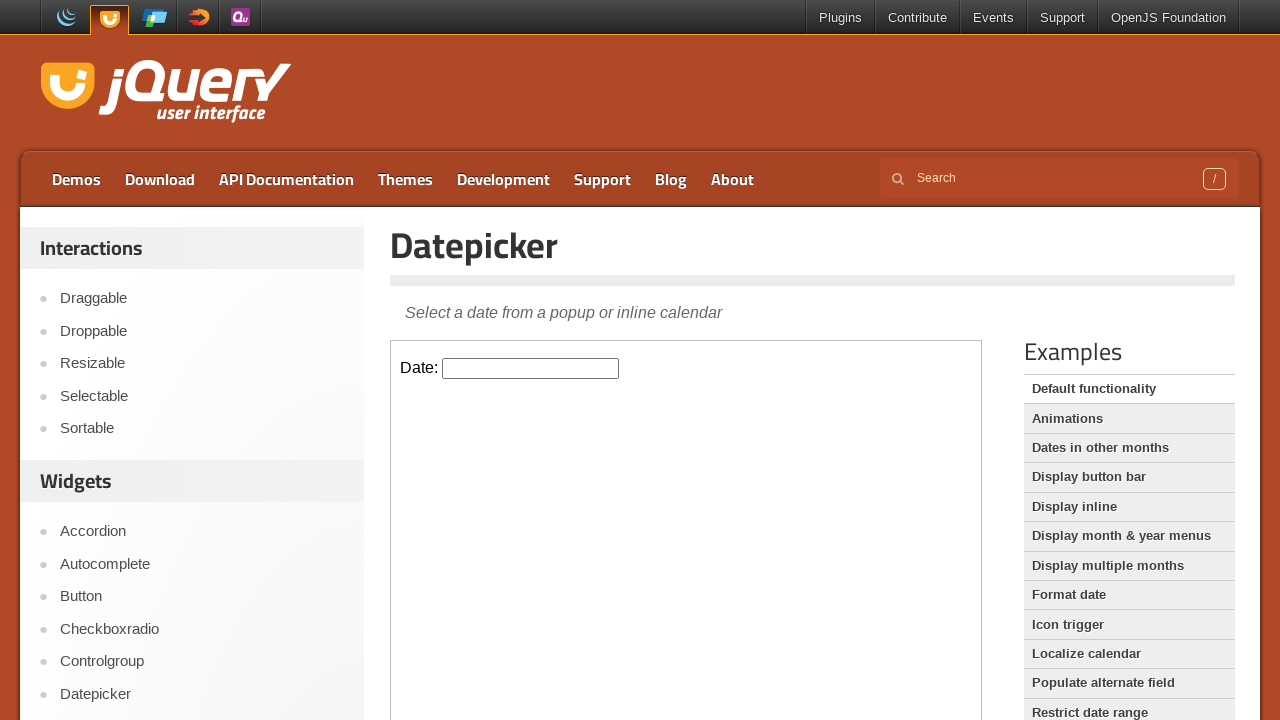

Clicked on the datepicker input to open the calendar at (531, 368) on iframe >> nth=0 >> internal:control=enter-frame >> input#datepicker
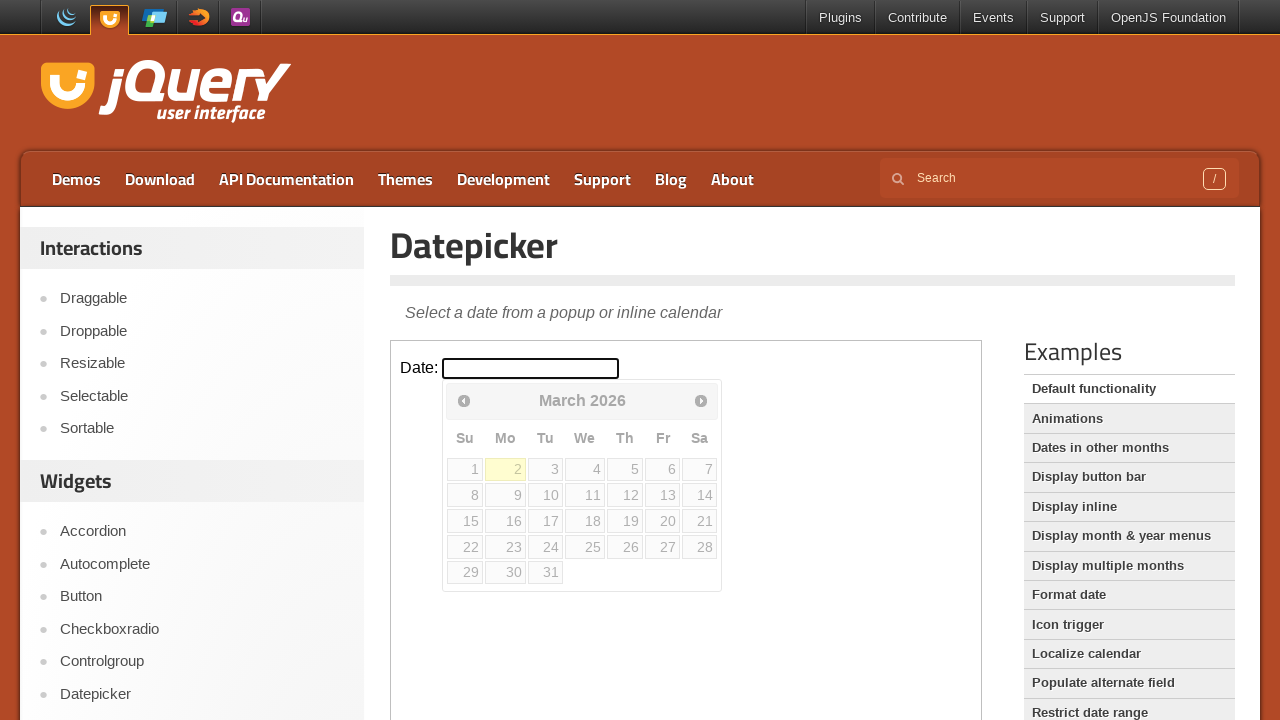

Retrieved current month (March) and year (2026) from calendar
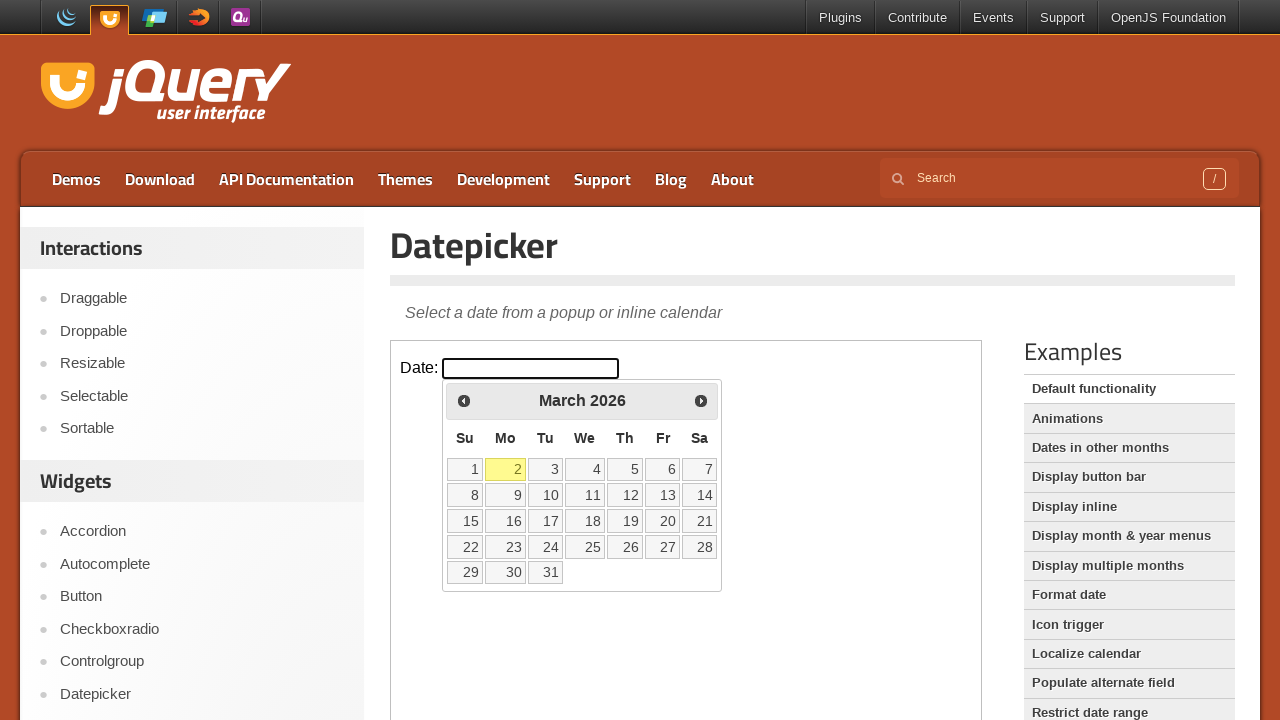

Clicked Previous button to navigate to earlier month at (464, 400) on iframe >> nth=0 >> internal:control=enter-frame >> span.ui-icon-circle-triangle-
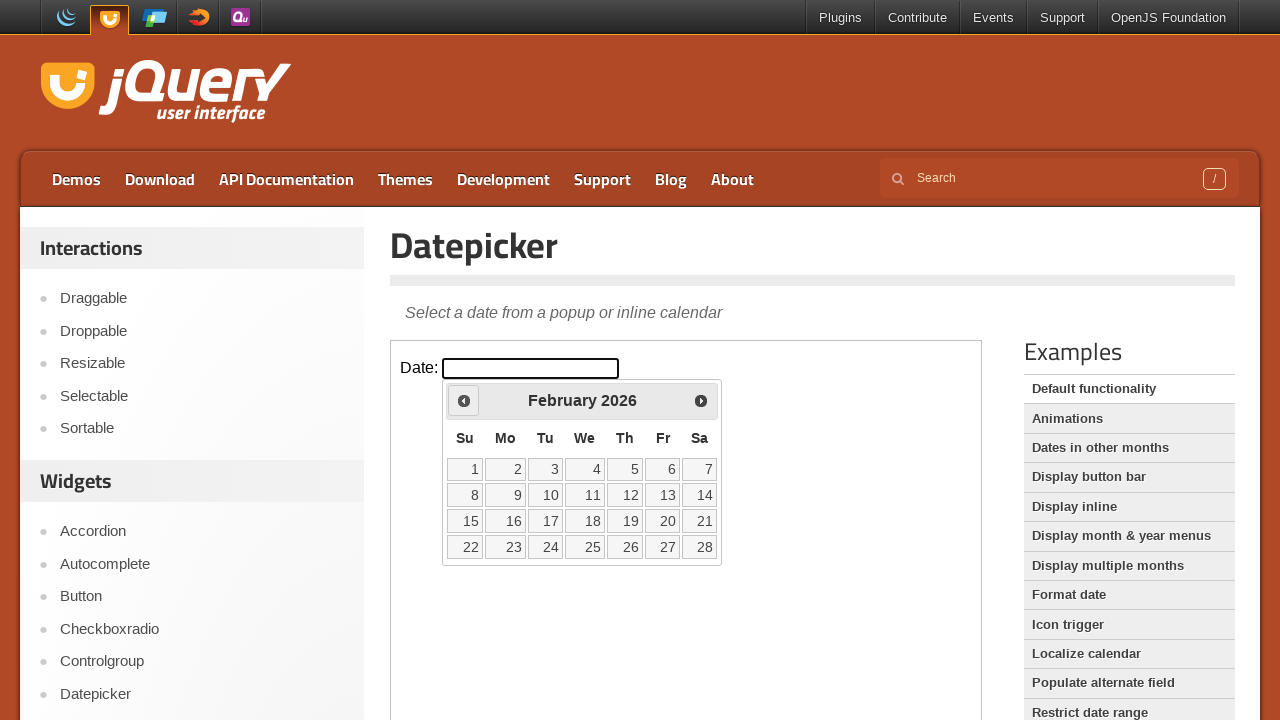

Waited for calendar to update
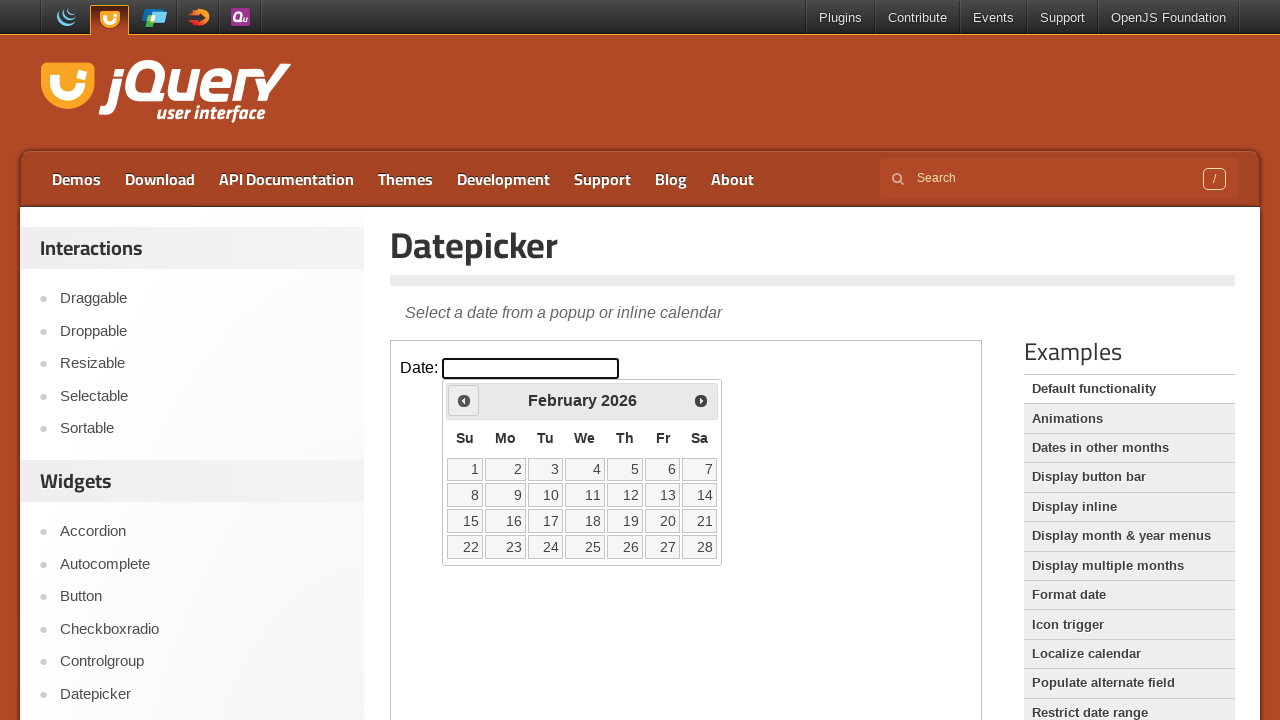

Retrieved current month (February) and year (2026) from calendar
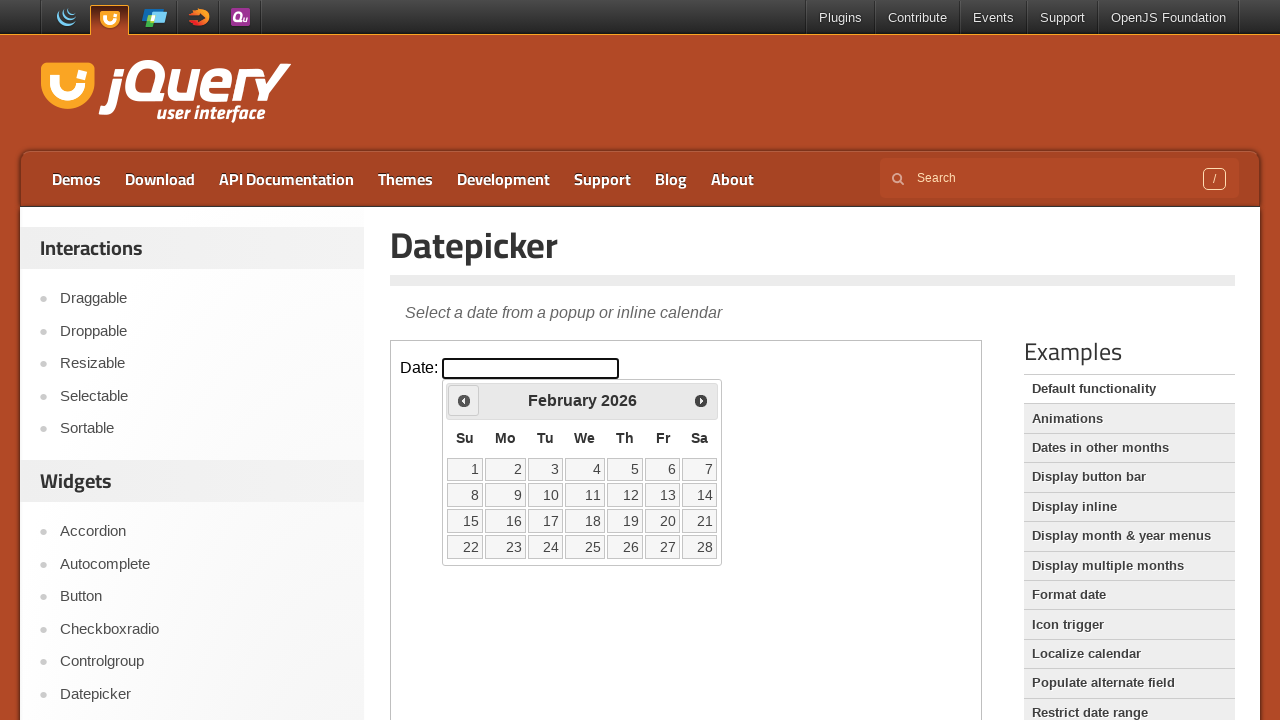

Clicked Previous button to navigate to earlier month at (464, 400) on iframe >> nth=0 >> internal:control=enter-frame >> span.ui-icon-circle-triangle-
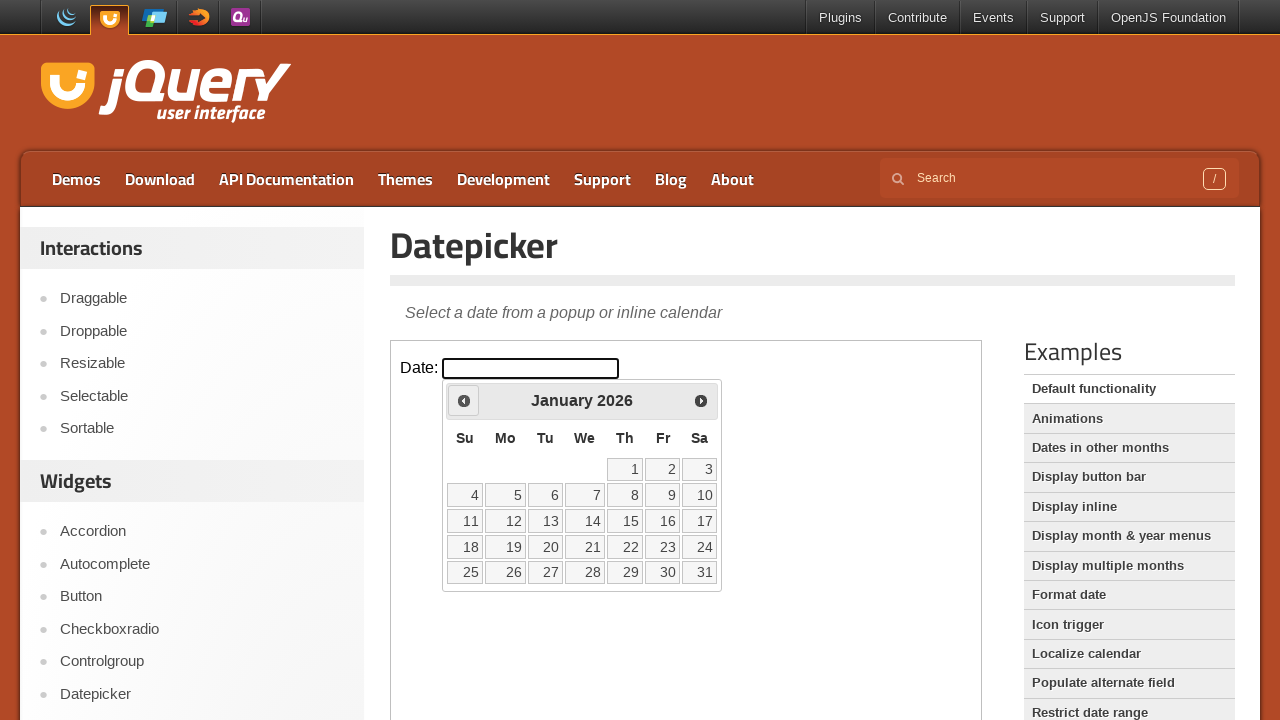

Waited for calendar to update
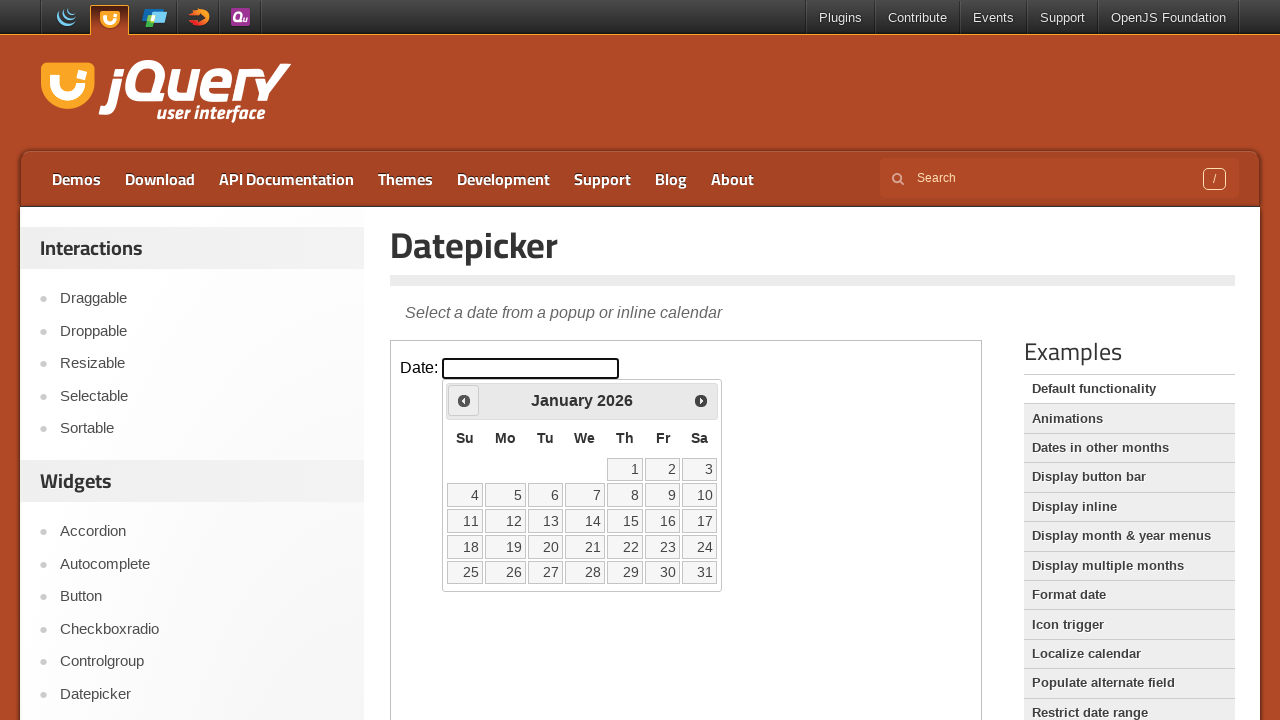

Retrieved current month (January) and year (2026) from calendar
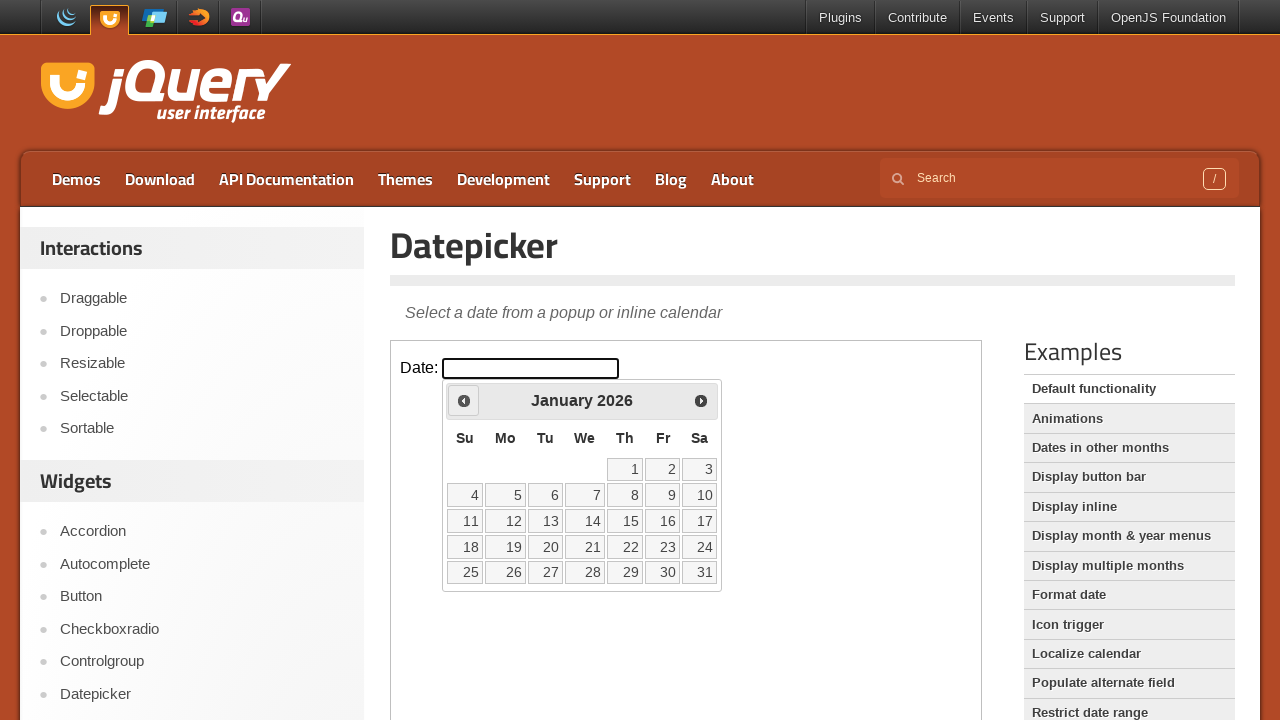

Clicked Previous button to navigate to earlier month at (464, 400) on iframe >> nth=0 >> internal:control=enter-frame >> span.ui-icon-circle-triangle-
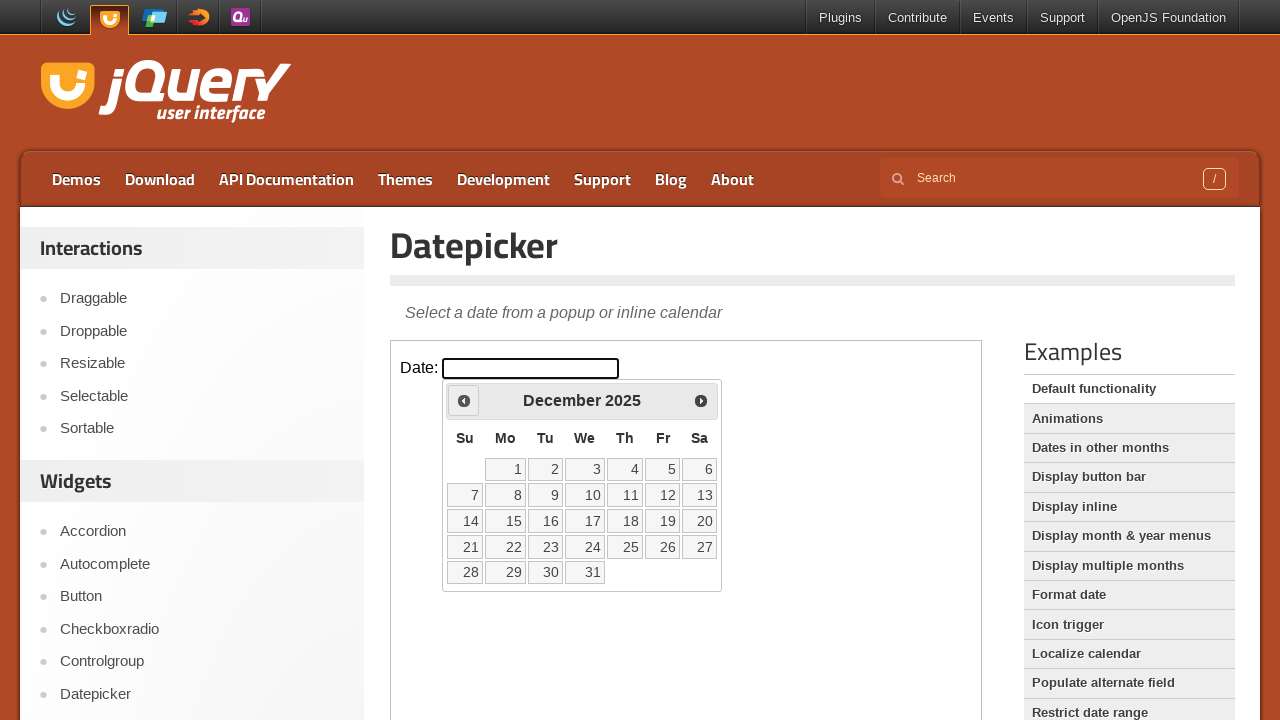

Waited for calendar to update
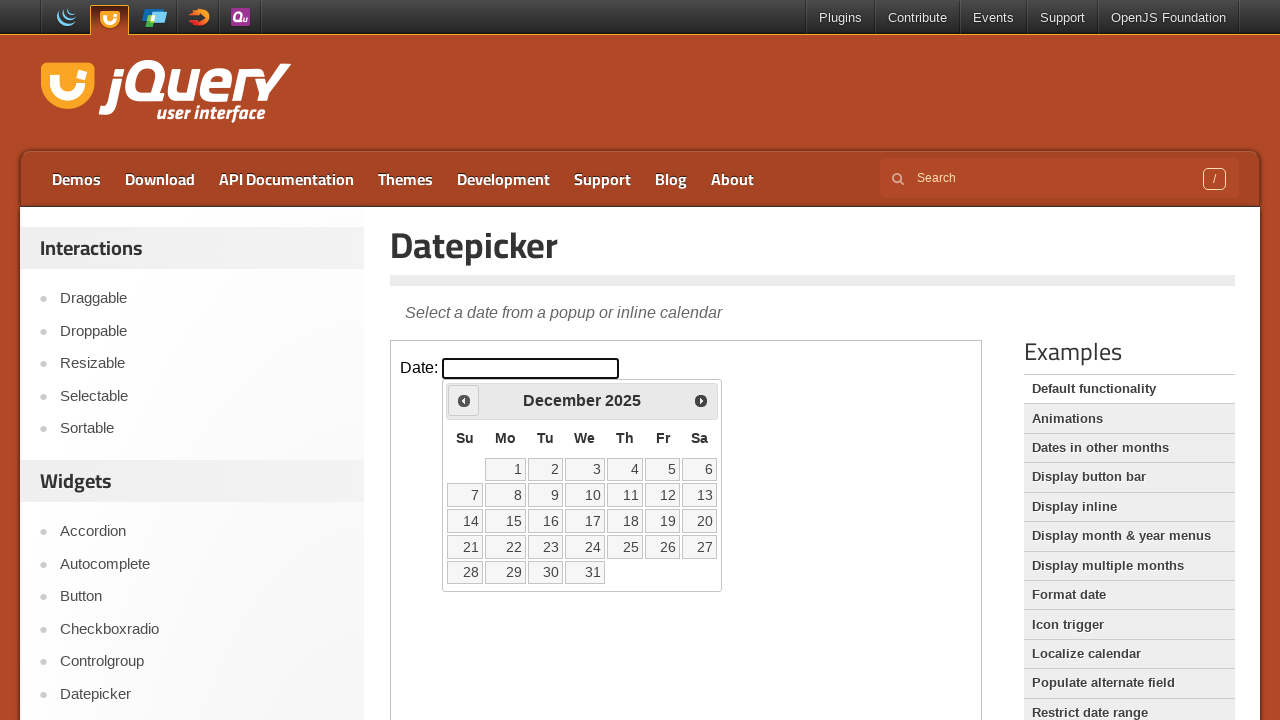

Retrieved current month (December) and year (2025) from calendar
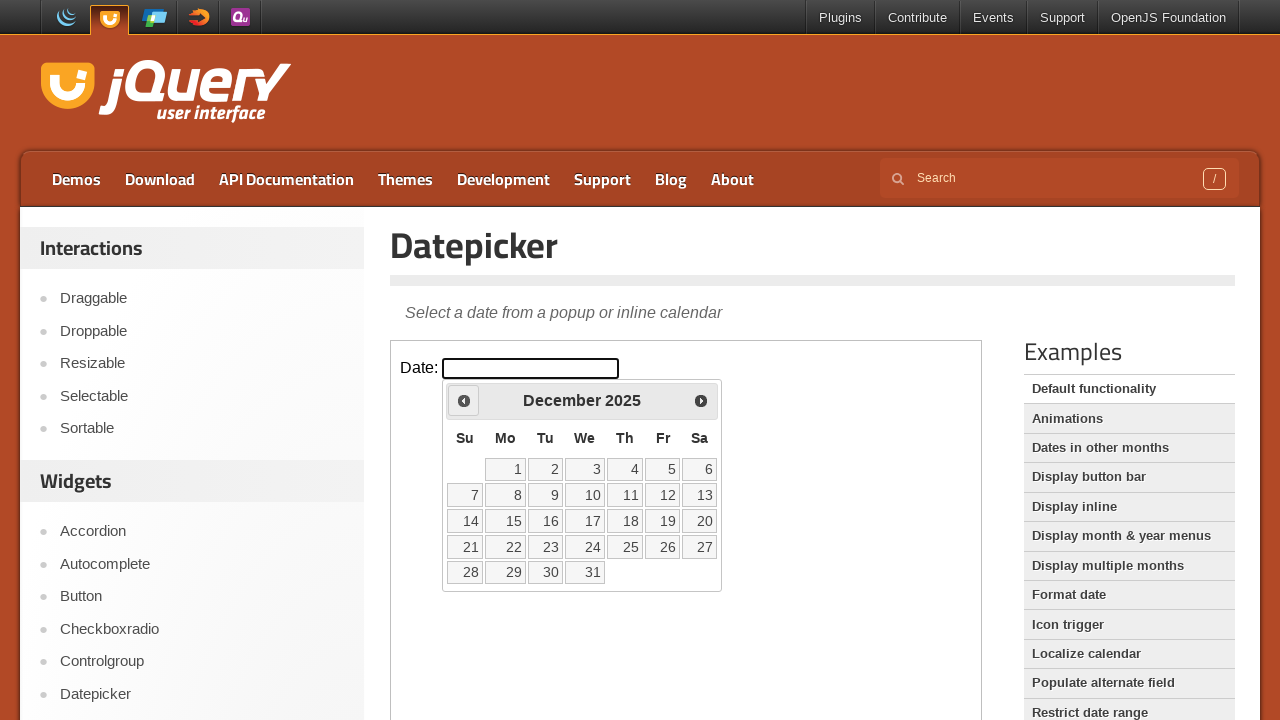

Clicked Previous button to navigate to earlier month at (464, 400) on iframe >> nth=0 >> internal:control=enter-frame >> span.ui-icon-circle-triangle-
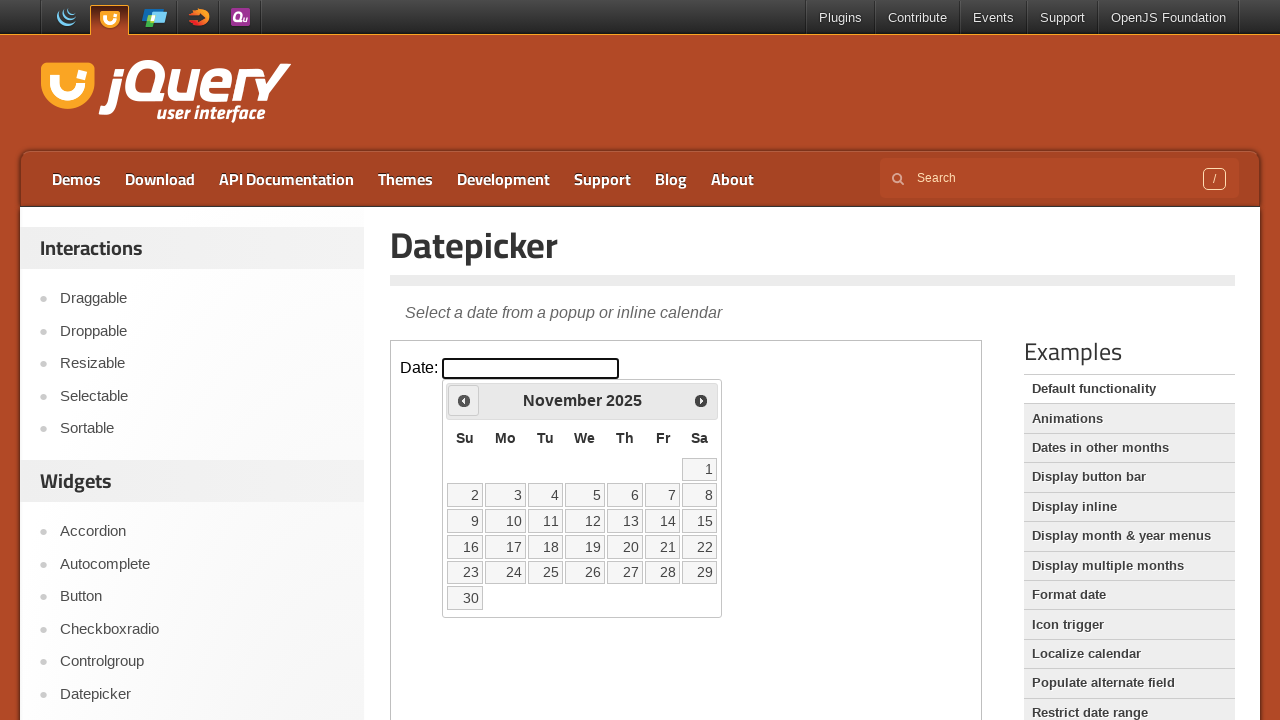

Waited for calendar to update
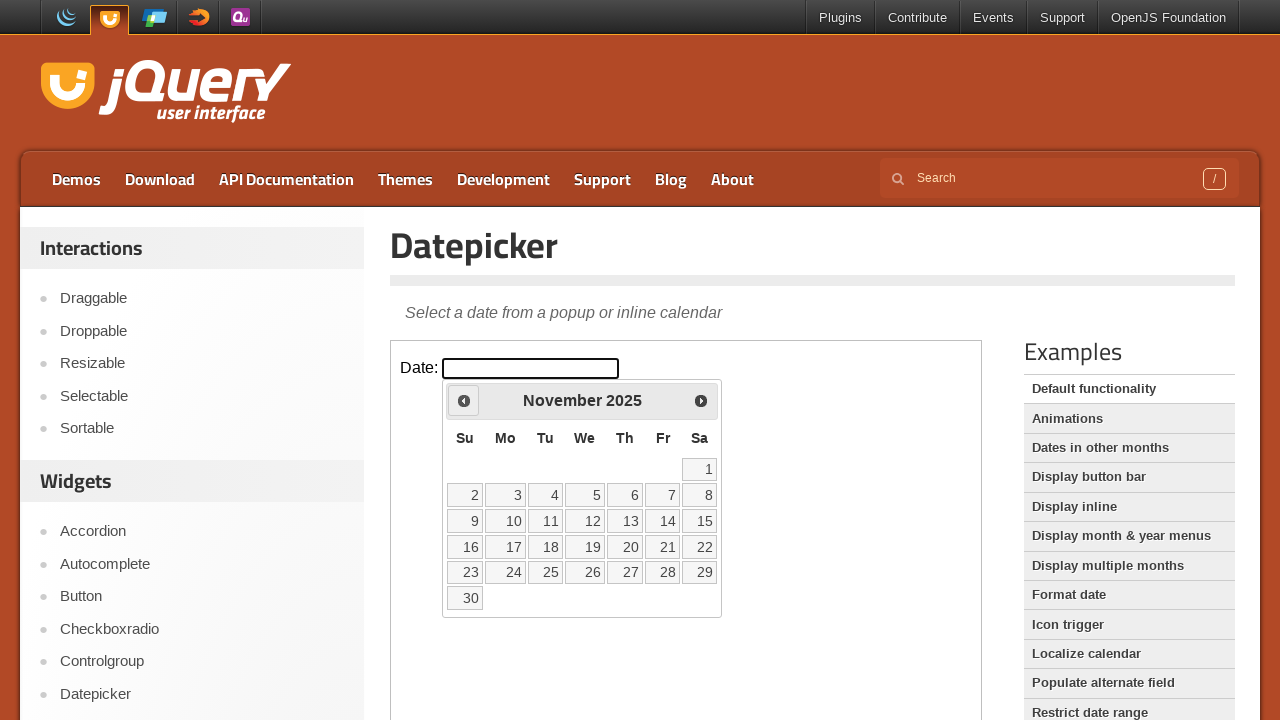

Retrieved current month (November) and year (2025) from calendar
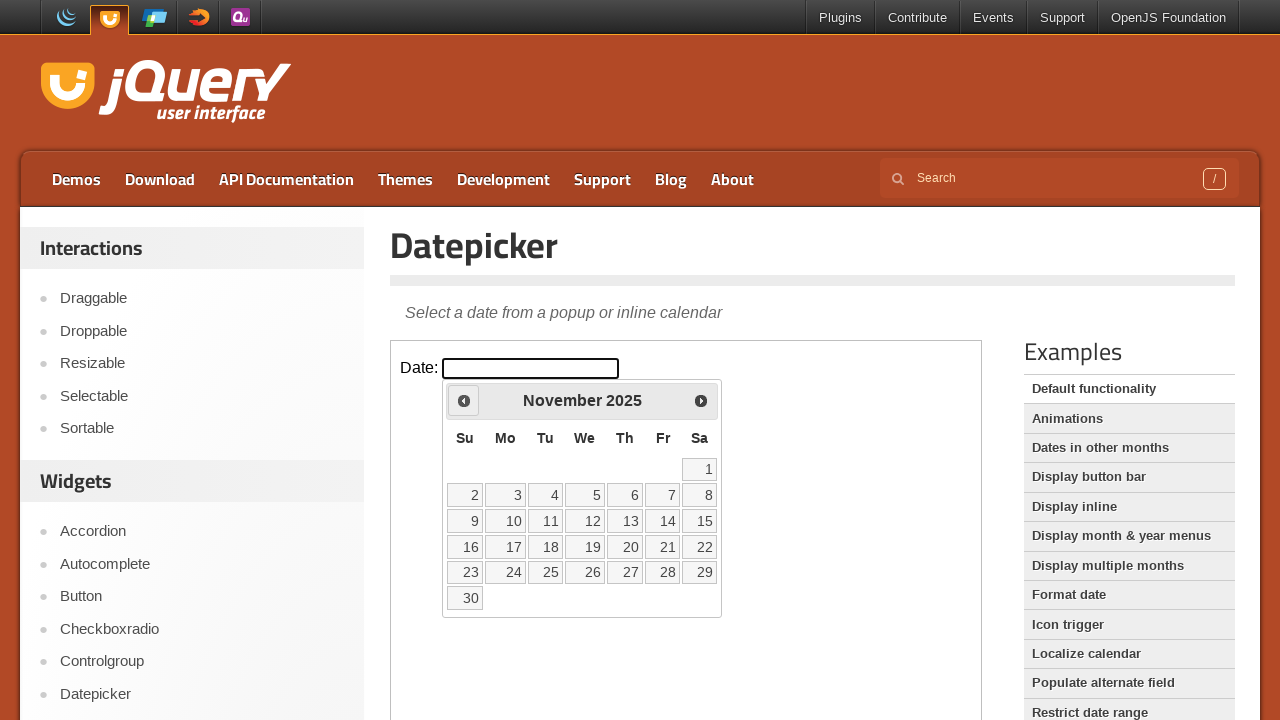

Clicked Previous button to navigate to earlier month at (464, 400) on iframe >> nth=0 >> internal:control=enter-frame >> span.ui-icon-circle-triangle-
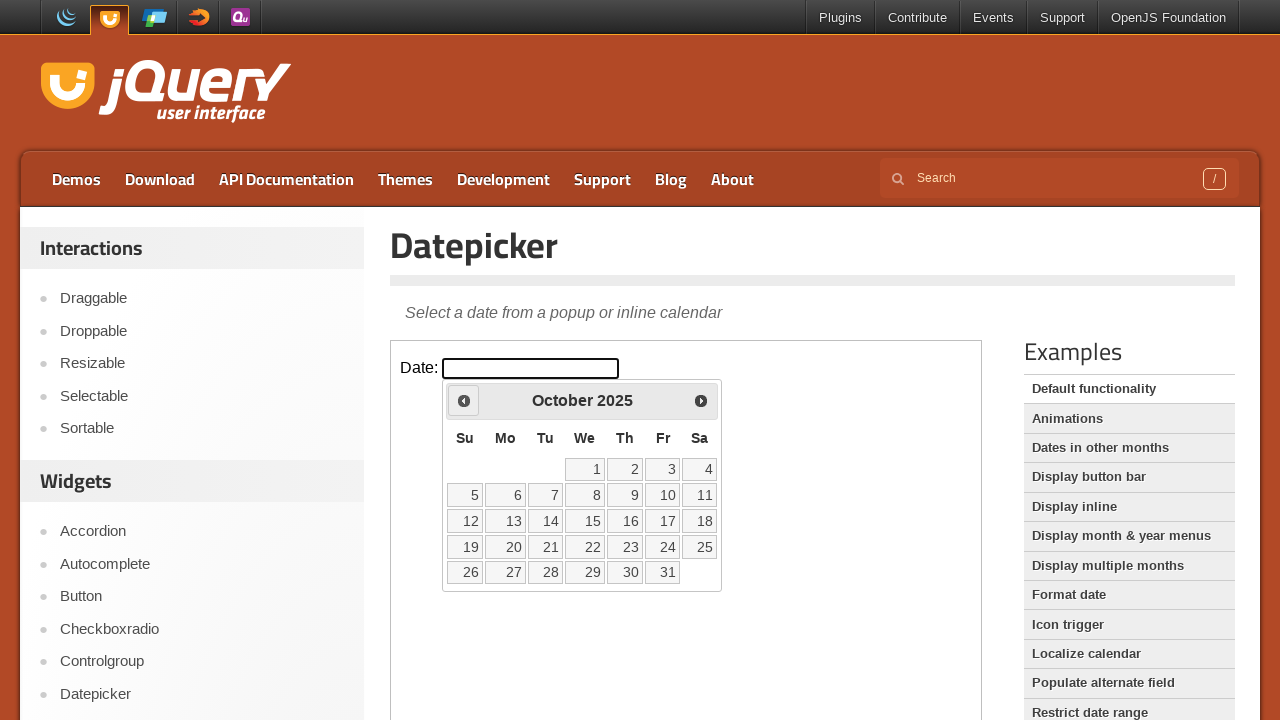

Waited for calendar to update
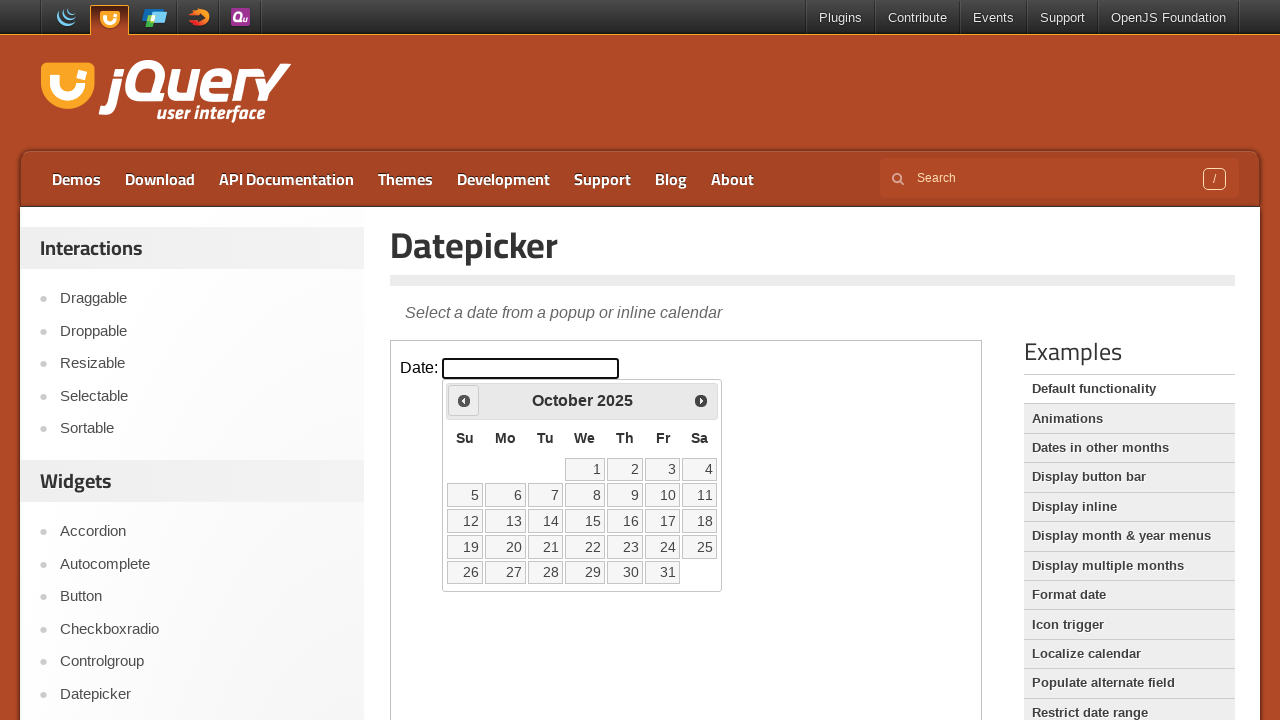

Retrieved current month (October) and year (2025) from calendar
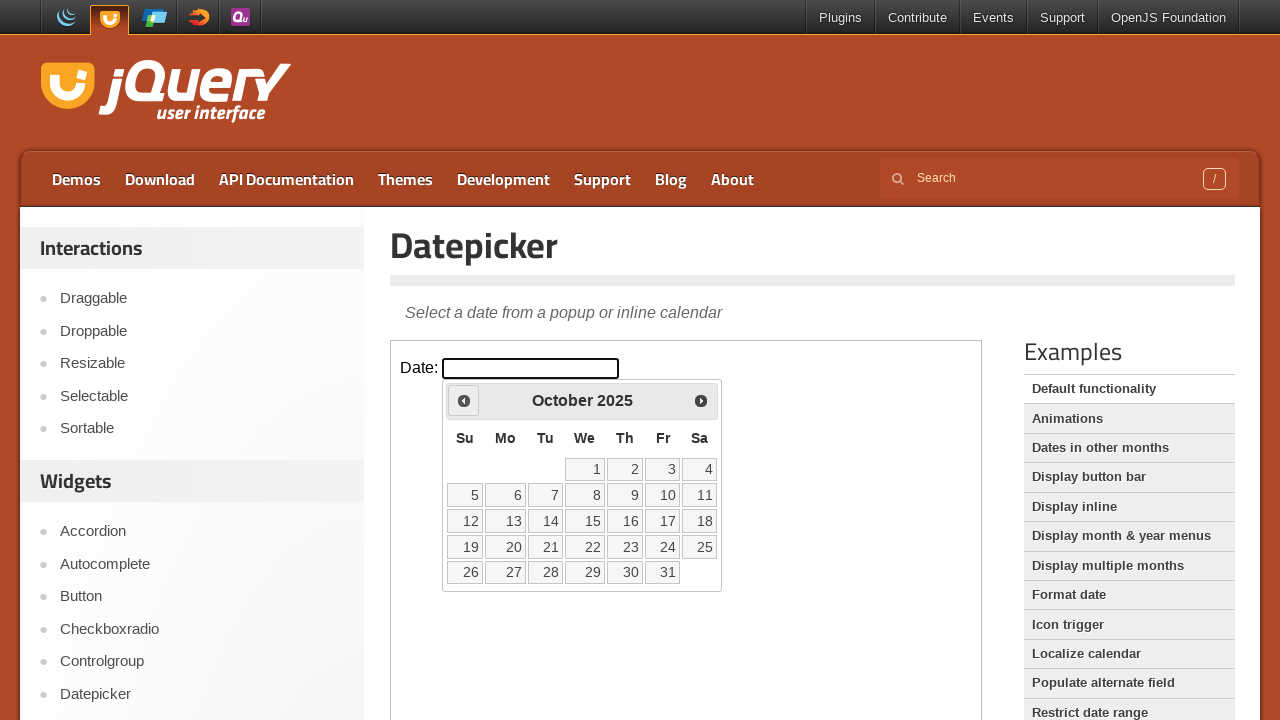

Clicked Previous button to navigate to earlier month at (464, 400) on iframe >> nth=0 >> internal:control=enter-frame >> span.ui-icon-circle-triangle-
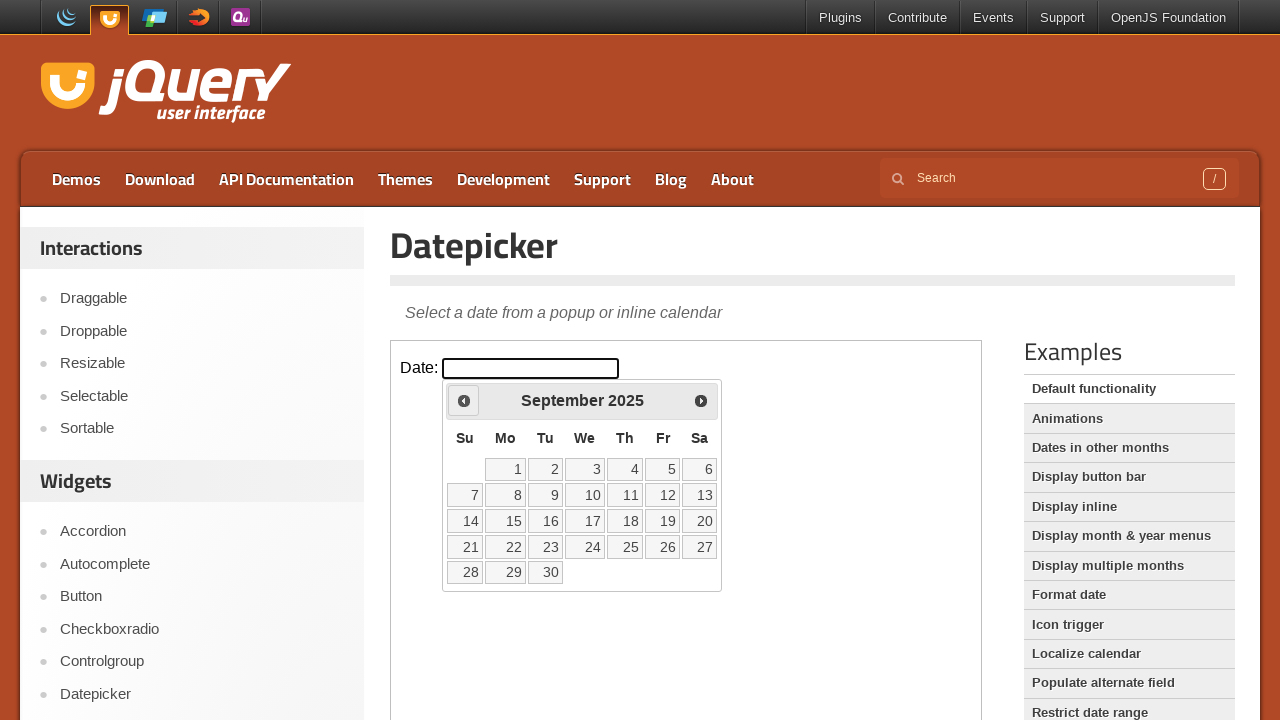

Waited for calendar to update
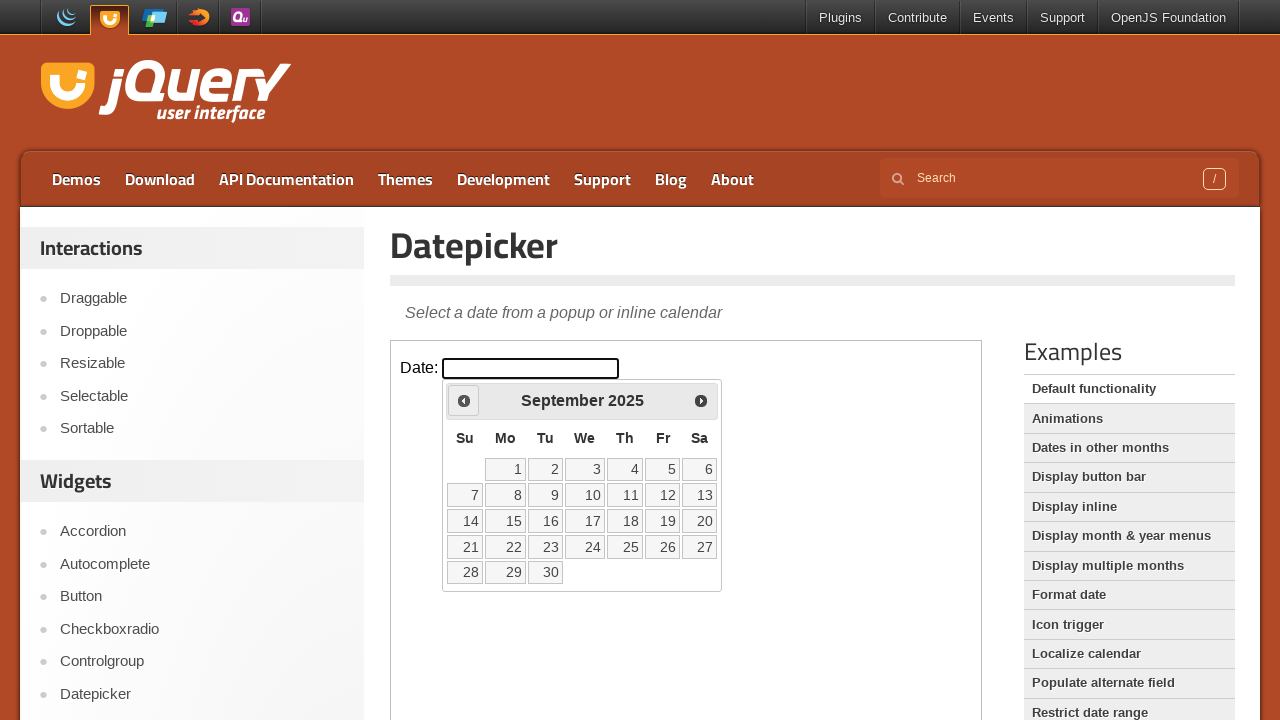

Retrieved current month (September) and year (2025) from calendar
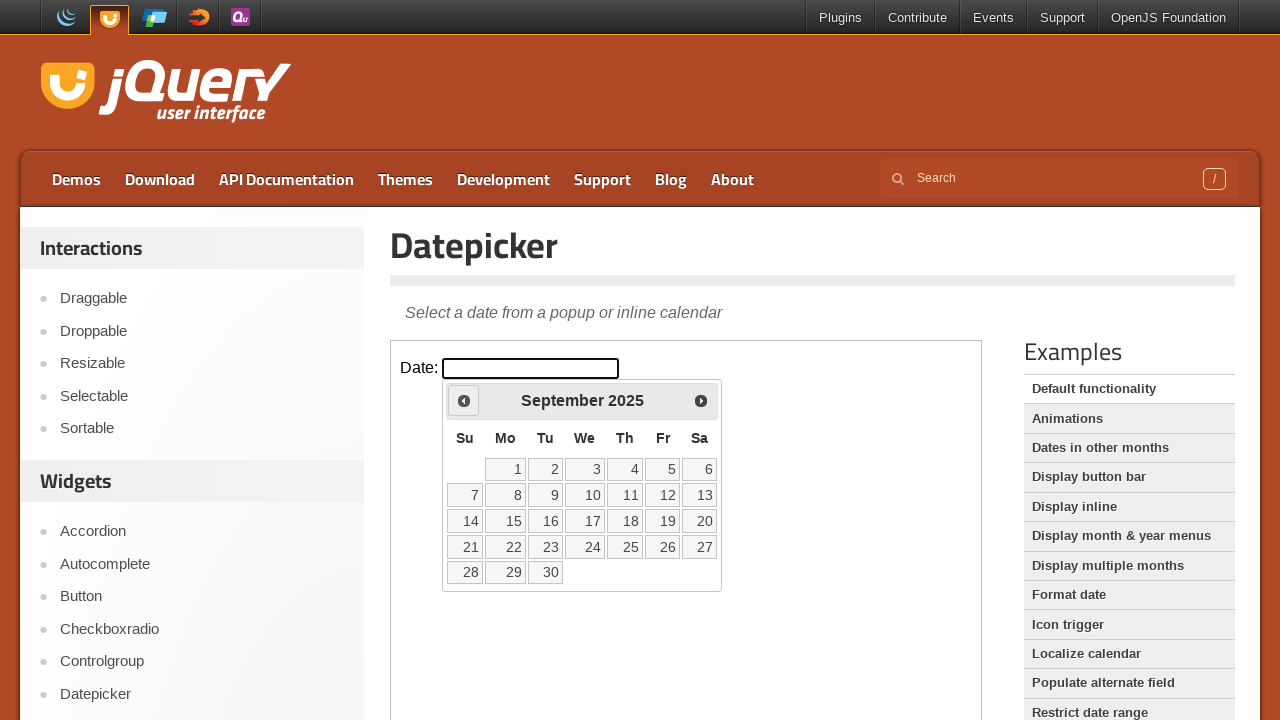

Clicked Previous button to navigate to earlier month at (464, 400) on iframe >> nth=0 >> internal:control=enter-frame >> span.ui-icon-circle-triangle-
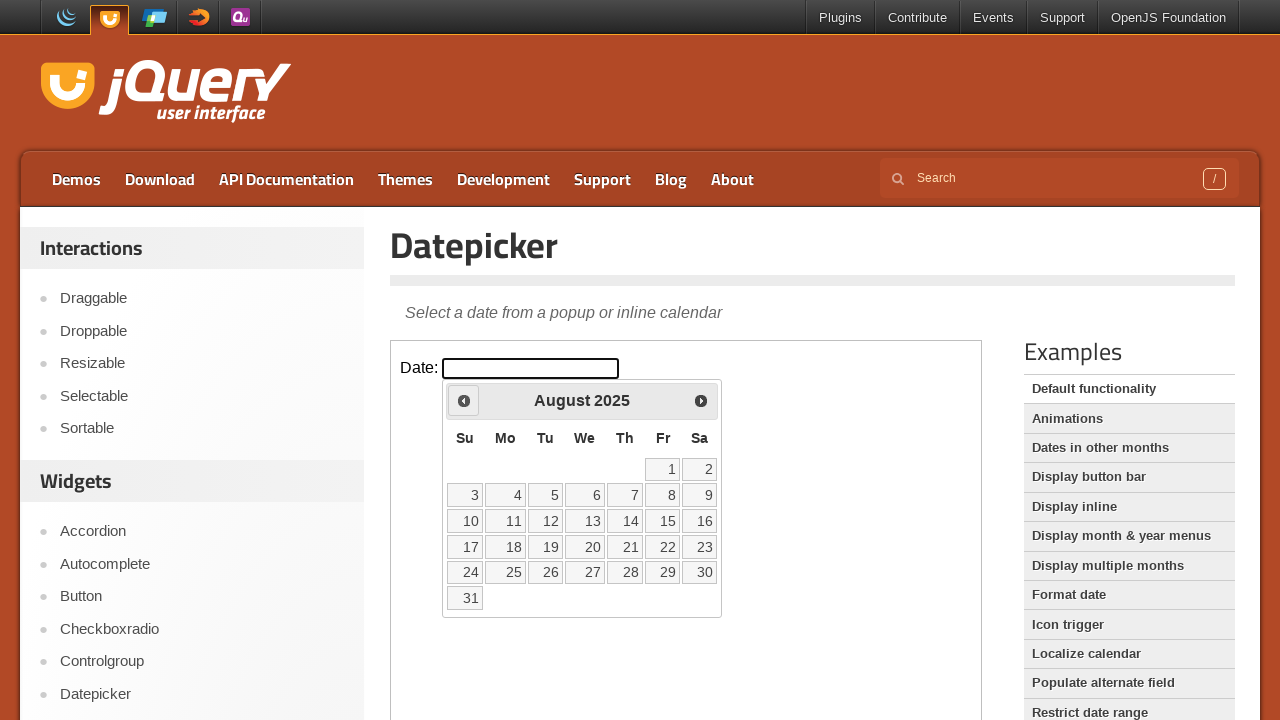

Waited for calendar to update
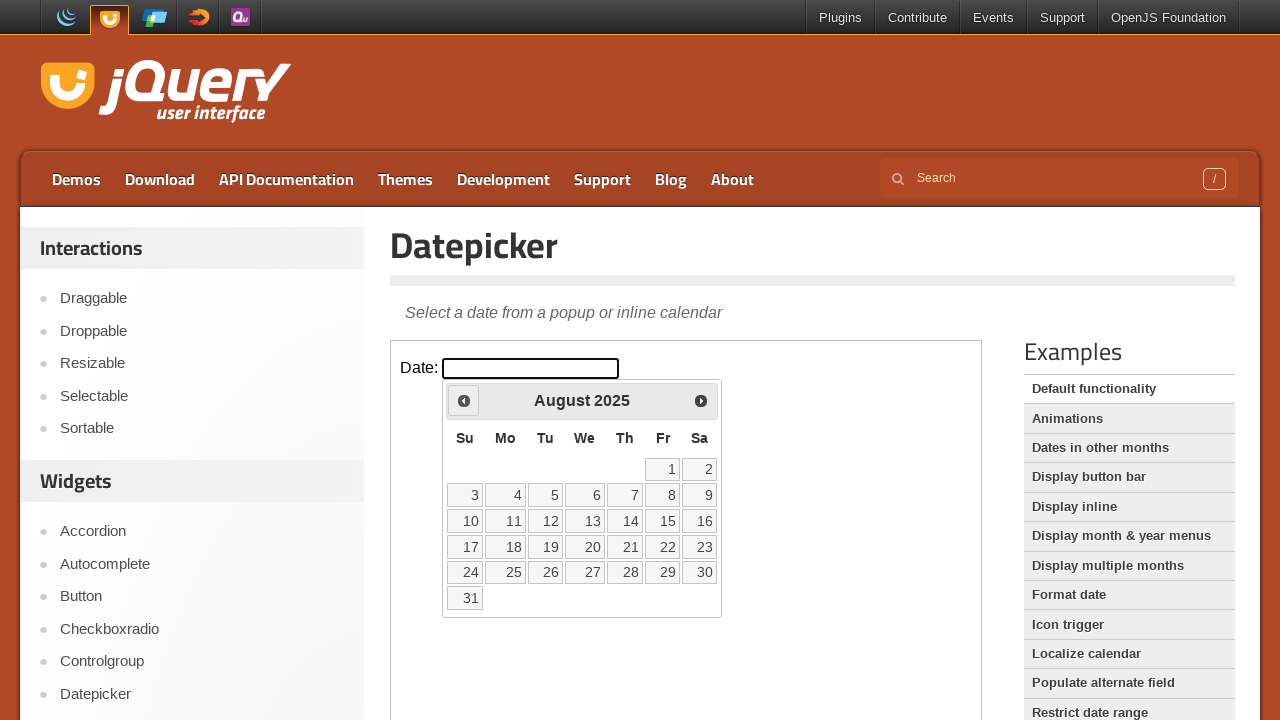

Retrieved current month (August) and year (2025) from calendar
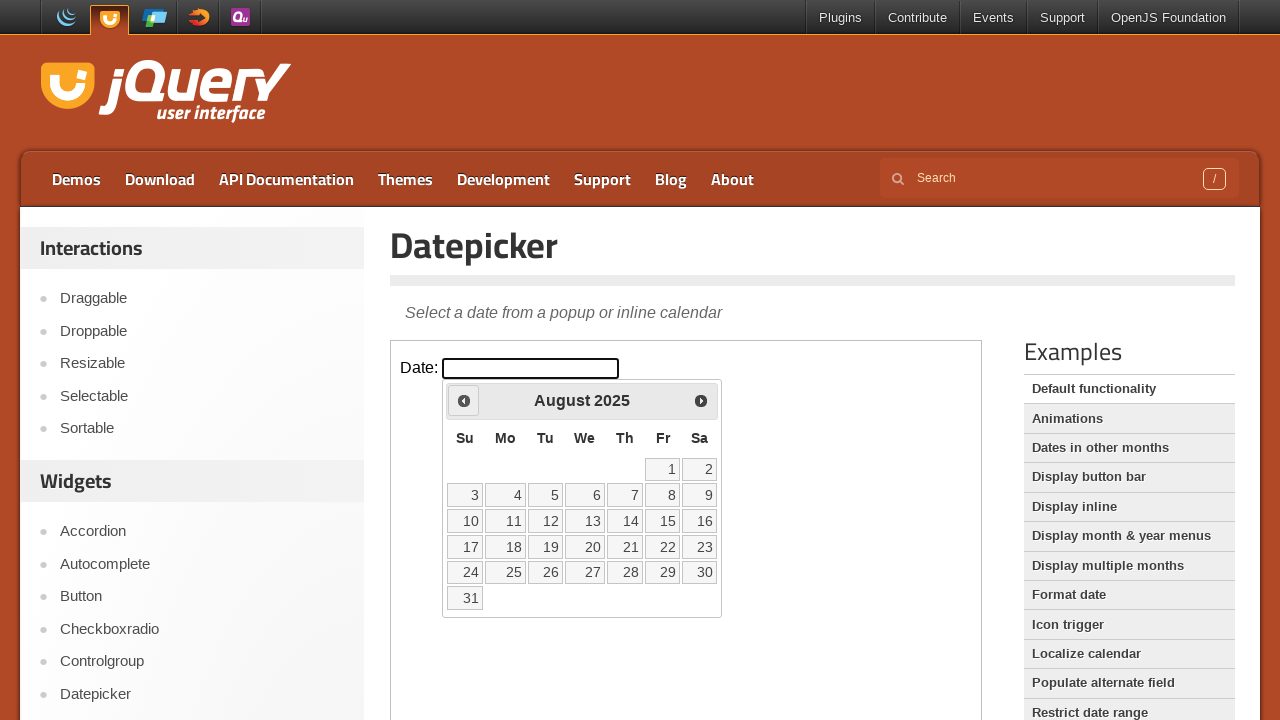

Clicked Previous button to navigate to earlier month at (464, 400) on iframe >> nth=0 >> internal:control=enter-frame >> span.ui-icon-circle-triangle-
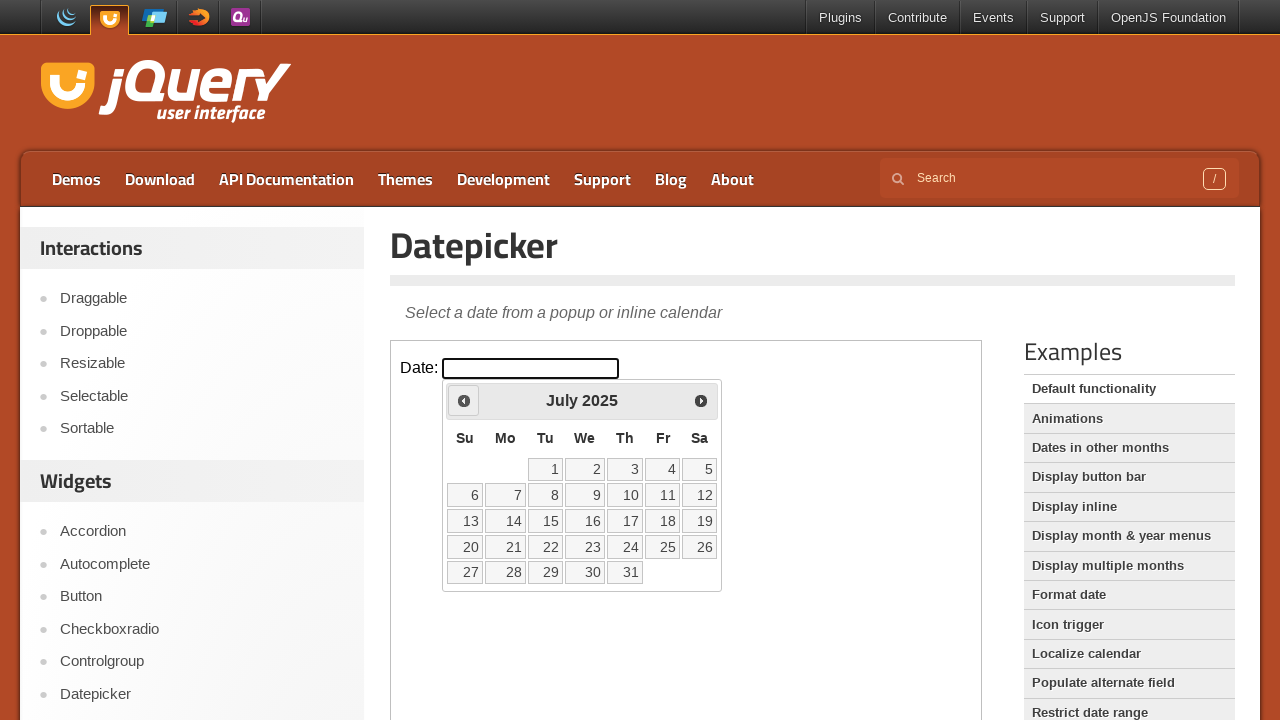

Waited for calendar to update
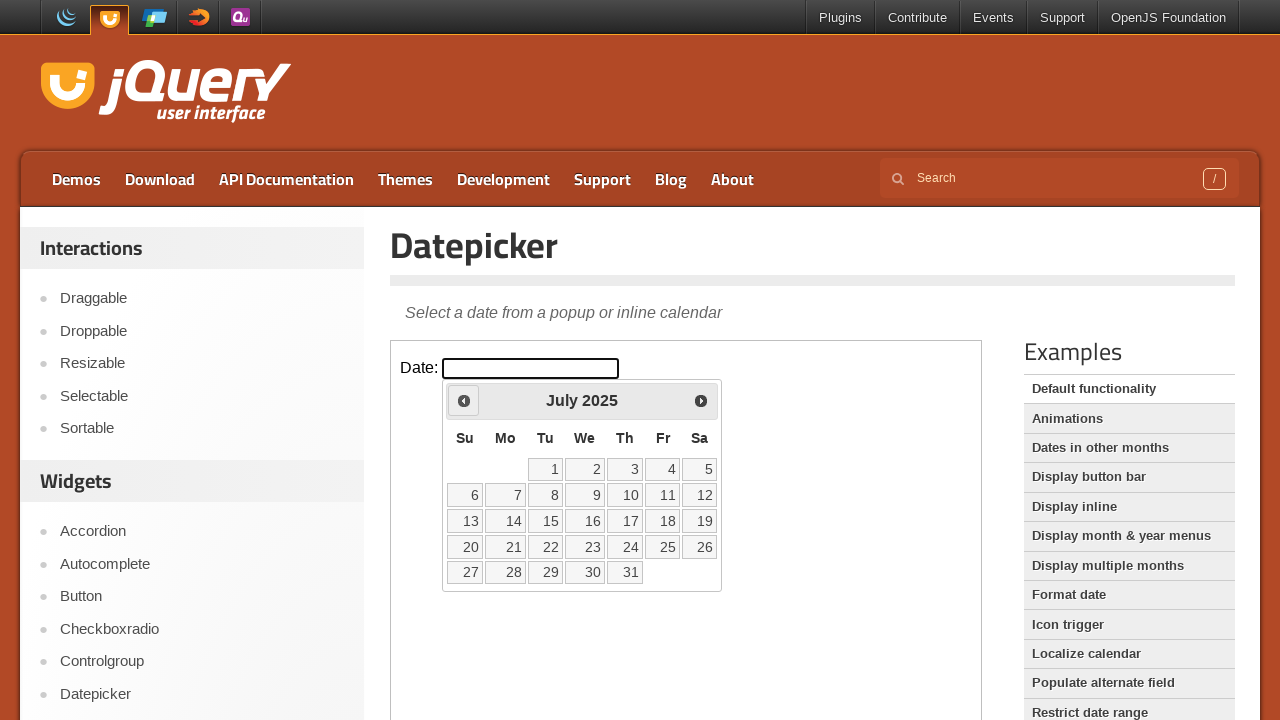

Retrieved current month (July) and year (2025) from calendar
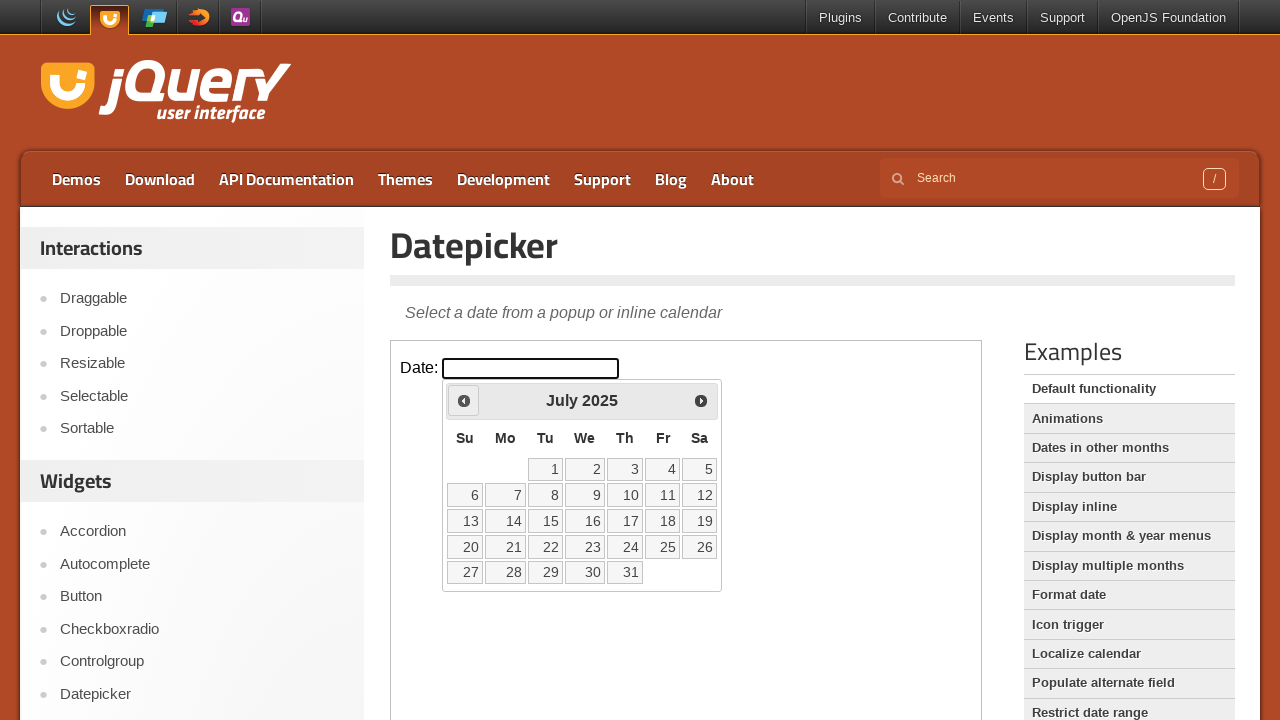

Clicked Previous button to navigate to earlier month at (464, 400) on iframe >> nth=0 >> internal:control=enter-frame >> span.ui-icon-circle-triangle-
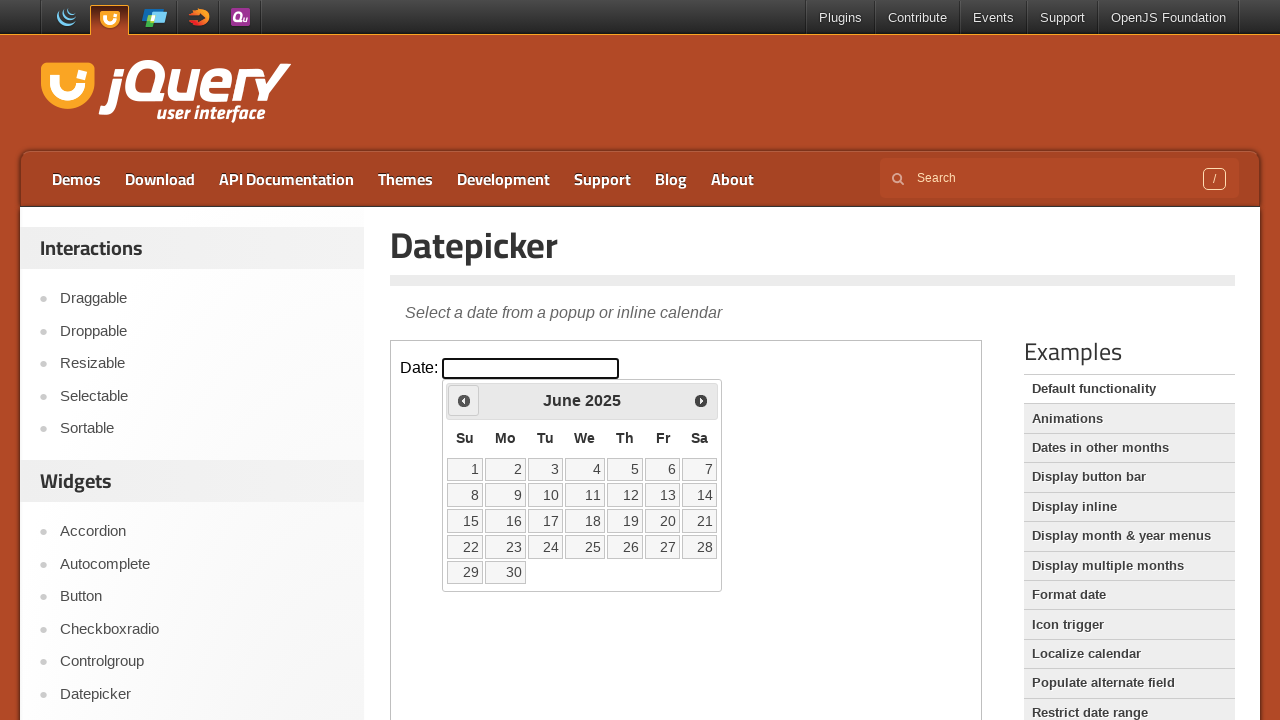

Waited for calendar to update
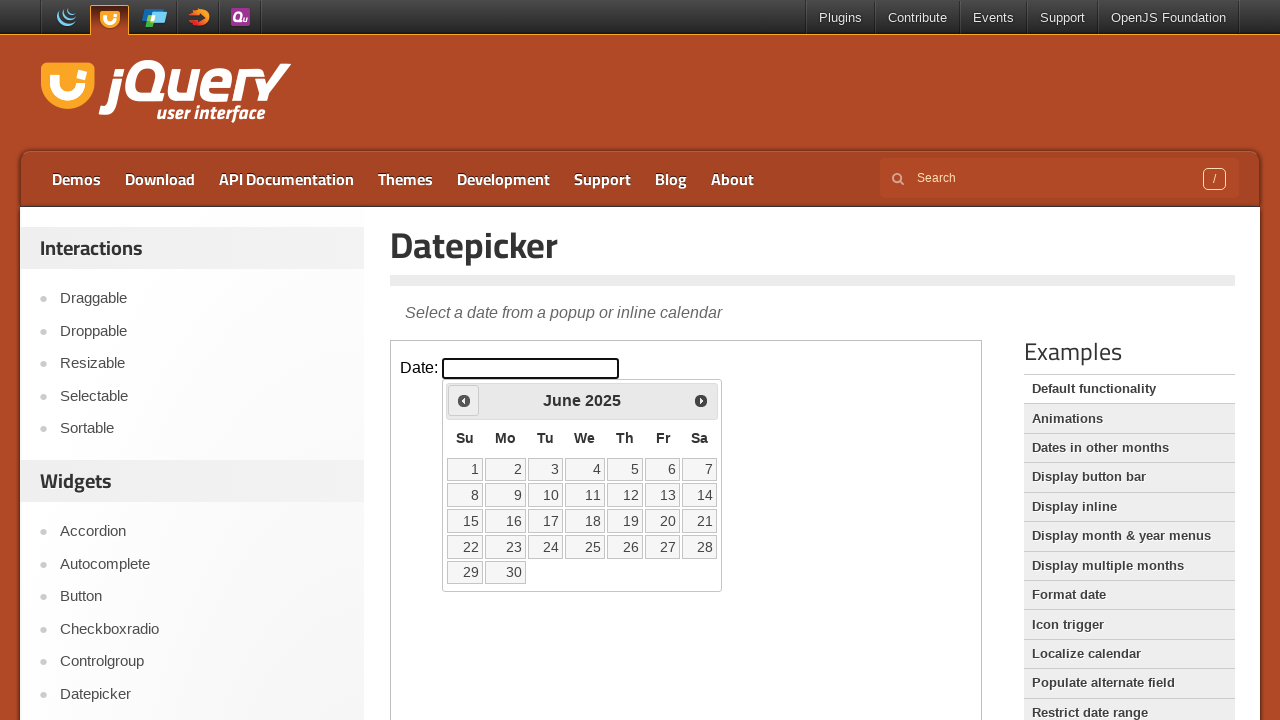

Retrieved current month (June) and year (2025) from calendar
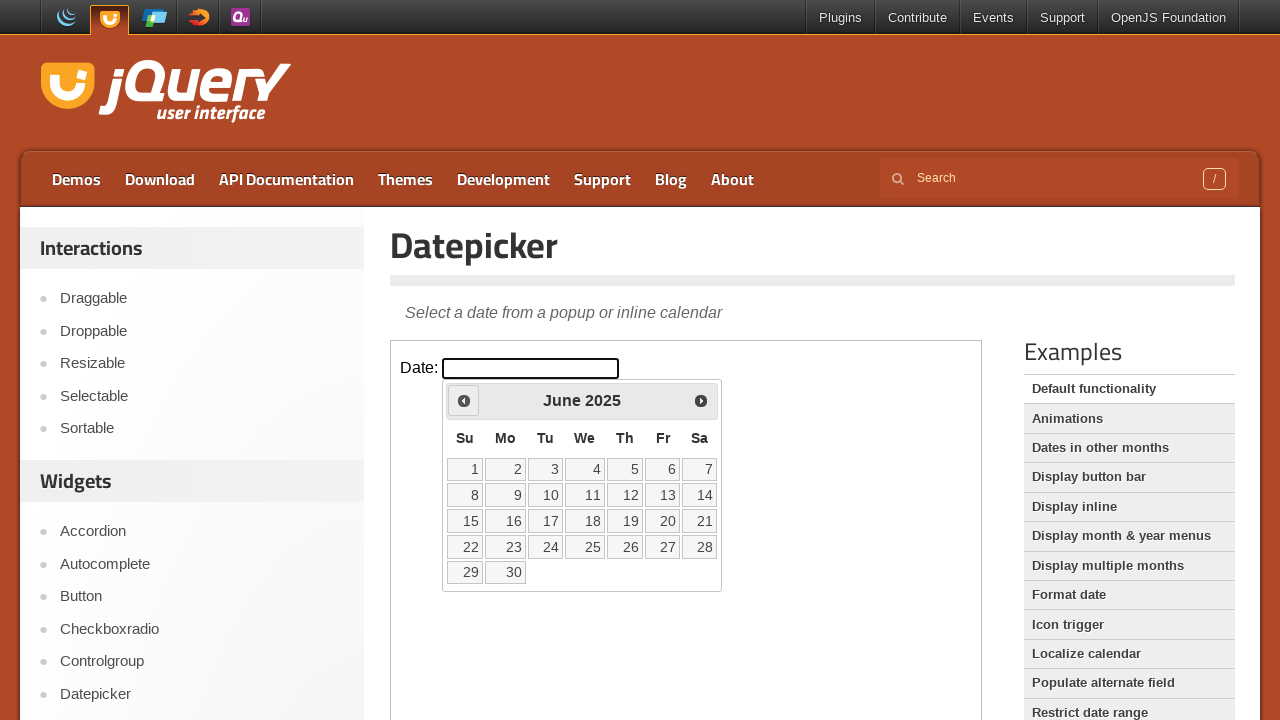

Clicked Previous button to navigate to earlier month at (464, 400) on iframe >> nth=0 >> internal:control=enter-frame >> span.ui-icon-circle-triangle-
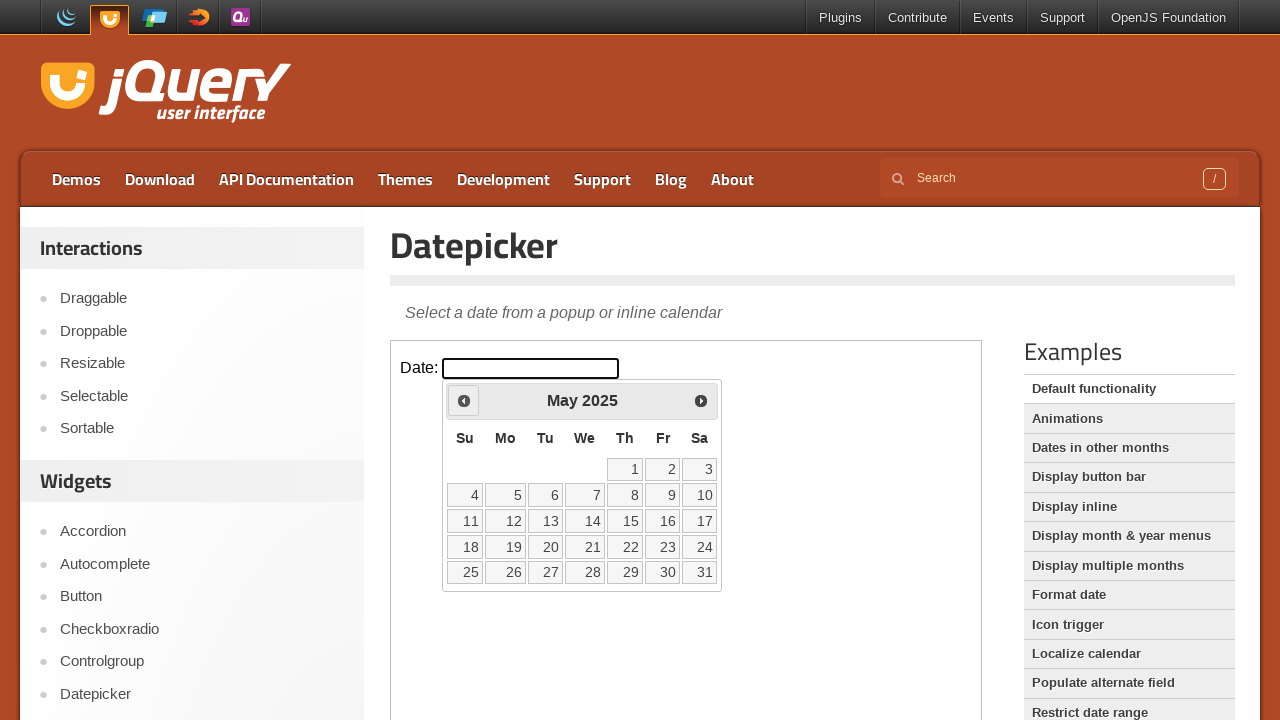

Waited for calendar to update
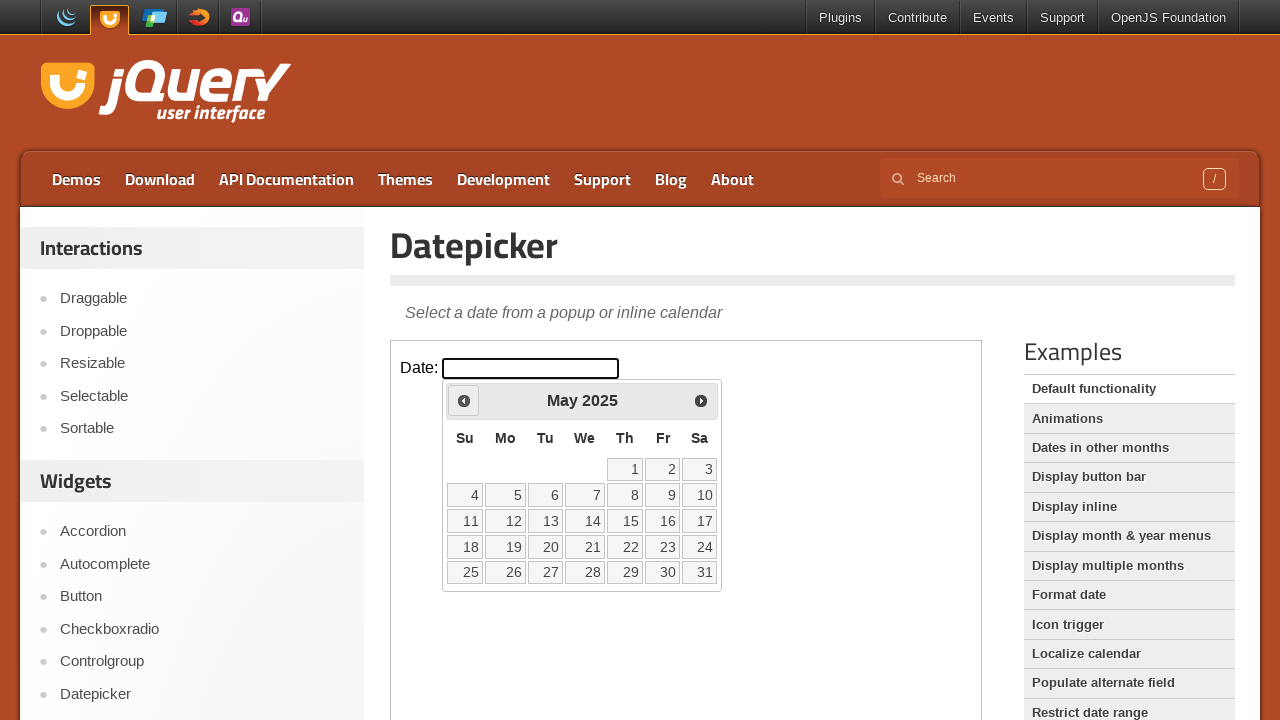

Retrieved current month (May) and year (2025) from calendar
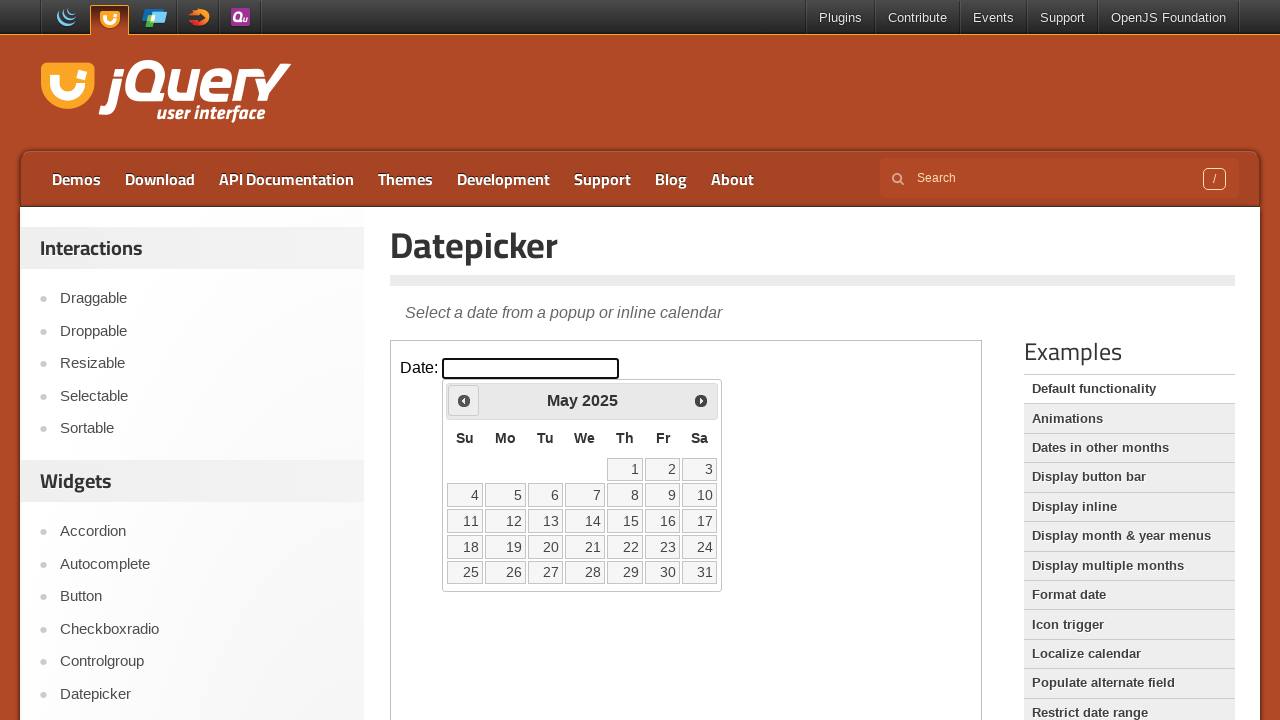

Clicked Previous button to navigate to earlier month at (464, 400) on iframe >> nth=0 >> internal:control=enter-frame >> span.ui-icon-circle-triangle-
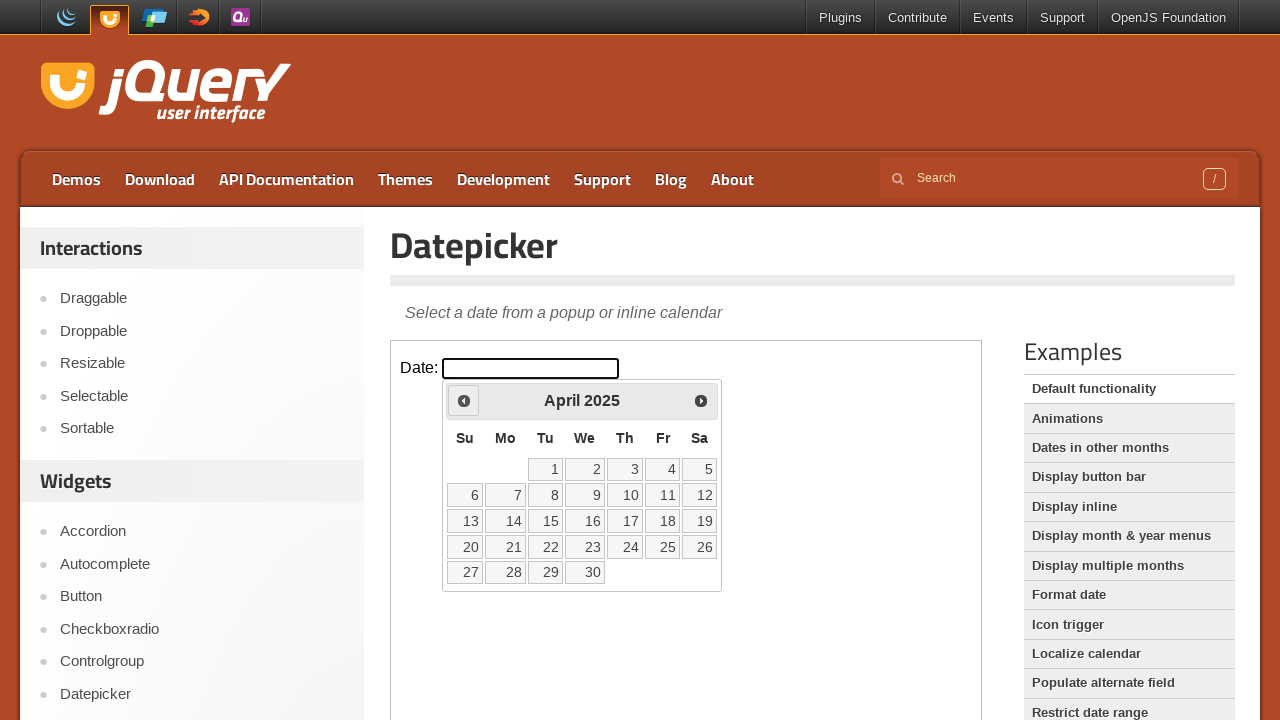

Waited for calendar to update
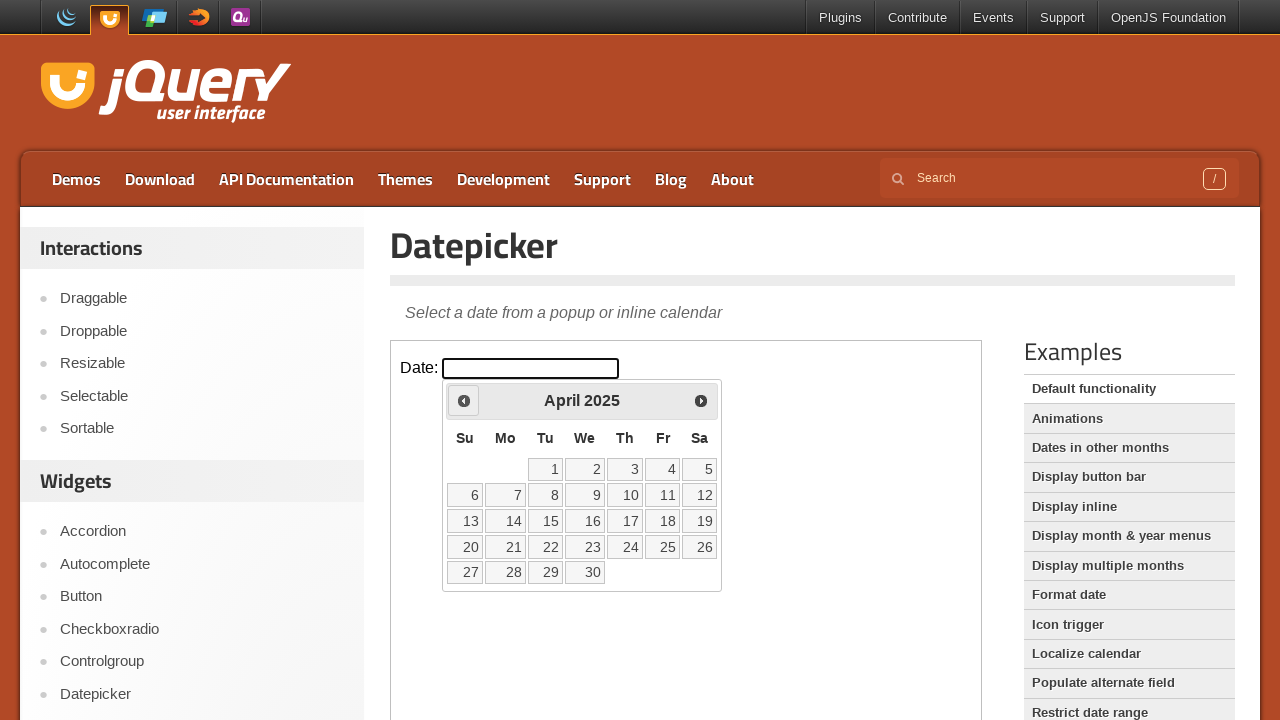

Retrieved current month (April) and year (2025) from calendar
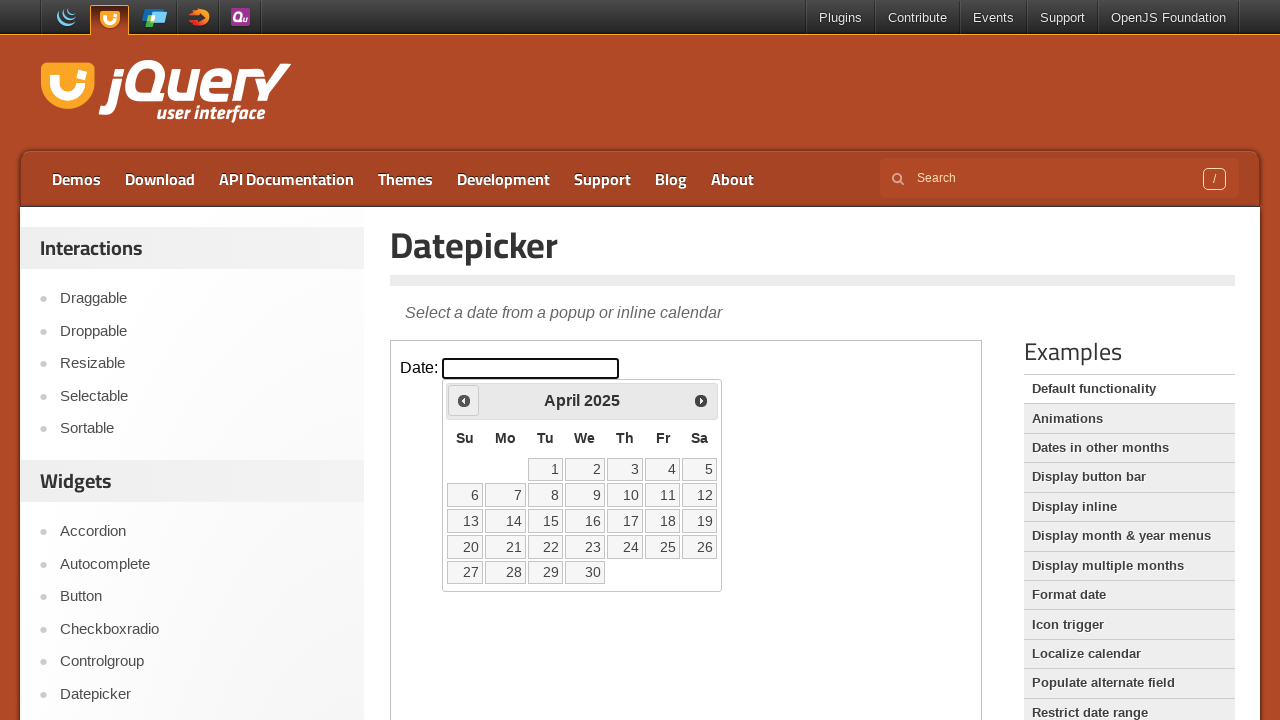

Clicked Previous button to navigate to earlier month at (464, 400) on iframe >> nth=0 >> internal:control=enter-frame >> span.ui-icon-circle-triangle-
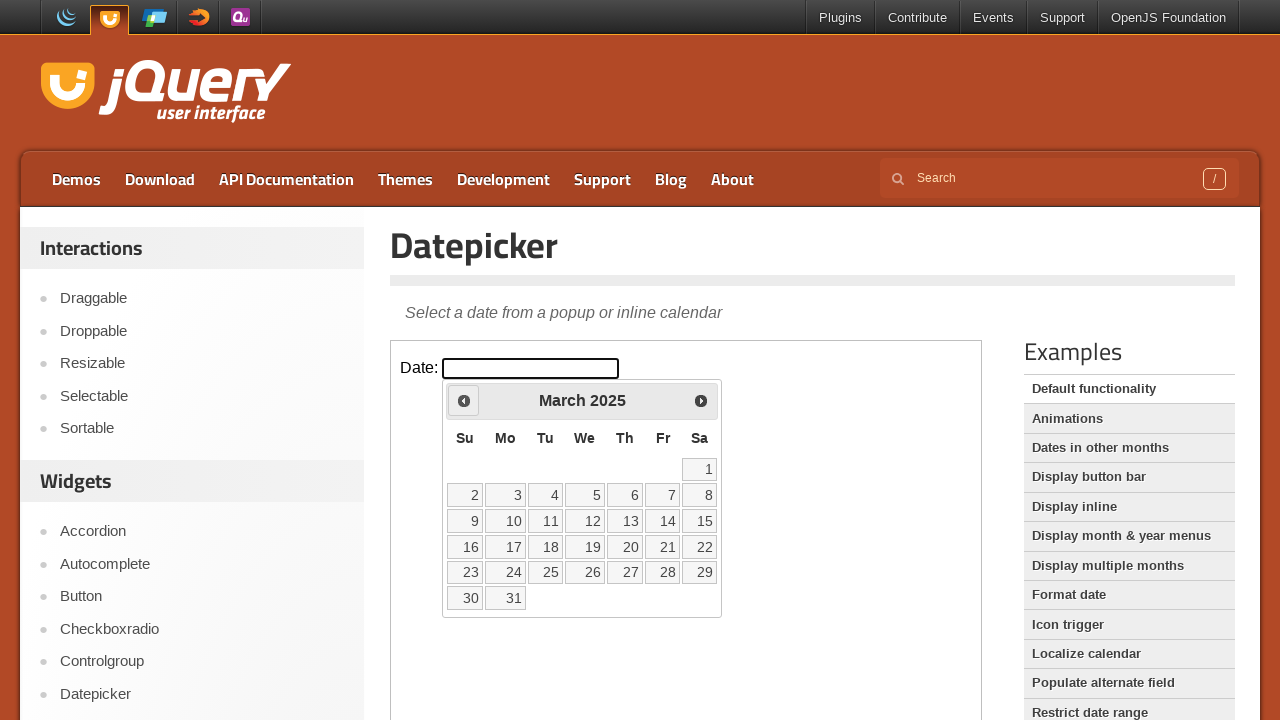

Waited for calendar to update
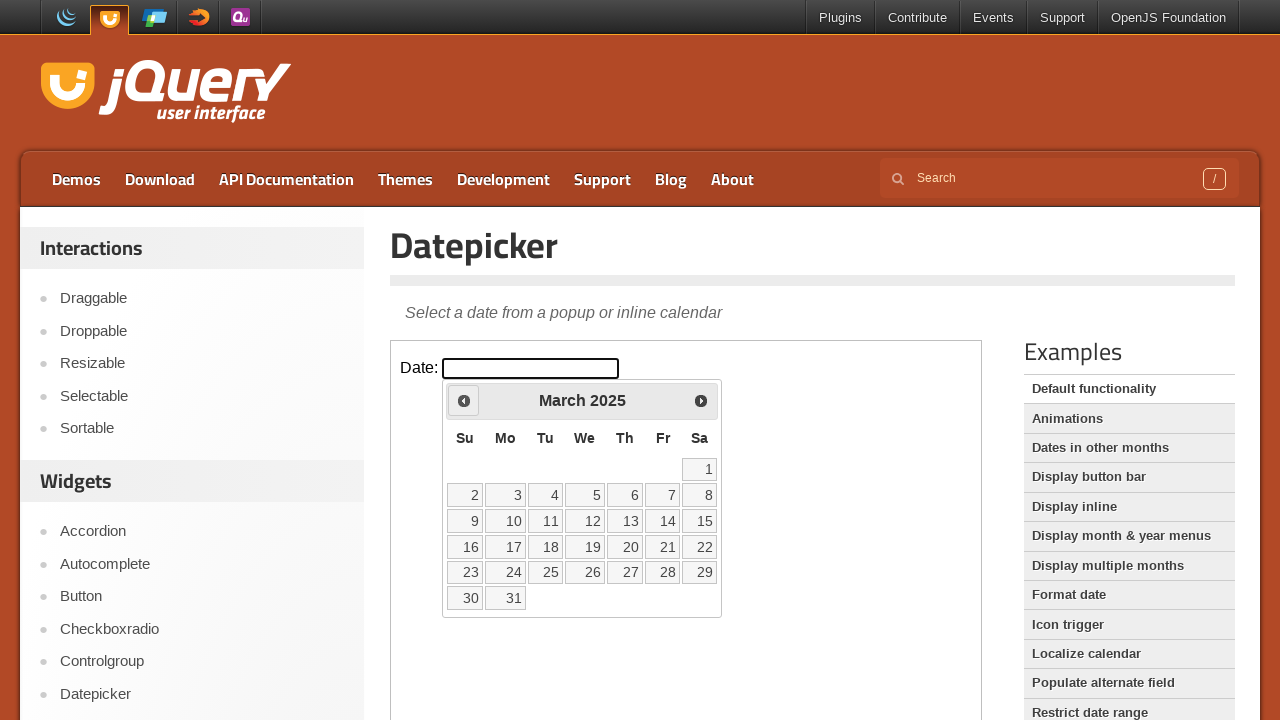

Retrieved current month (March) and year (2025) from calendar
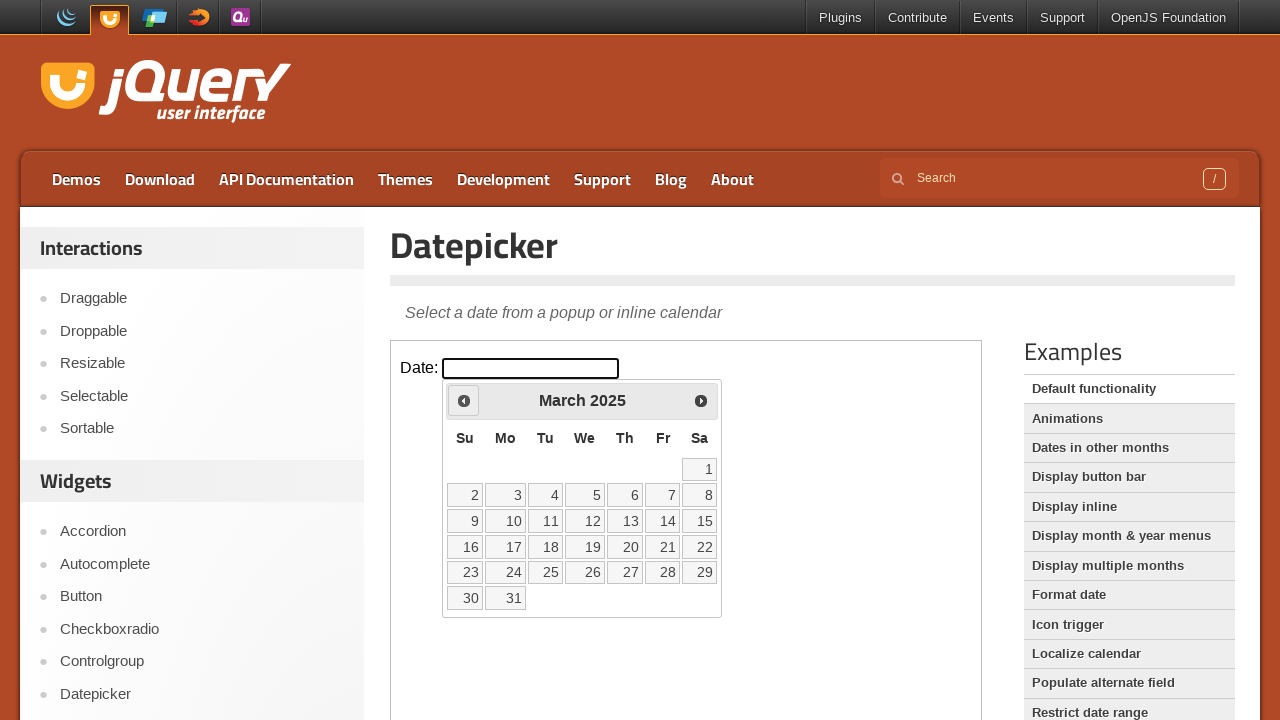

Clicked Previous button to navigate to earlier month at (464, 400) on iframe >> nth=0 >> internal:control=enter-frame >> span.ui-icon-circle-triangle-
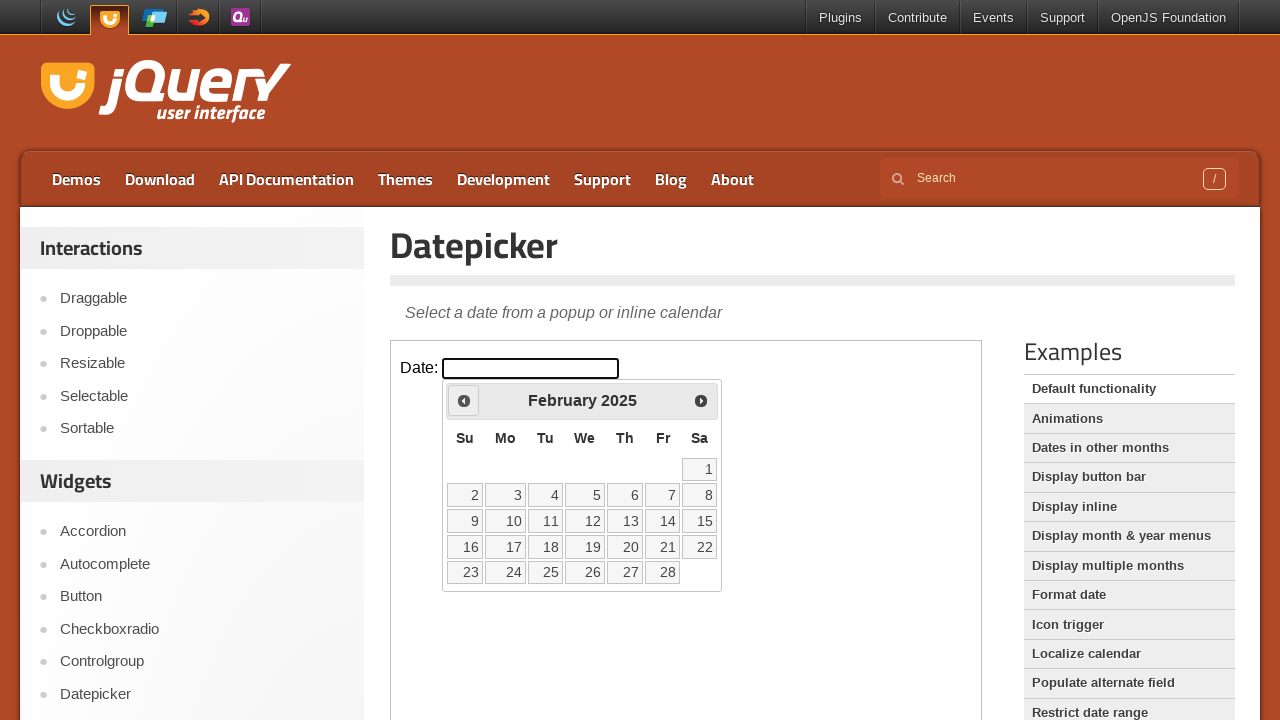

Waited for calendar to update
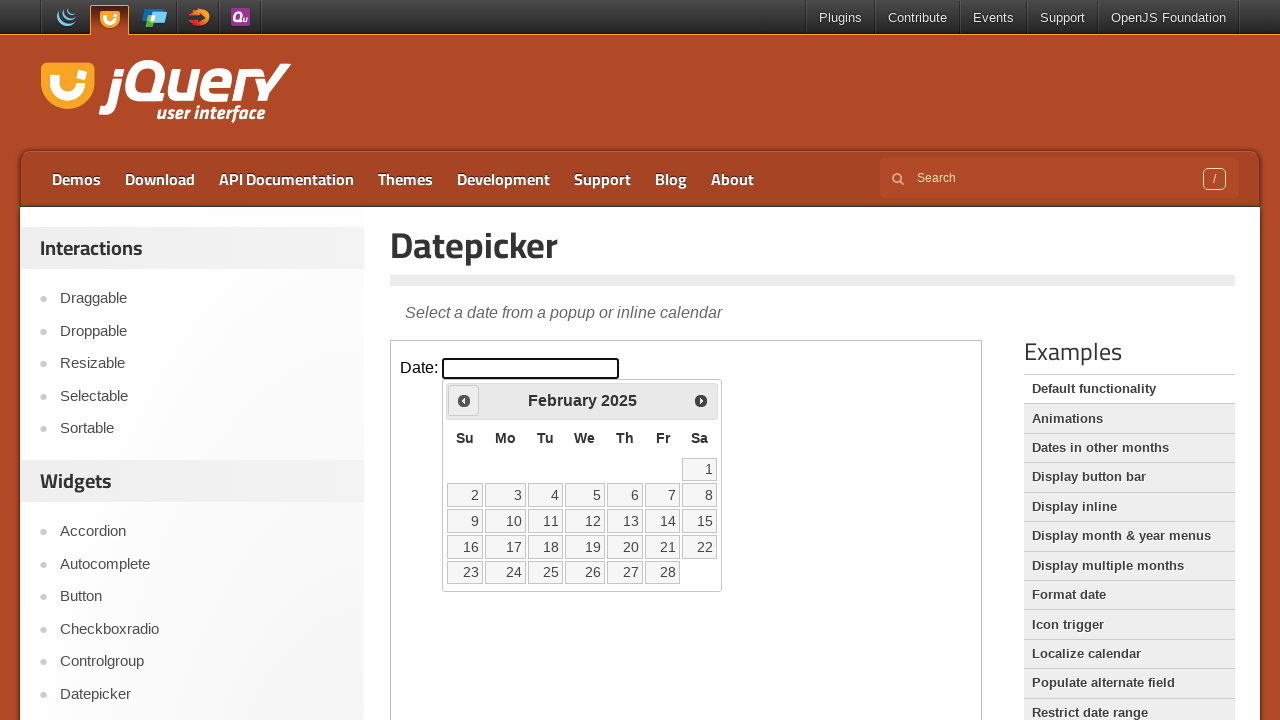

Retrieved current month (February) and year (2025) from calendar
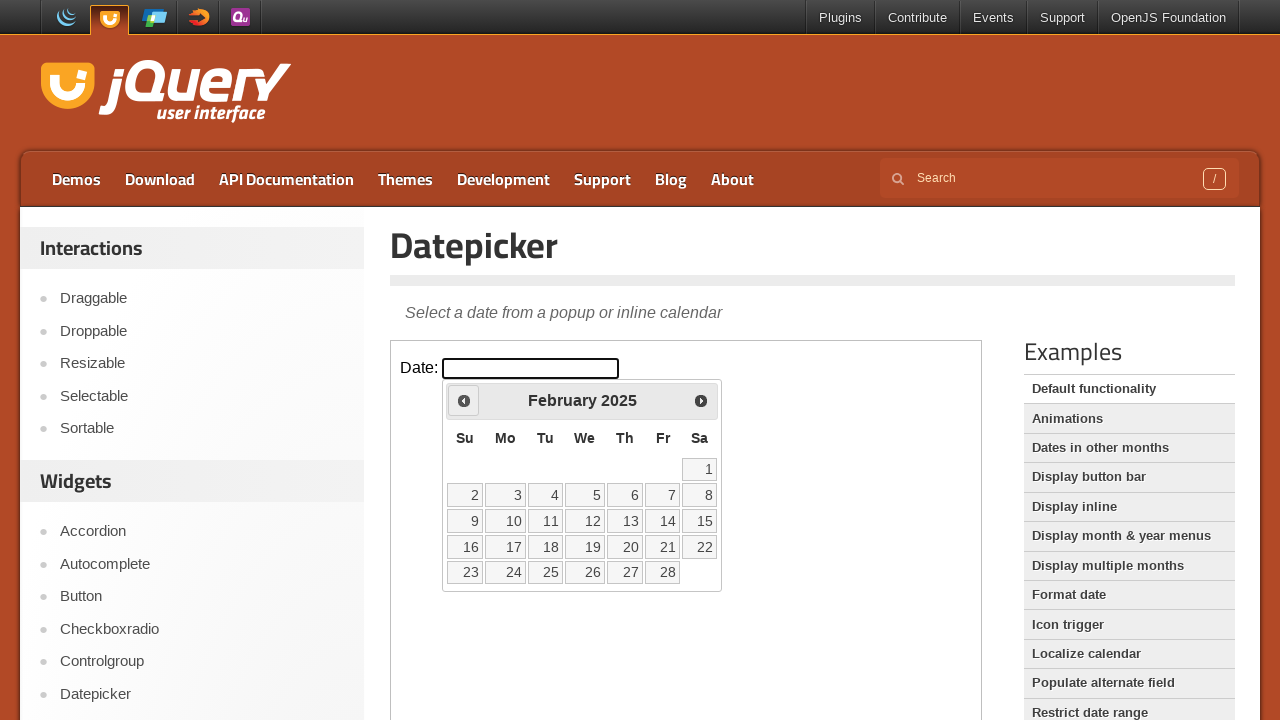

Clicked Previous button to navigate to earlier month at (464, 400) on iframe >> nth=0 >> internal:control=enter-frame >> span.ui-icon-circle-triangle-
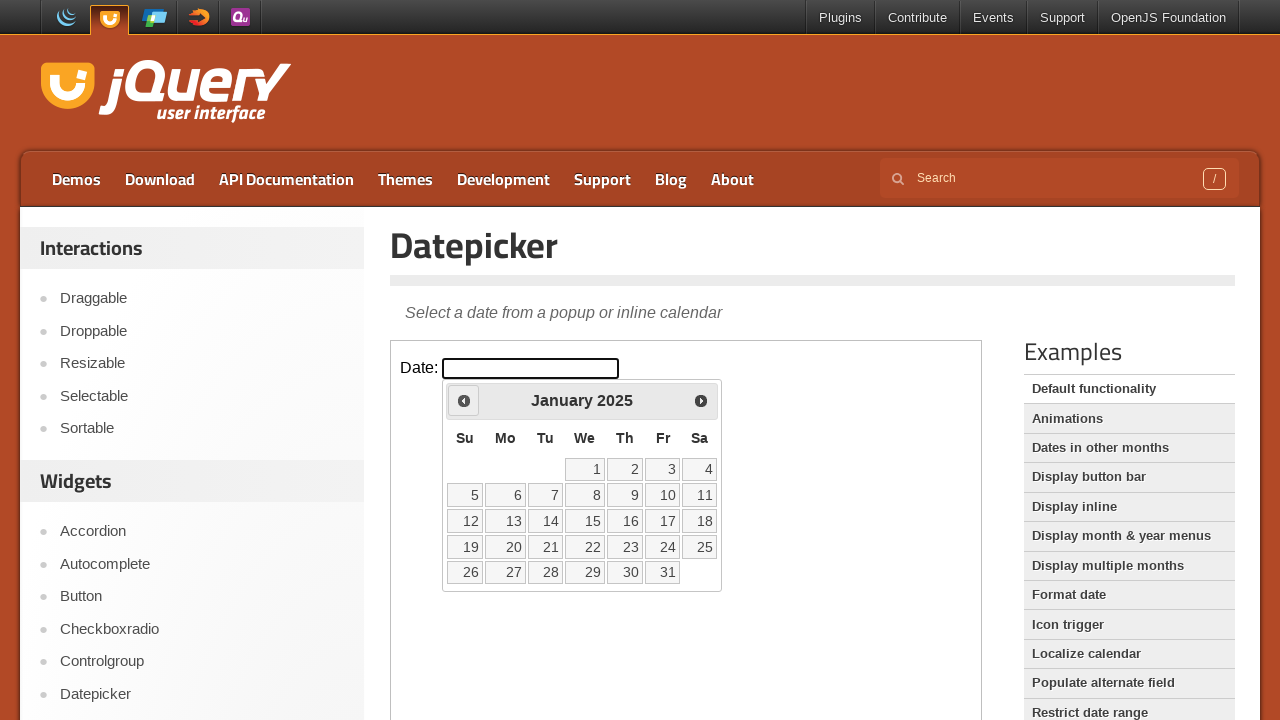

Waited for calendar to update
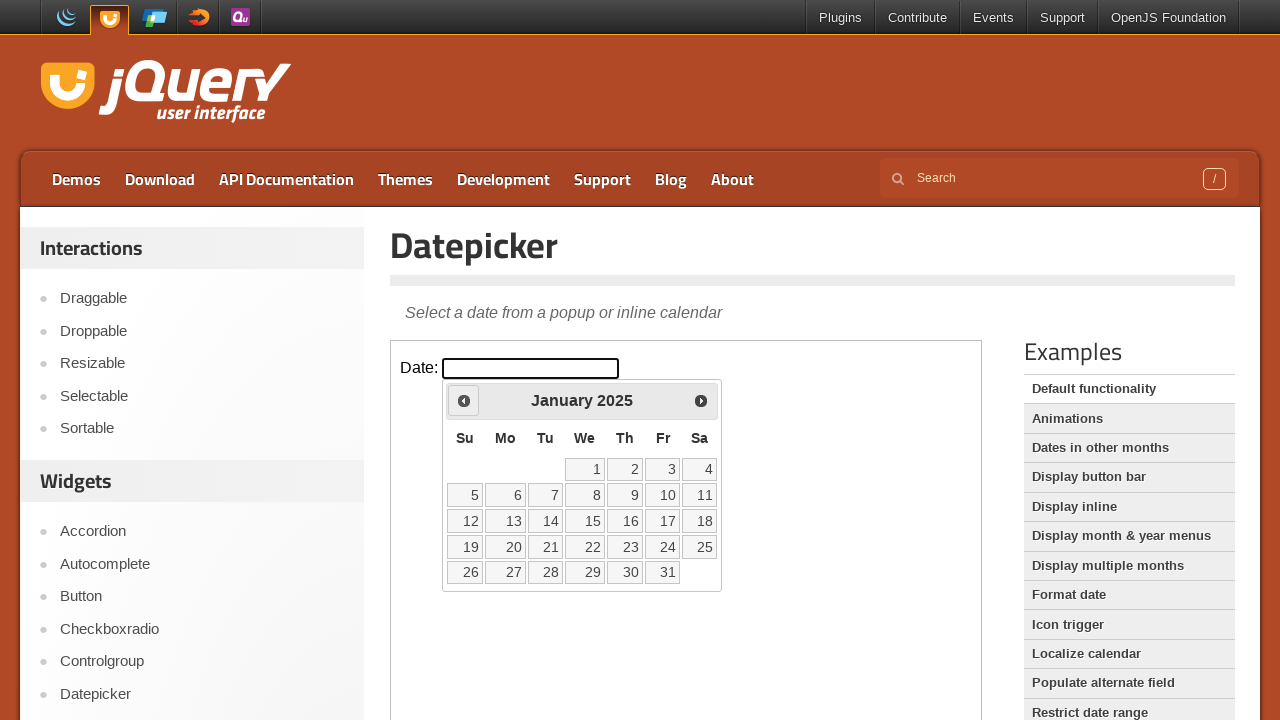

Retrieved current month (January) and year (2025) from calendar
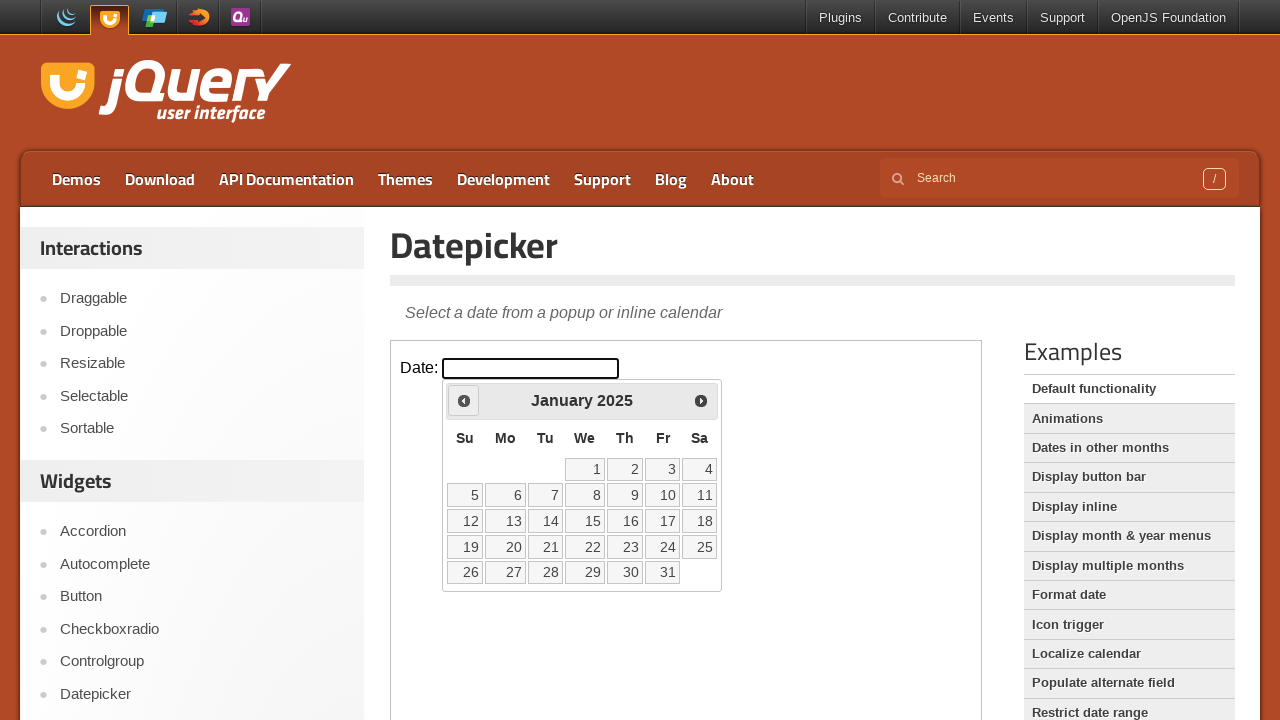

Clicked Previous button to navigate to earlier month at (464, 400) on iframe >> nth=0 >> internal:control=enter-frame >> span.ui-icon-circle-triangle-
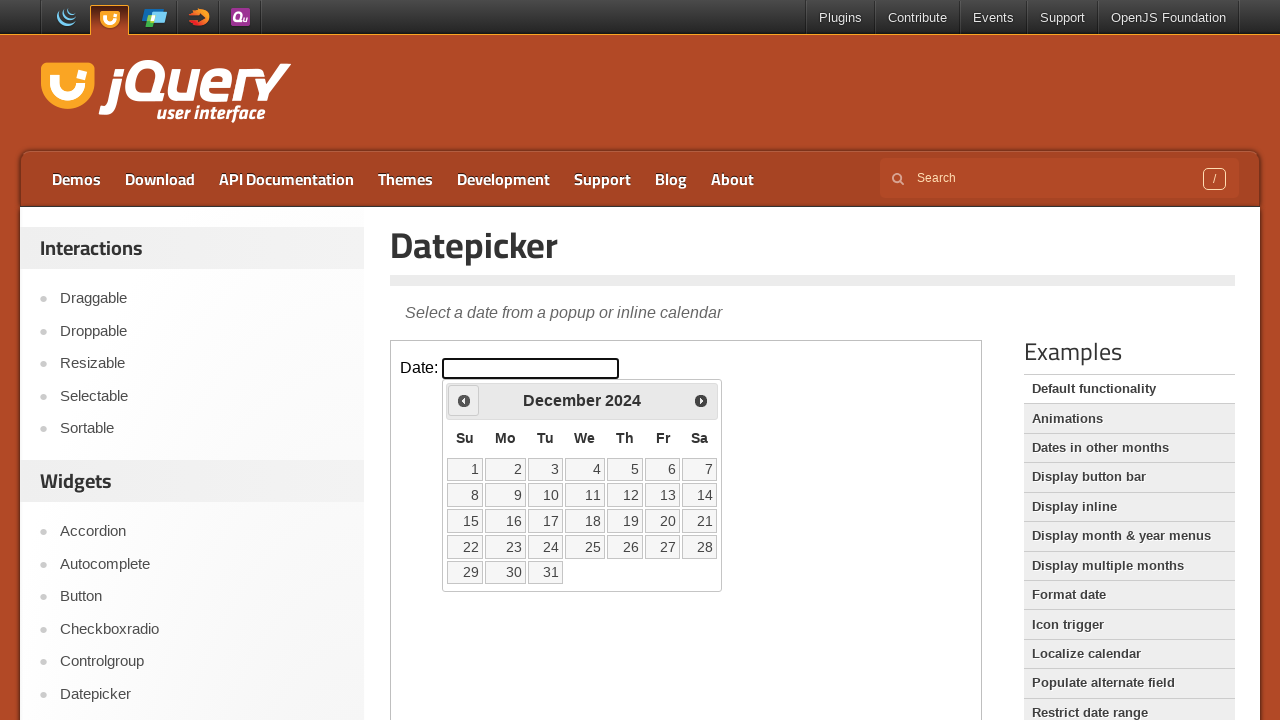

Waited for calendar to update
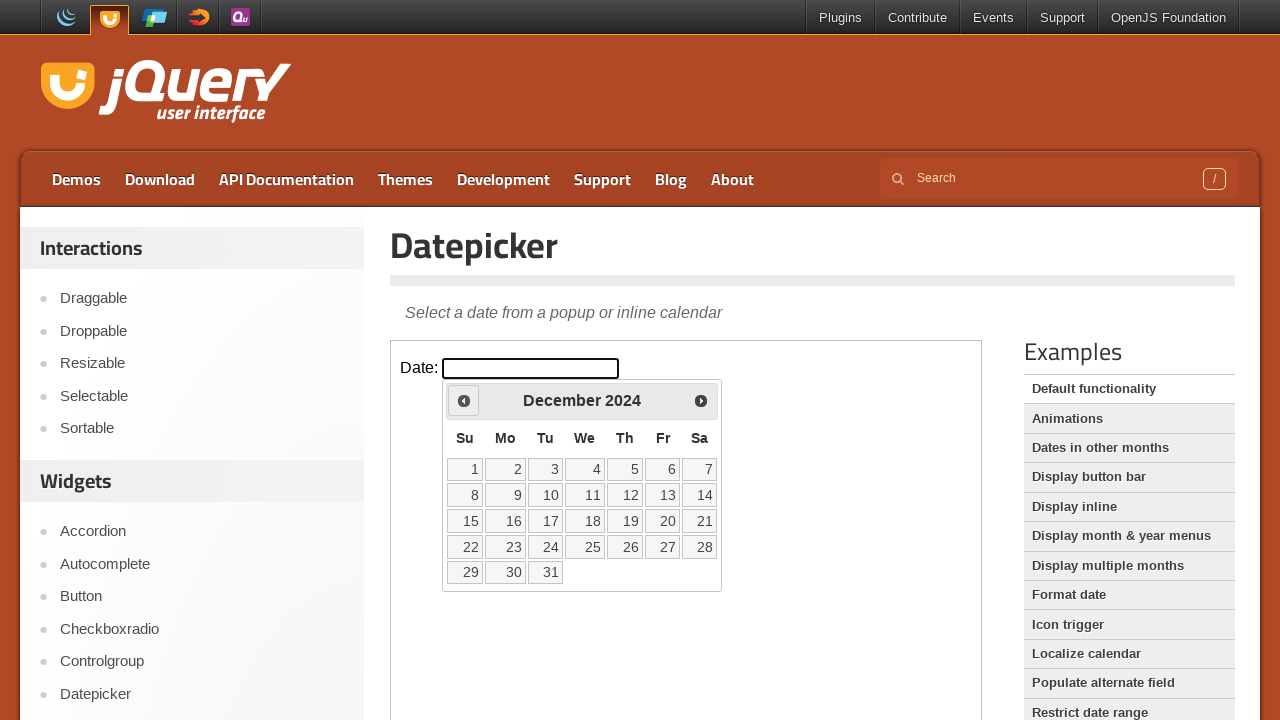

Retrieved current month (December) and year (2024) from calendar
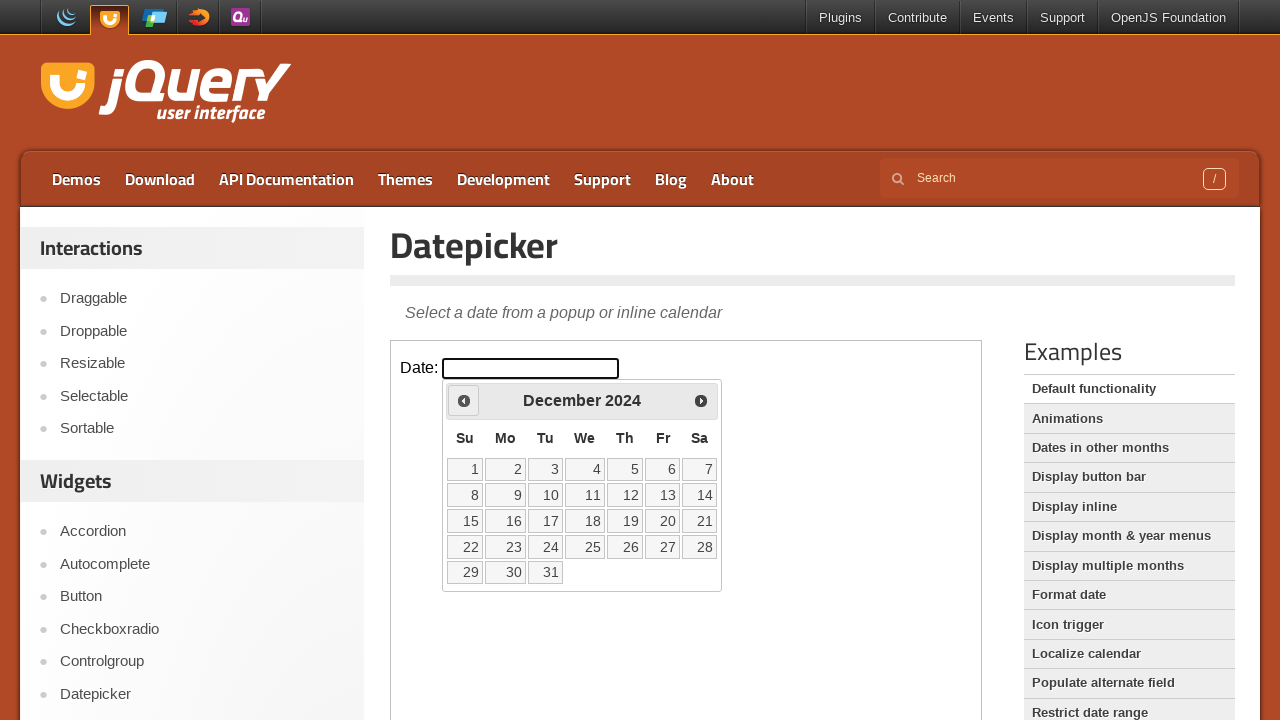

Clicked Previous button to navigate to earlier month at (464, 400) on iframe >> nth=0 >> internal:control=enter-frame >> span.ui-icon-circle-triangle-
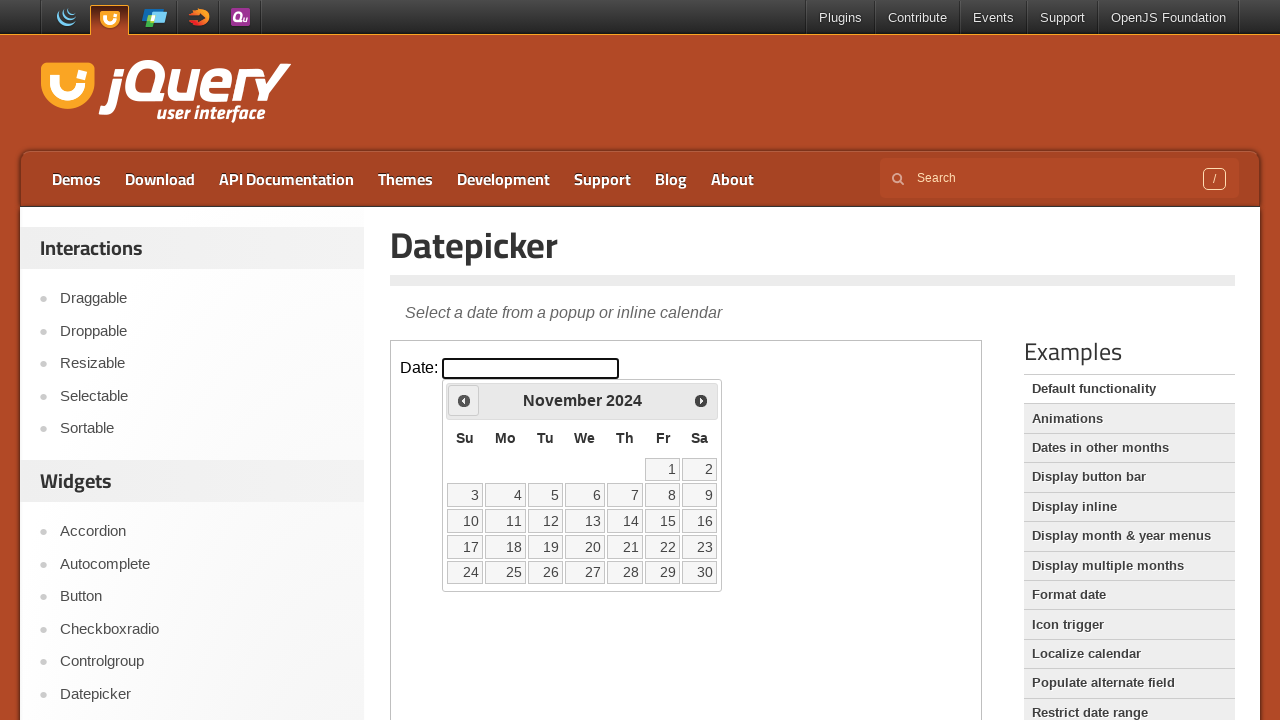

Waited for calendar to update
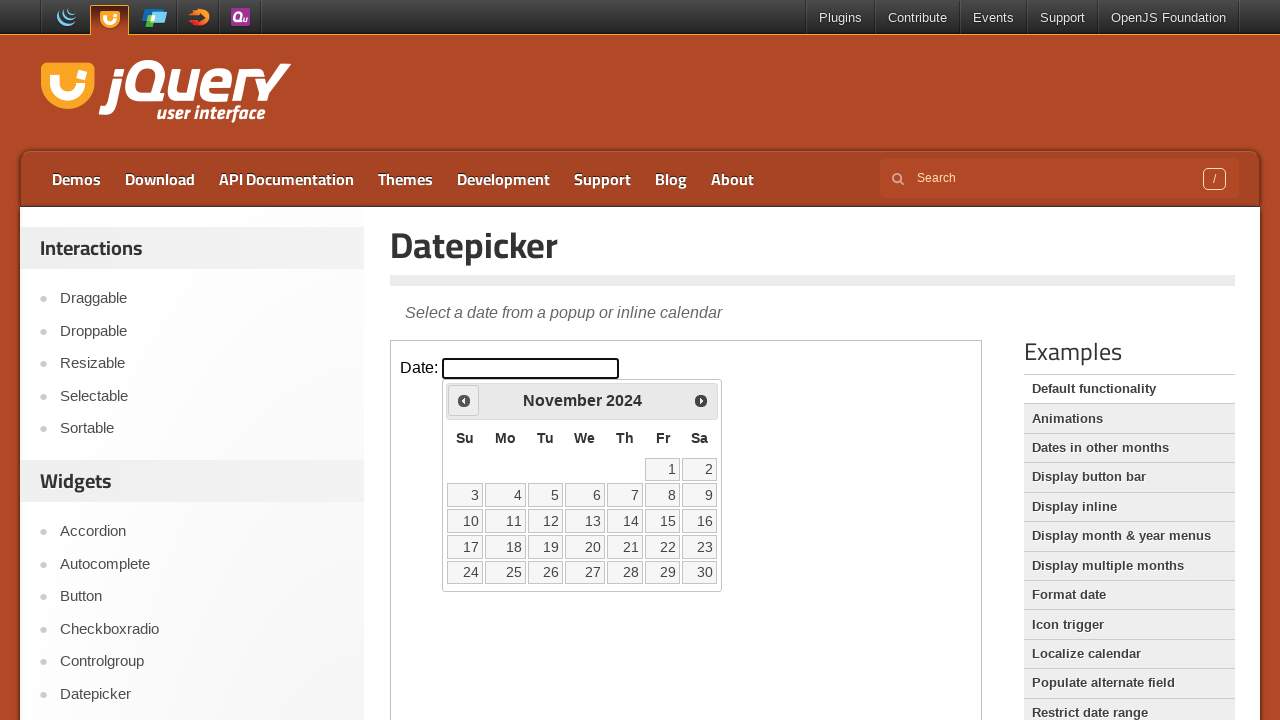

Retrieved current month (November) and year (2024) from calendar
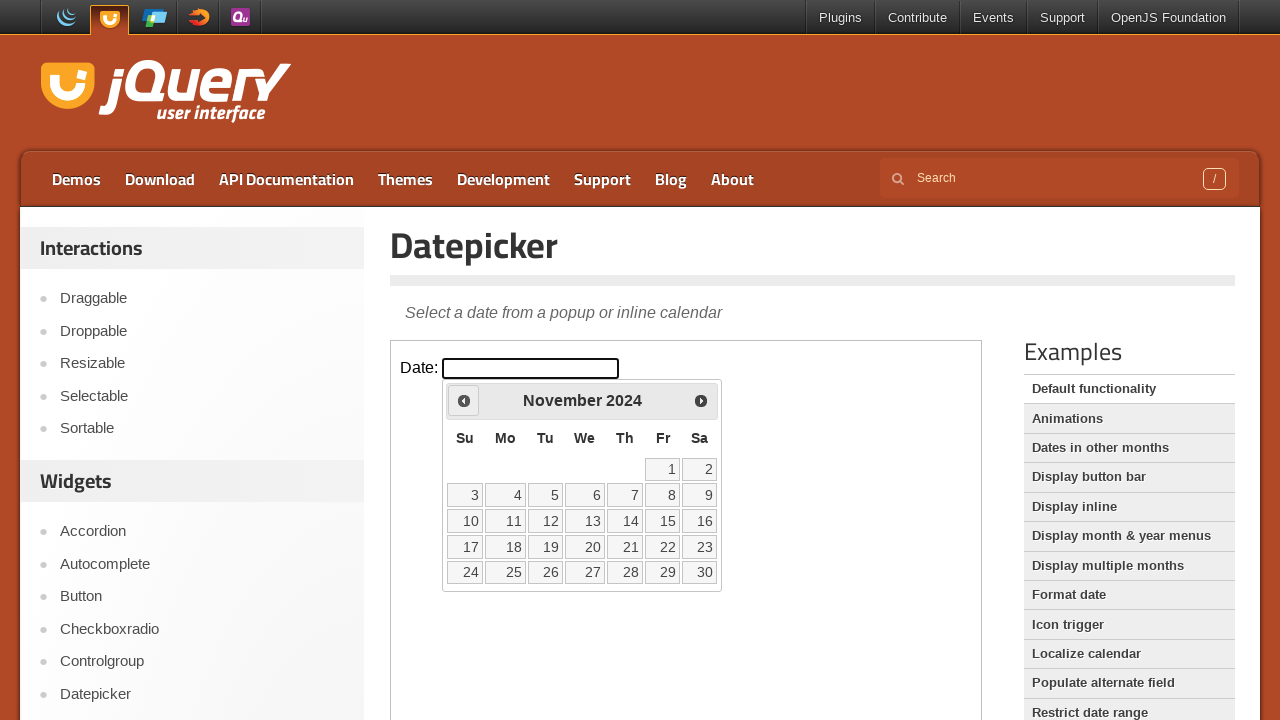

Clicked Previous button to navigate to earlier month at (464, 400) on iframe >> nth=0 >> internal:control=enter-frame >> span.ui-icon-circle-triangle-
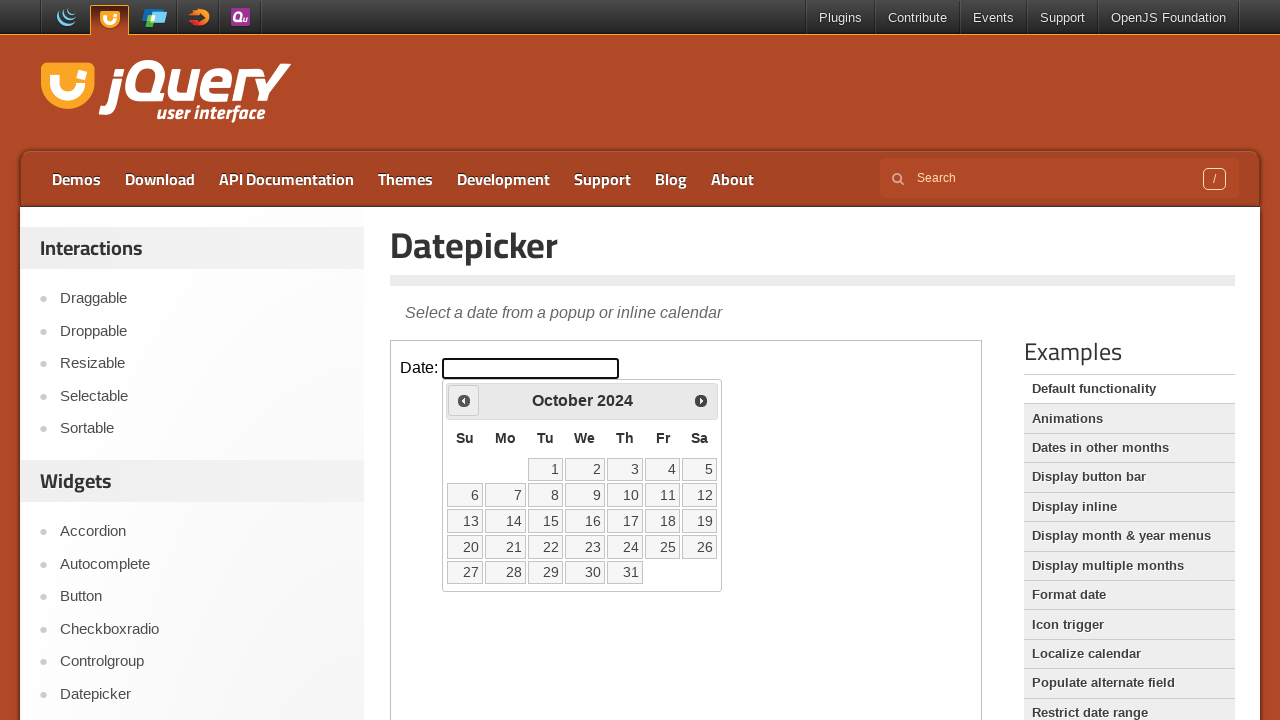

Waited for calendar to update
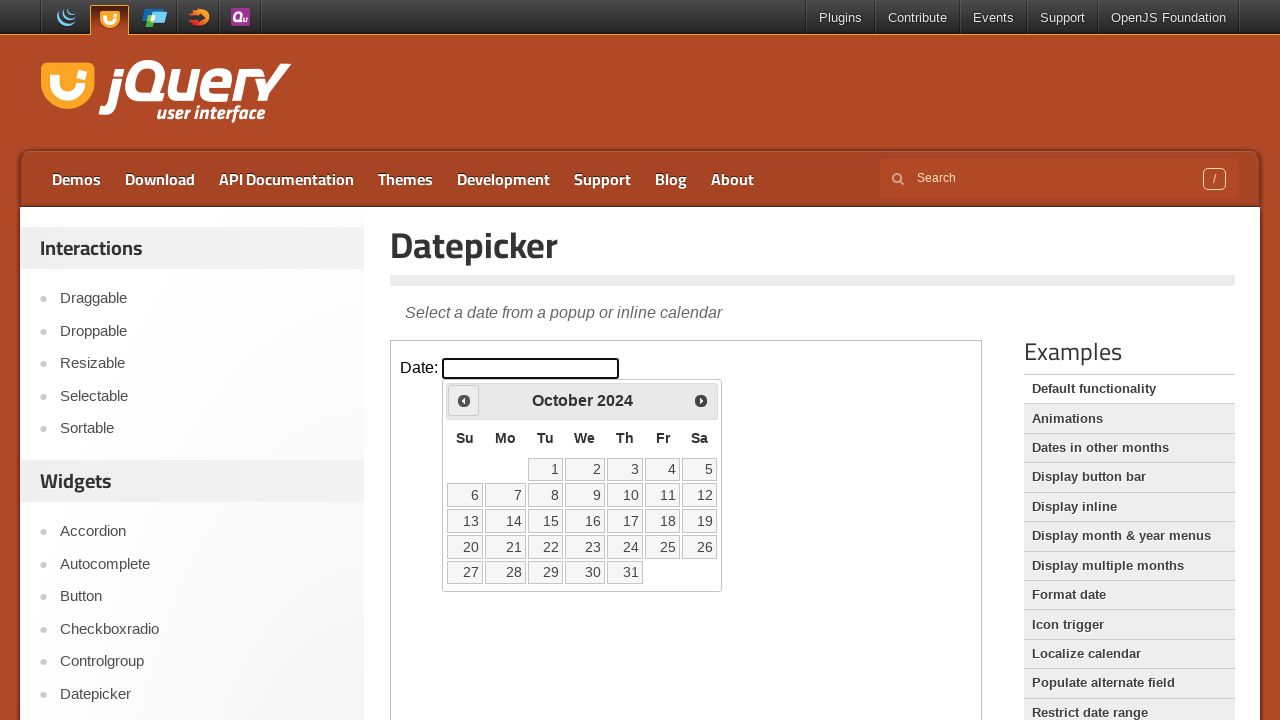

Retrieved current month (October) and year (2024) from calendar
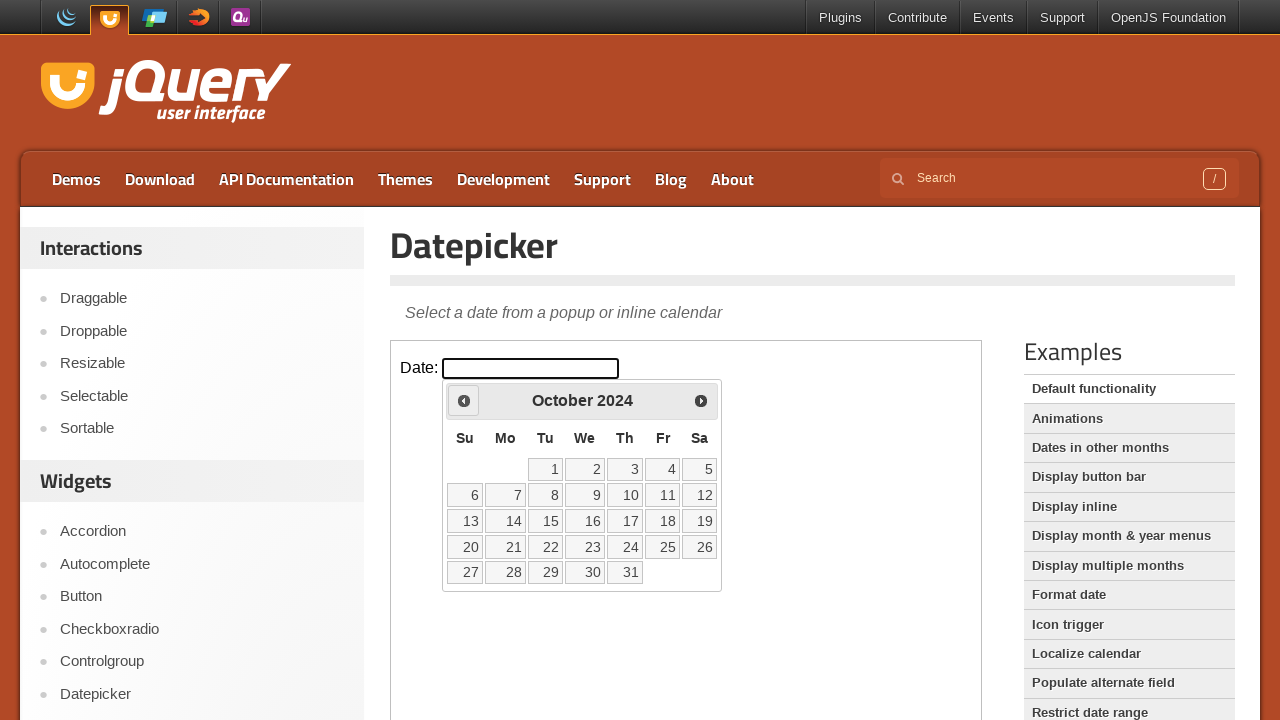

Clicked Previous button to navigate to earlier month at (464, 400) on iframe >> nth=0 >> internal:control=enter-frame >> span.ui-icon-circle-triangle-
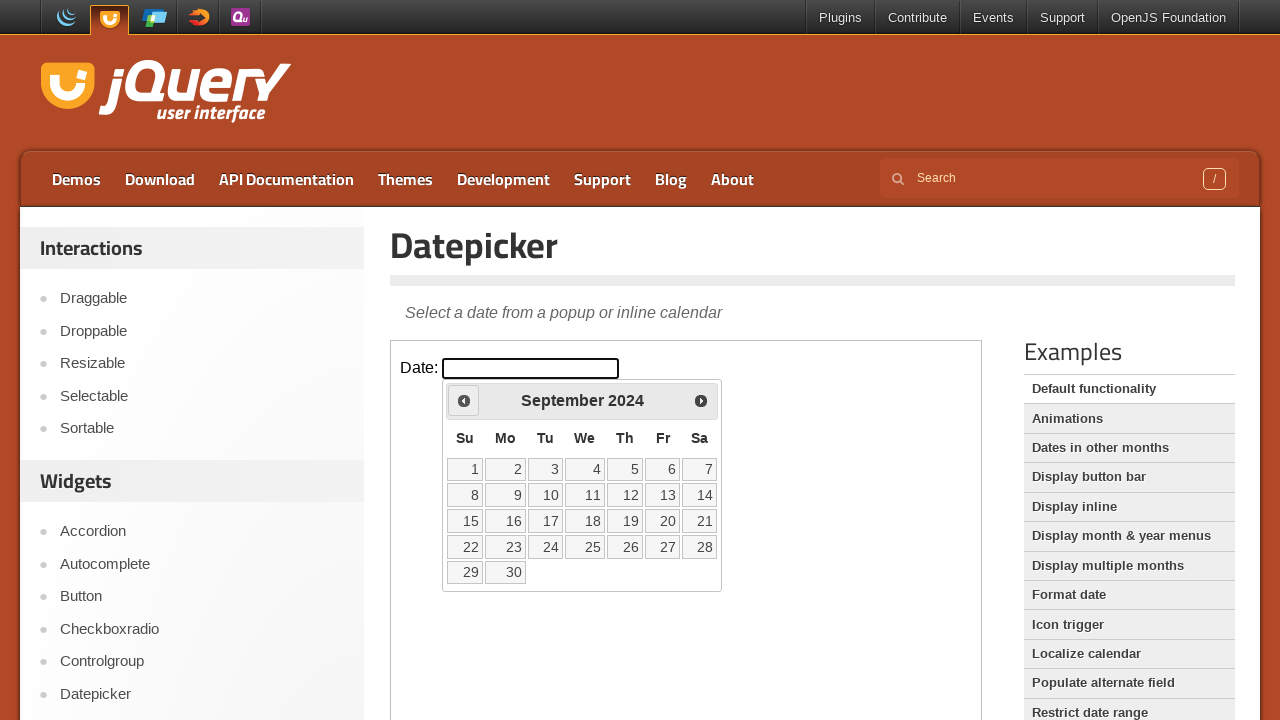

Waited for calendar to update
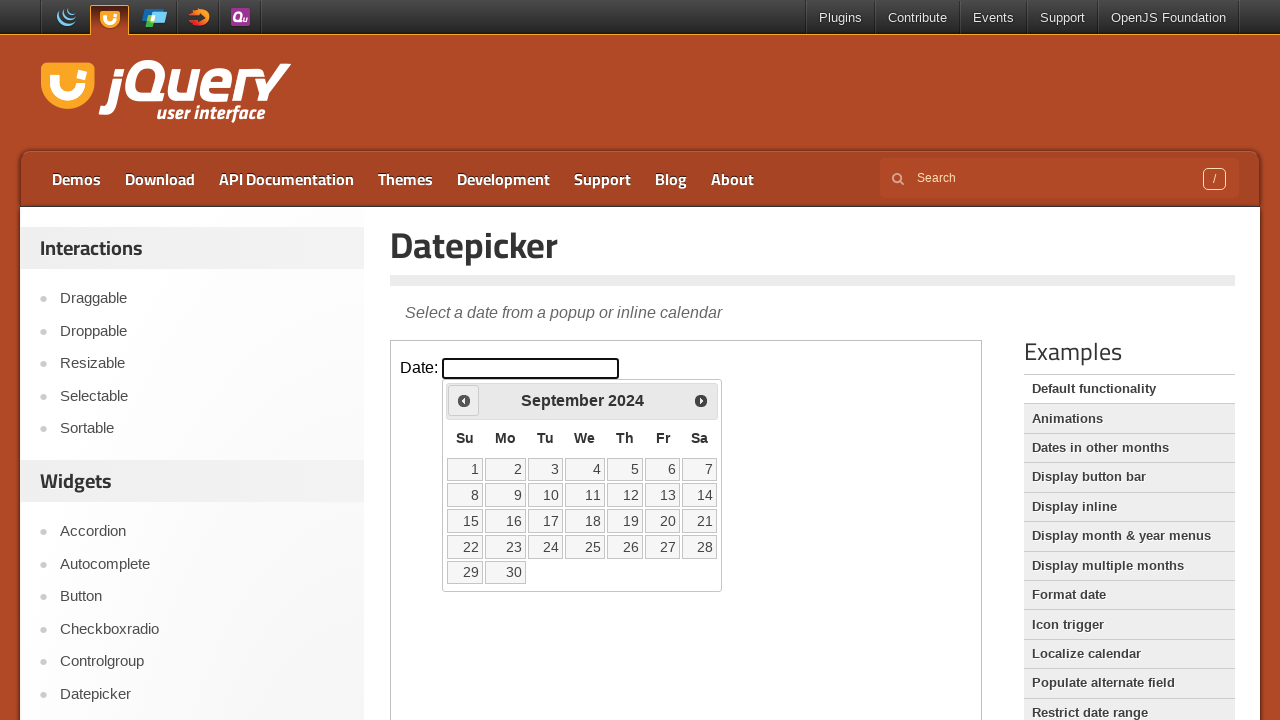

Retrieved current month (September) and year (2024) from calendar
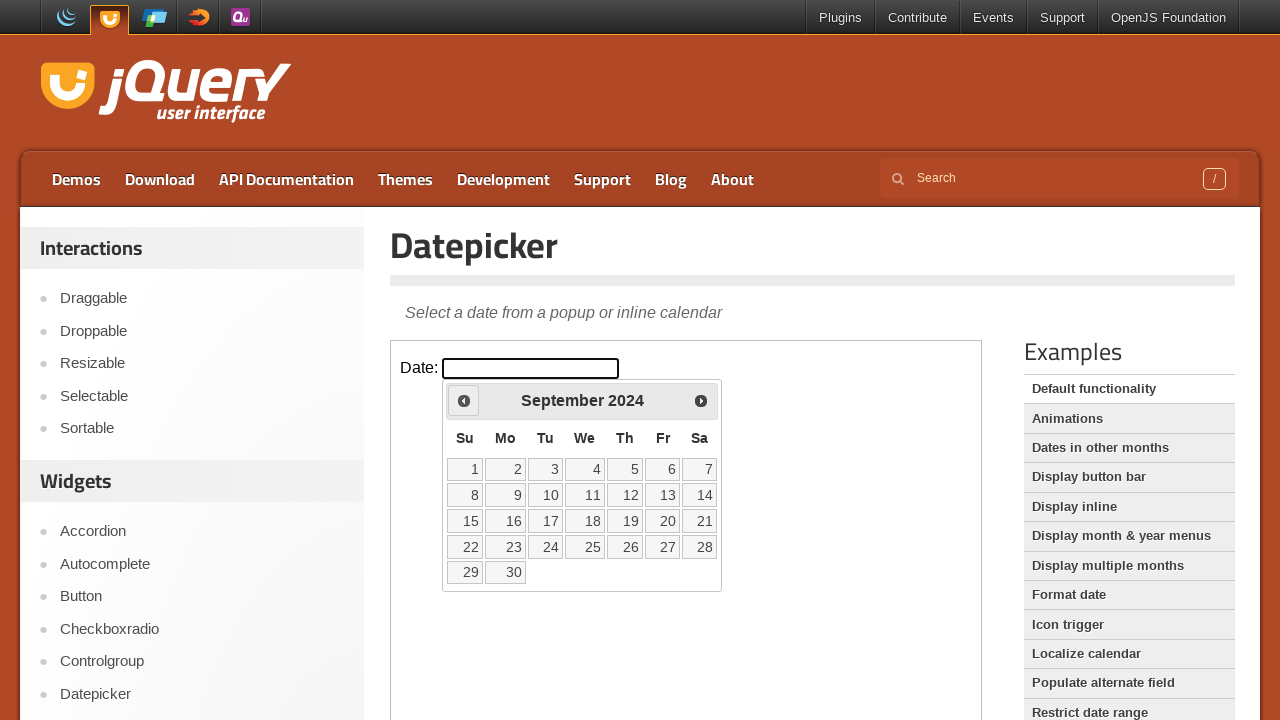

Clicked Previous button to navigate to earlier month at (464, 400) on iframe >> nth=0 >> internal:control=enter-frame >> span.ui-icon-circle-triangle-
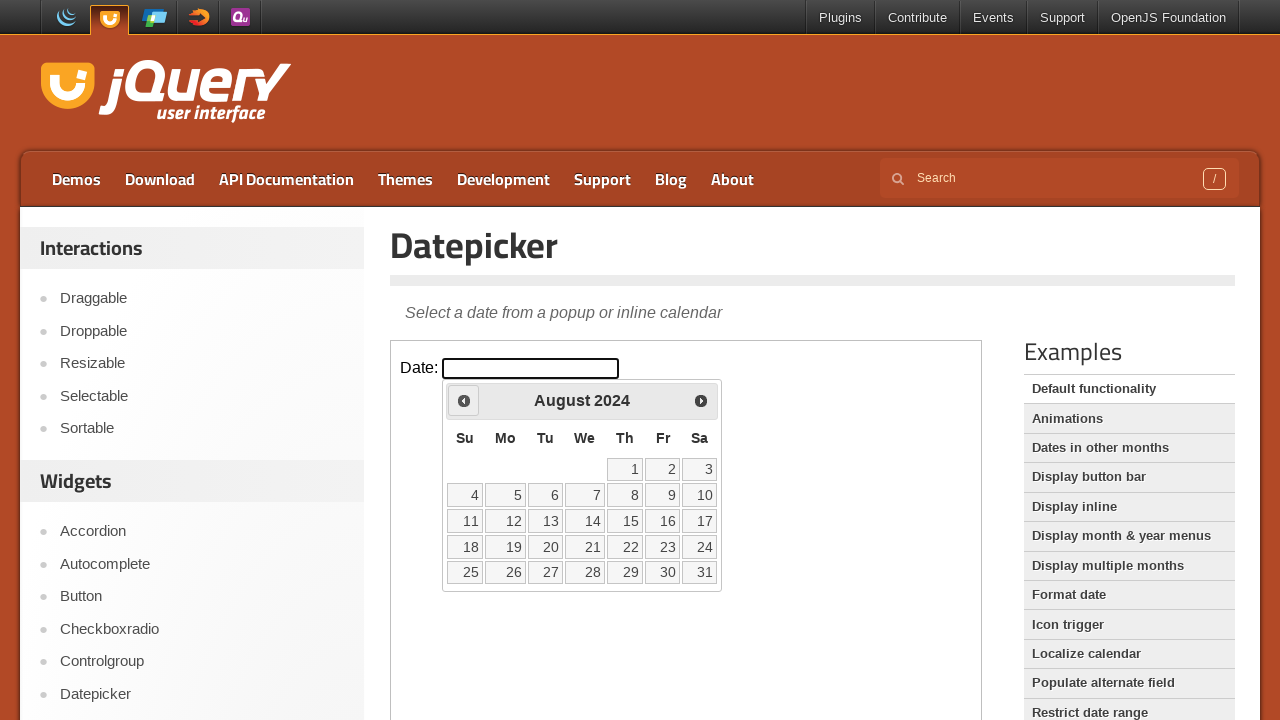

Waited for calendar to update
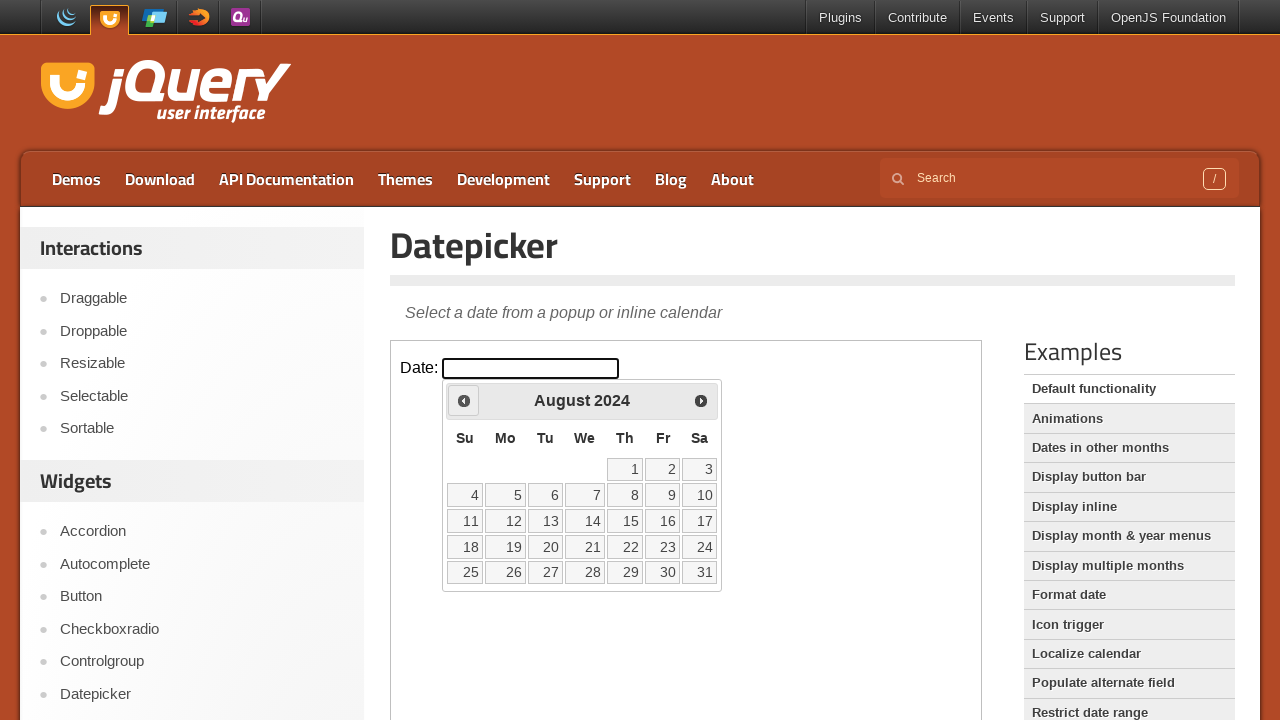

Retrieved current month (August) and year (2024) from calendar
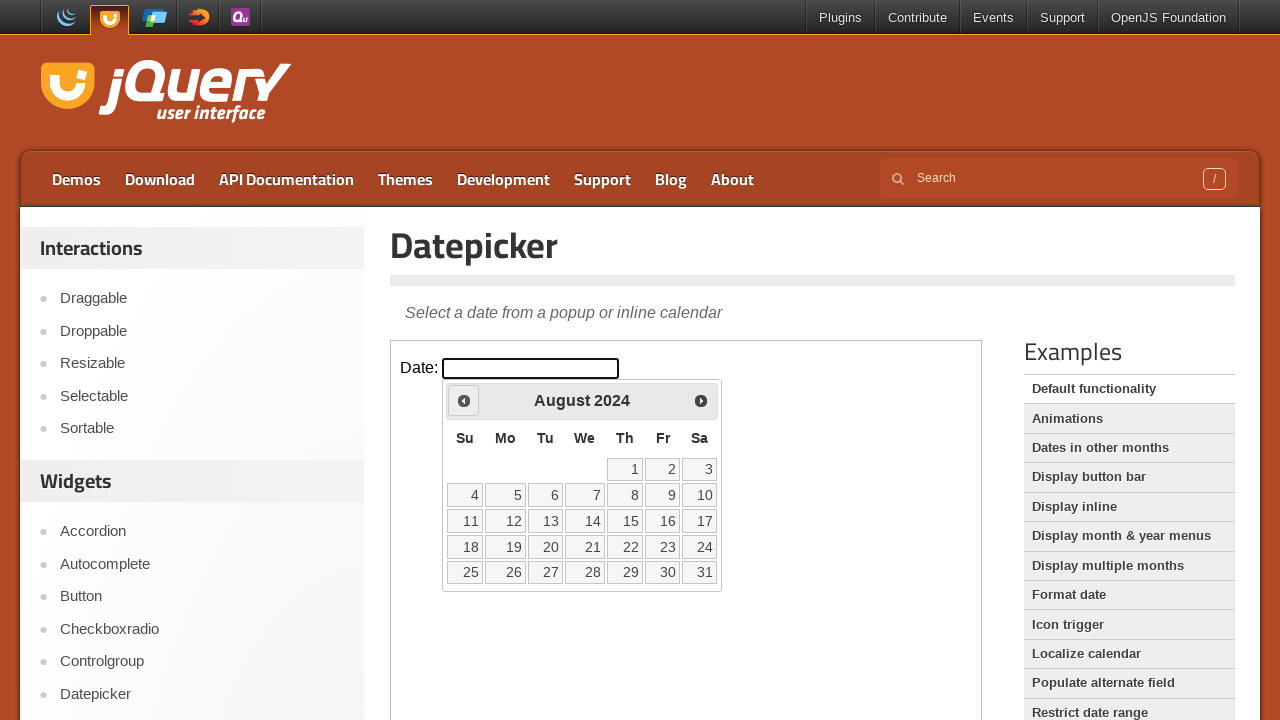

Clicked Previous button to navigate to earlier month at (464, 400) on iframe >> nth=0 >> internal:control=enter-frame >> span.ui-icon-circle-triangle-
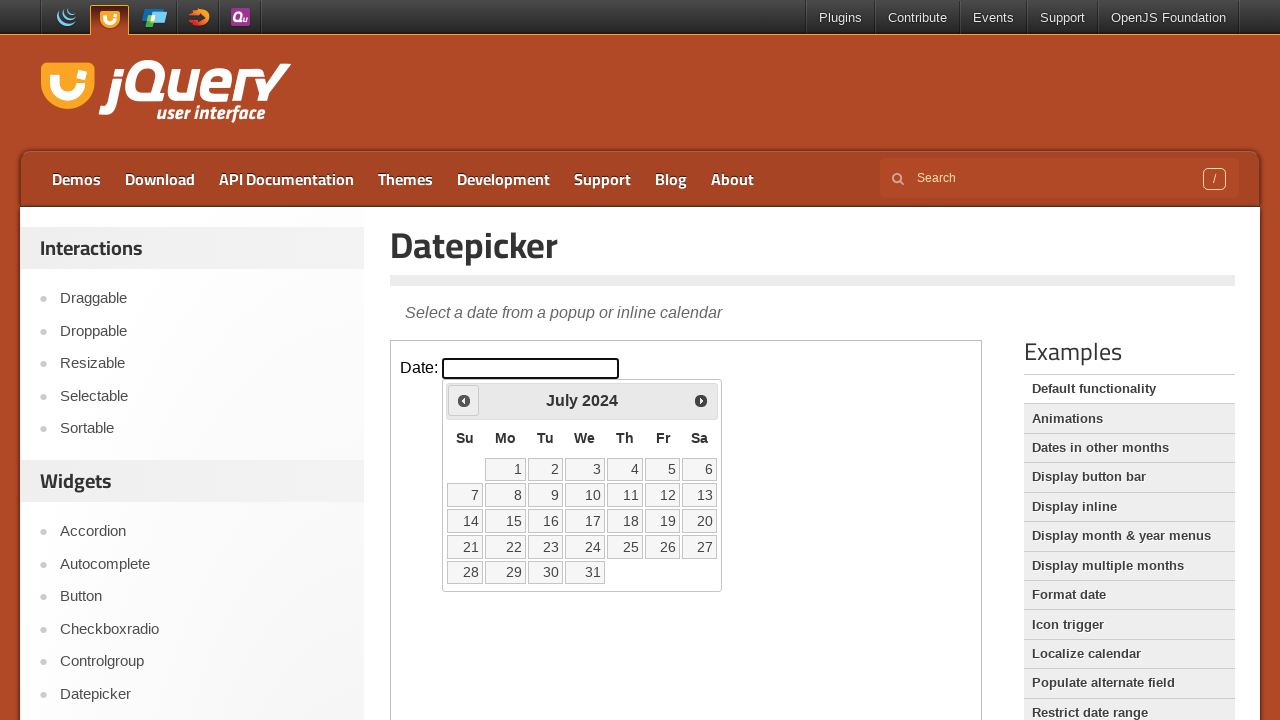

Waited for calendar to update
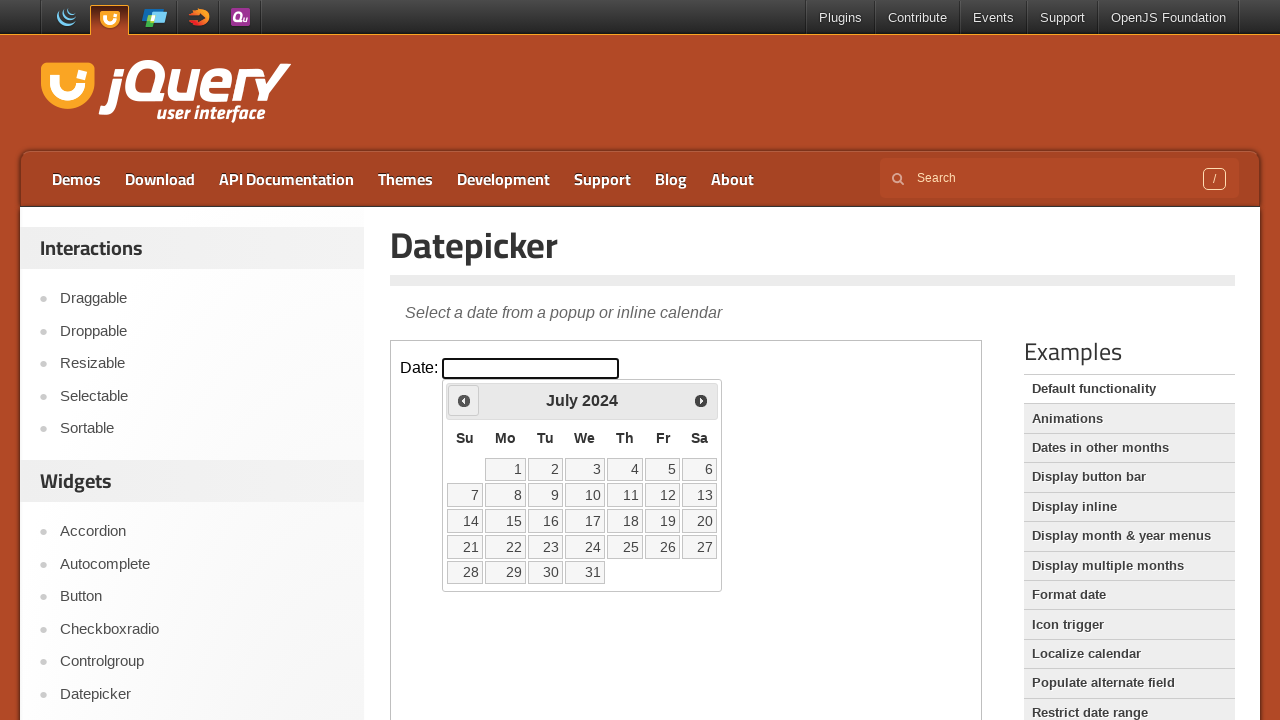

Retrieved current month (July) and year (2024) from calendar
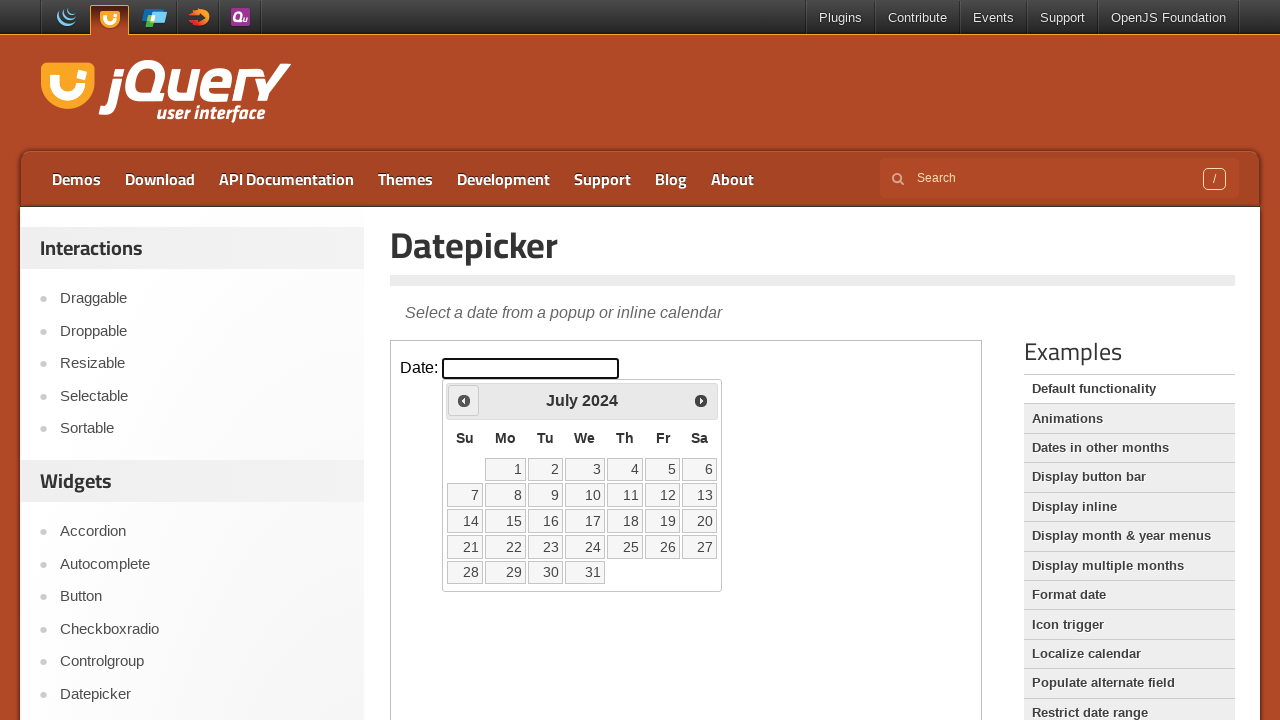

Clicked Previous button to navigate to earlier month at (464, 400) on iframe >> nth=0 >> internal:control=enter-frame >> span.ui-icon-circle-triangle-
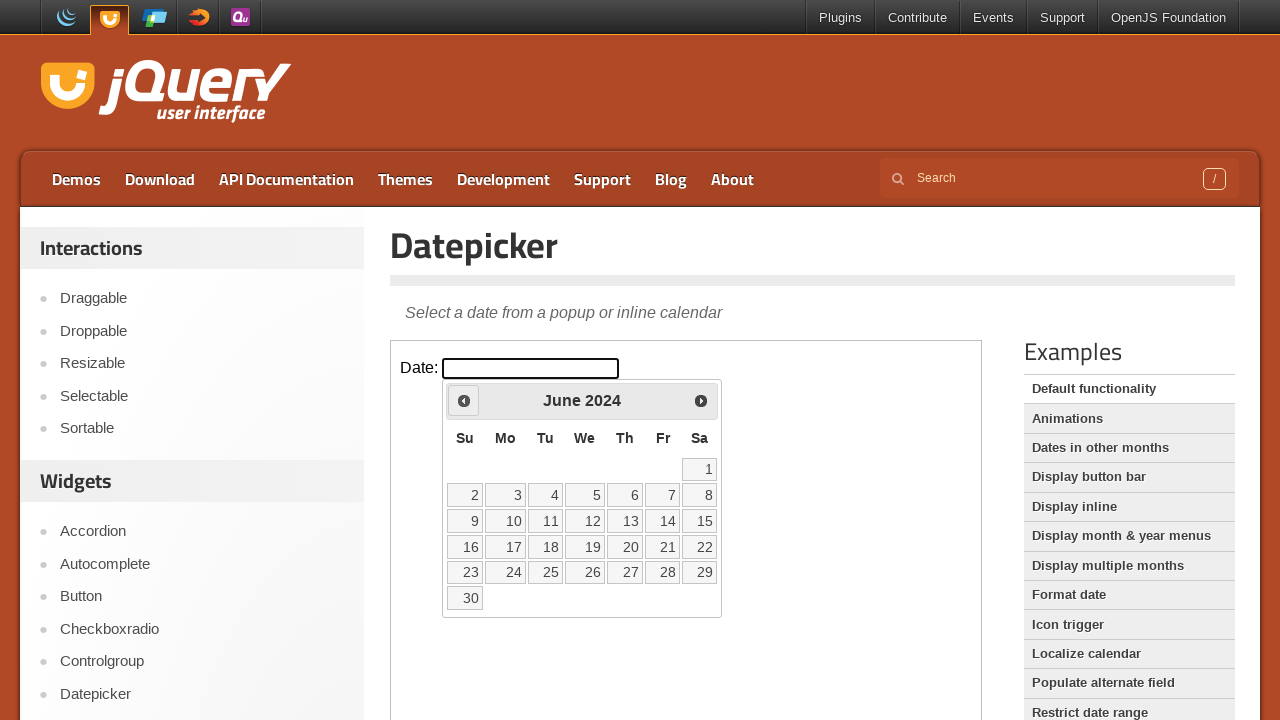

Waited for calendar to update
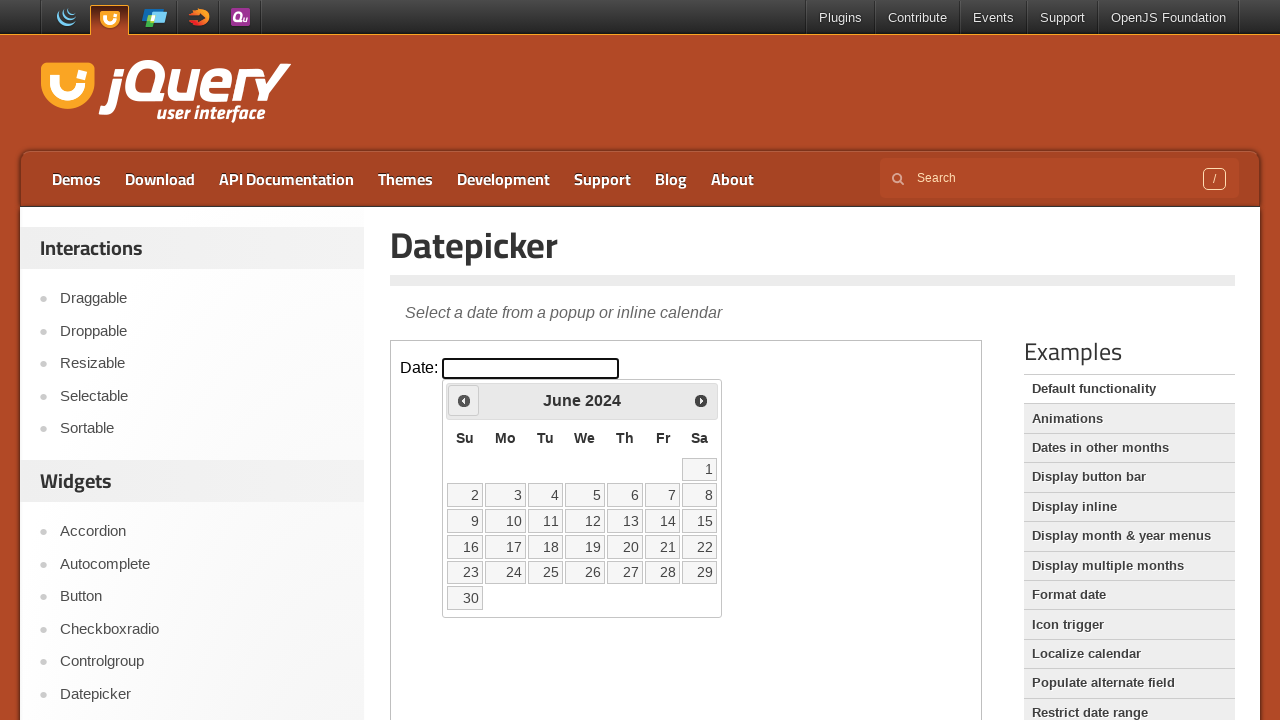

Retrieved current month (June) and year (2024) from calendar
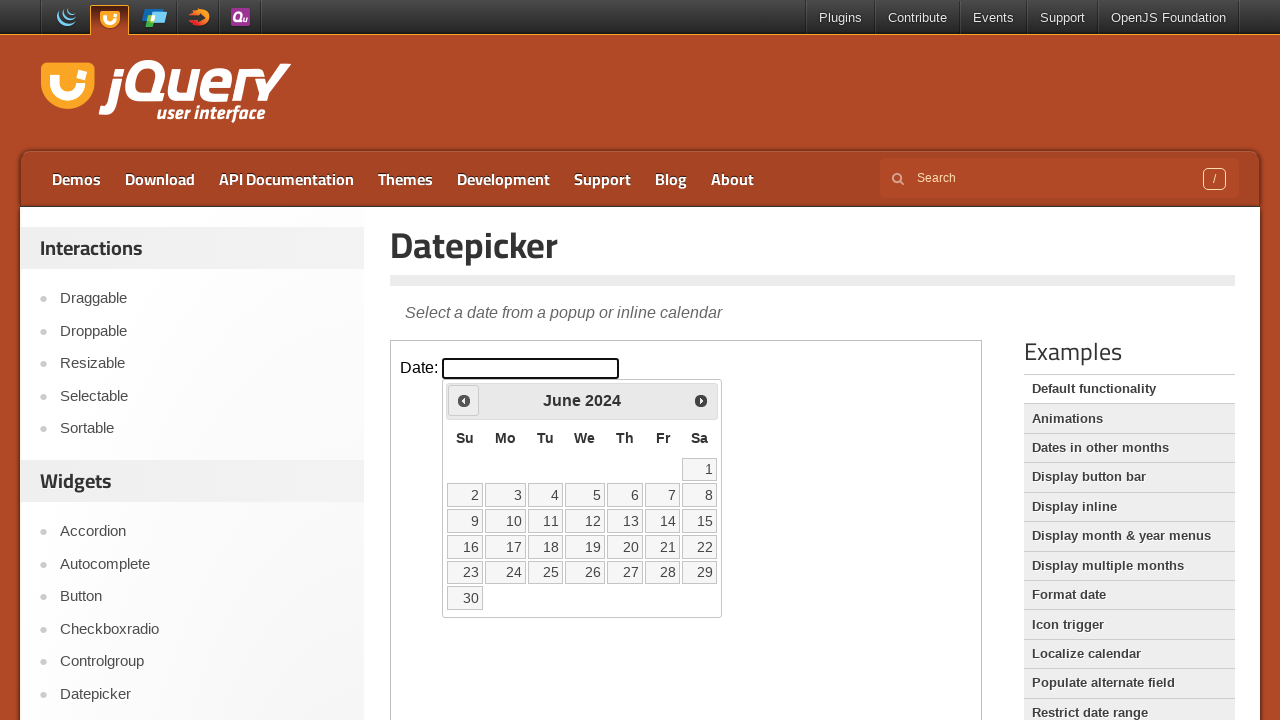

Clicked Previous button to navigate to earlier month at (464, 400) on iframe >> nth=0 >> internal:control=enter-frame >> span.ui-icon-circle-triangle-
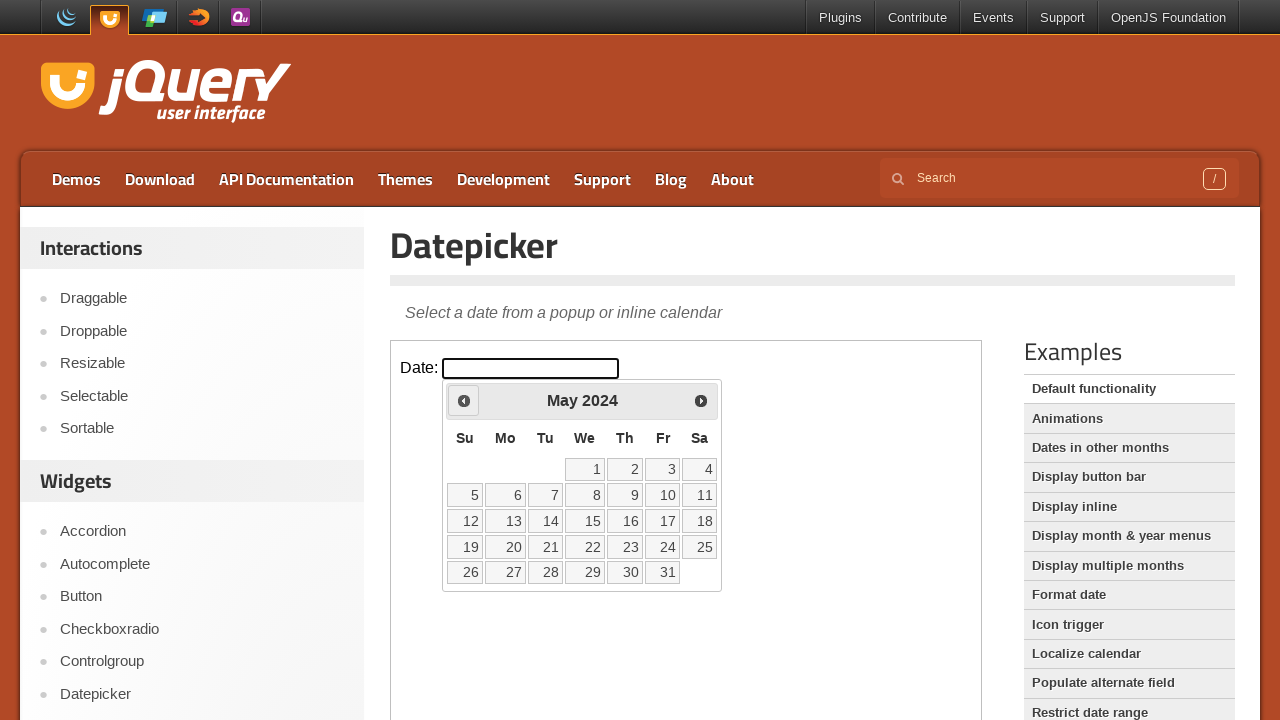

Waited for calendar to update
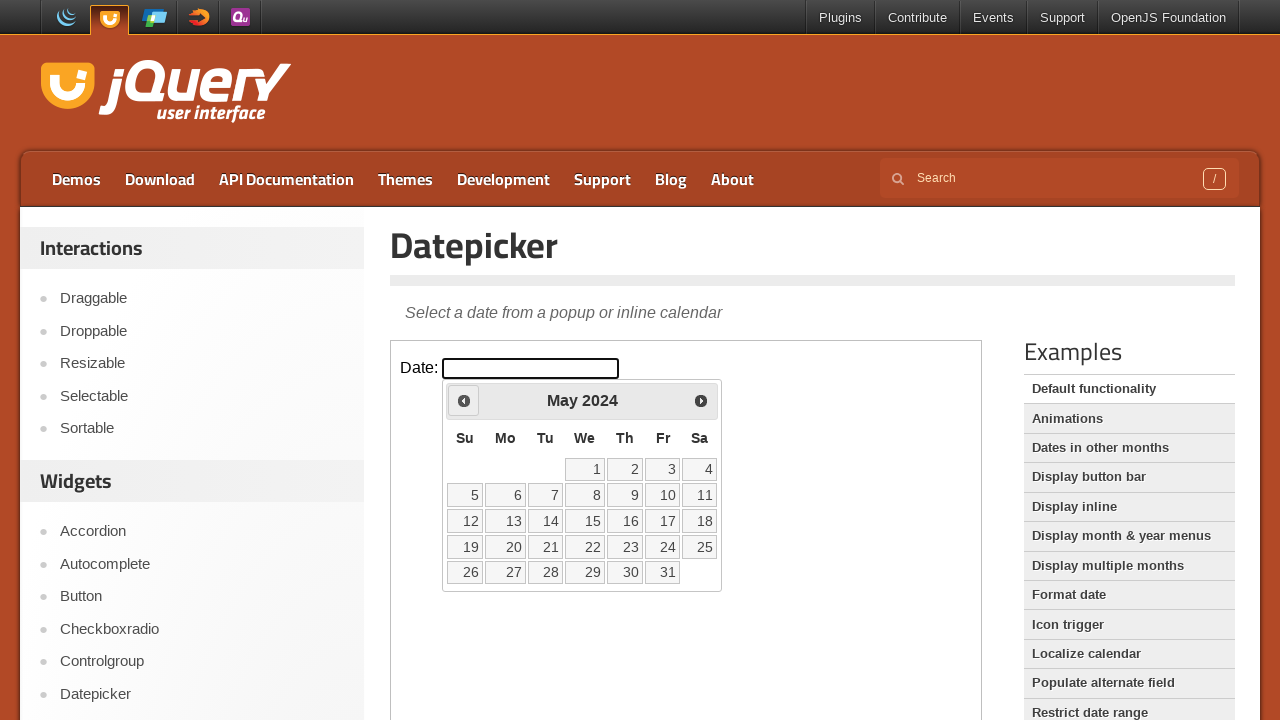

Retrieved current month (May) and year (2024) from calendar
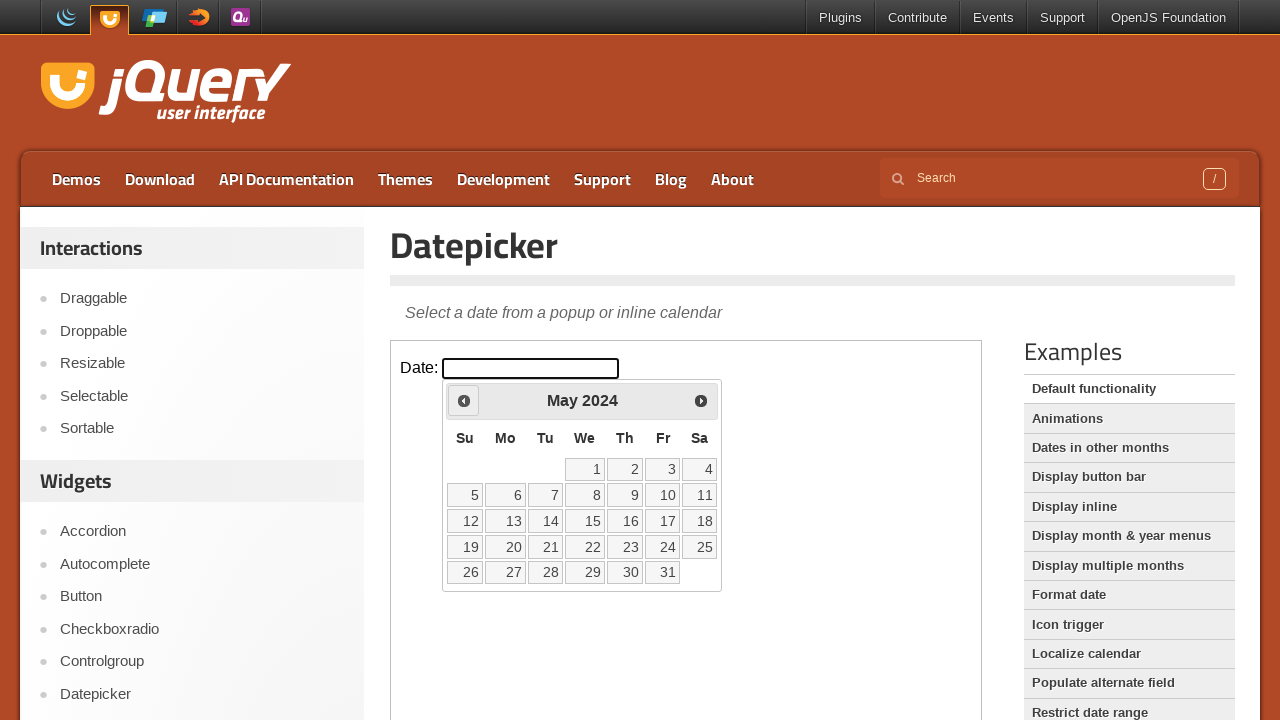

Clicked Previous button to navigate to earlier month at (464, 400) on iframe >> nth=0 >> internal:control=enter-frame >> span.ui-icon-circle-triangle-
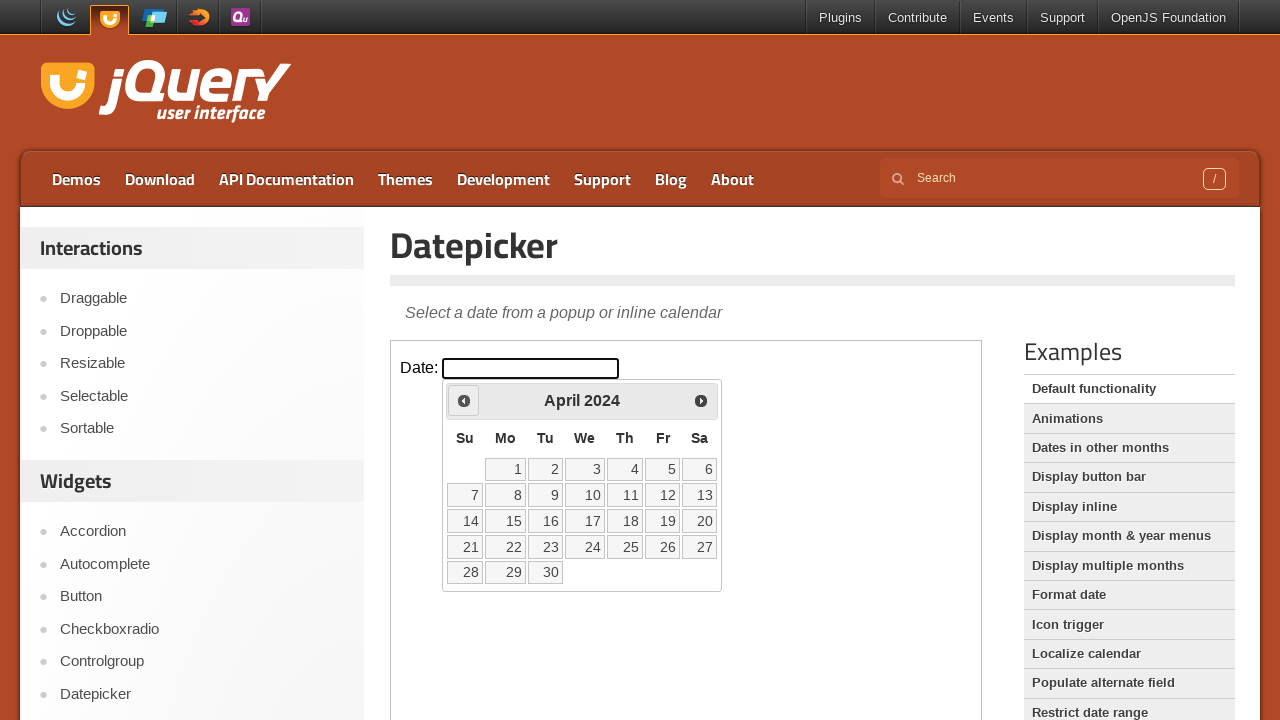

Waited for calendar to update
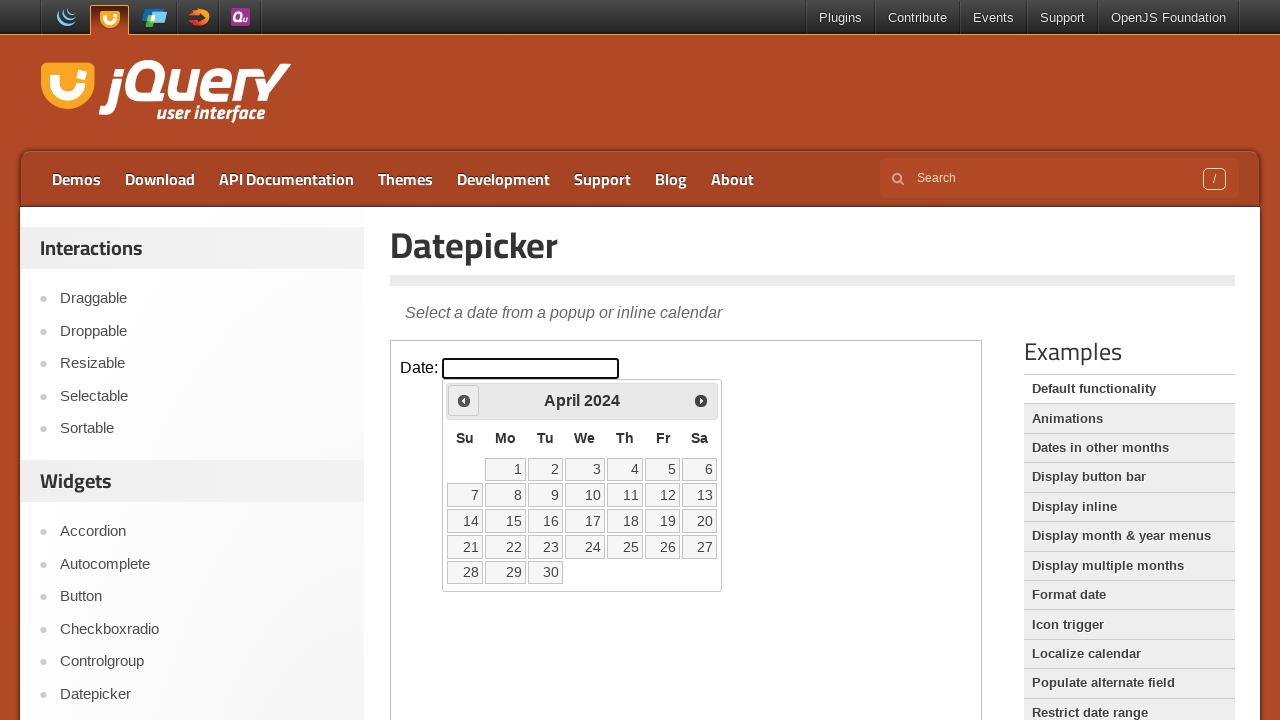

Retrieved current month (April) and year (2024) from calendar
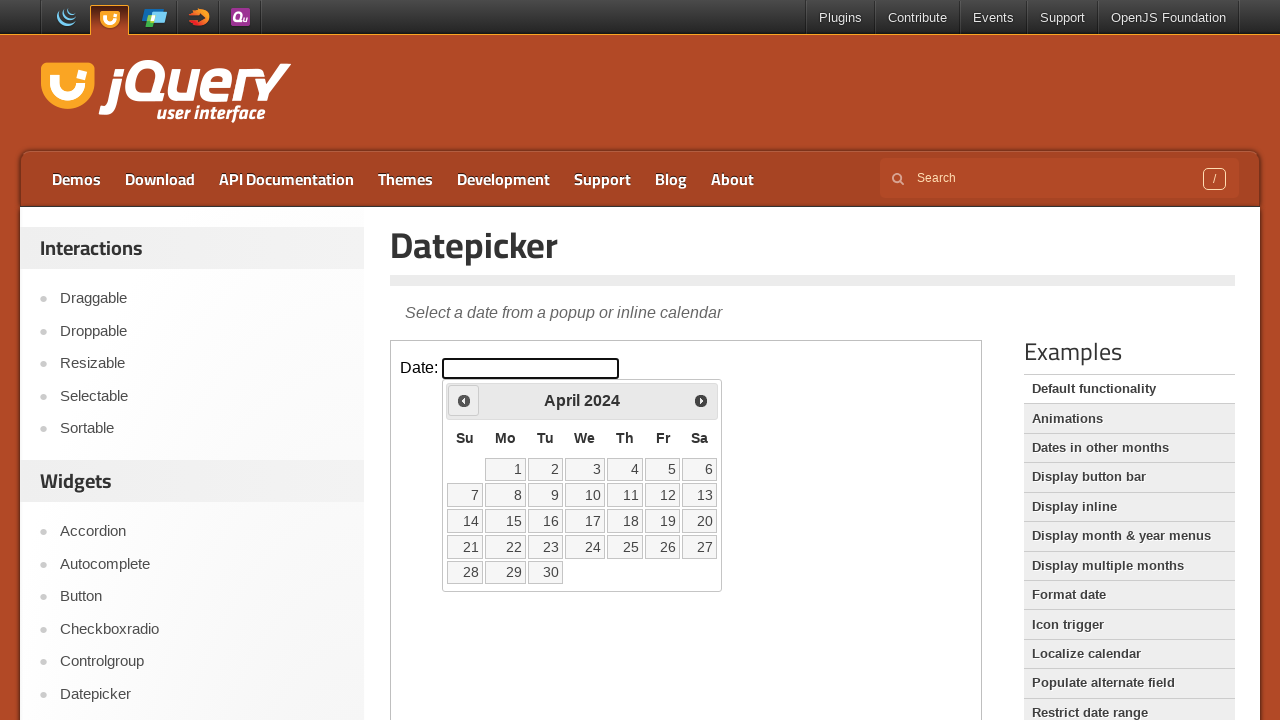

Clicked Previous button to navigate to earlier month at (464, 400) on iframe >> nth=0 >> internal:control=enter-frame >> span.ui-icon-circle-triangle-
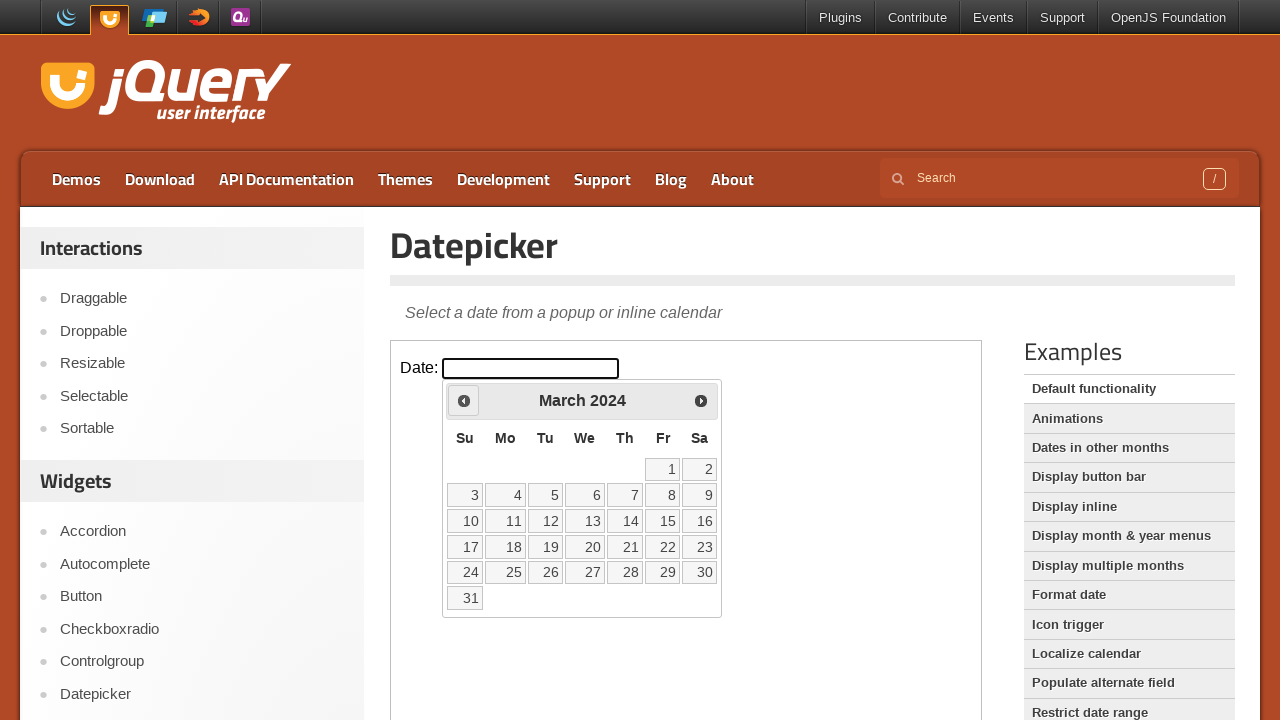

Waited for calendar to update
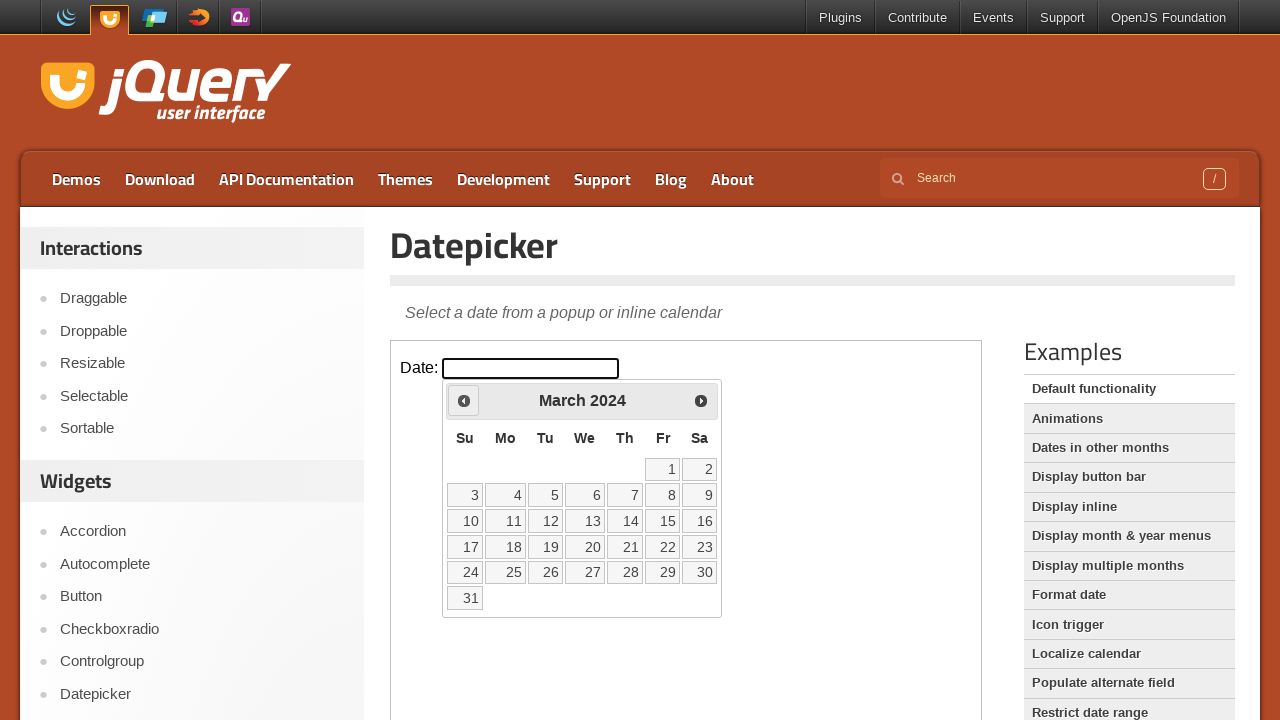

Retrieved current month (March) and year (2024) from calendar
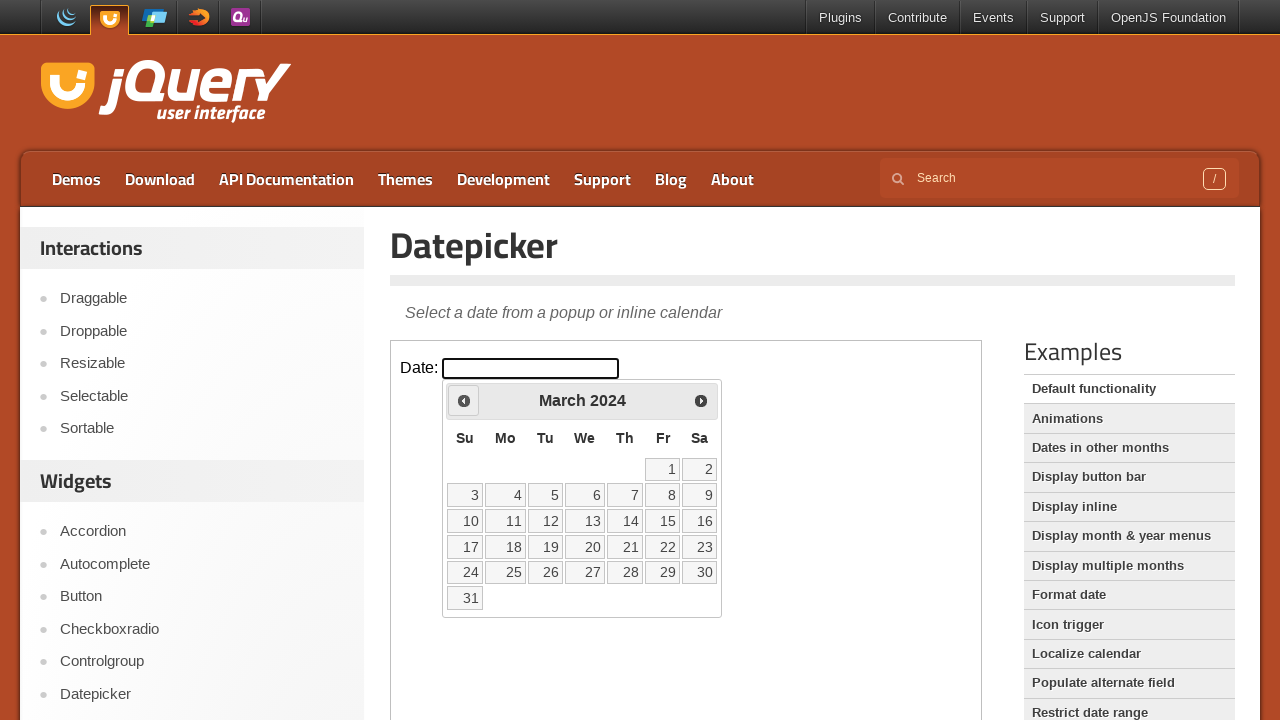

Clicked Previous button to navigate to earlier month at (464, 400) on iframe >> nth=0 >> internal:control=enter-frame >> span.ui-icon-circle-triangle-
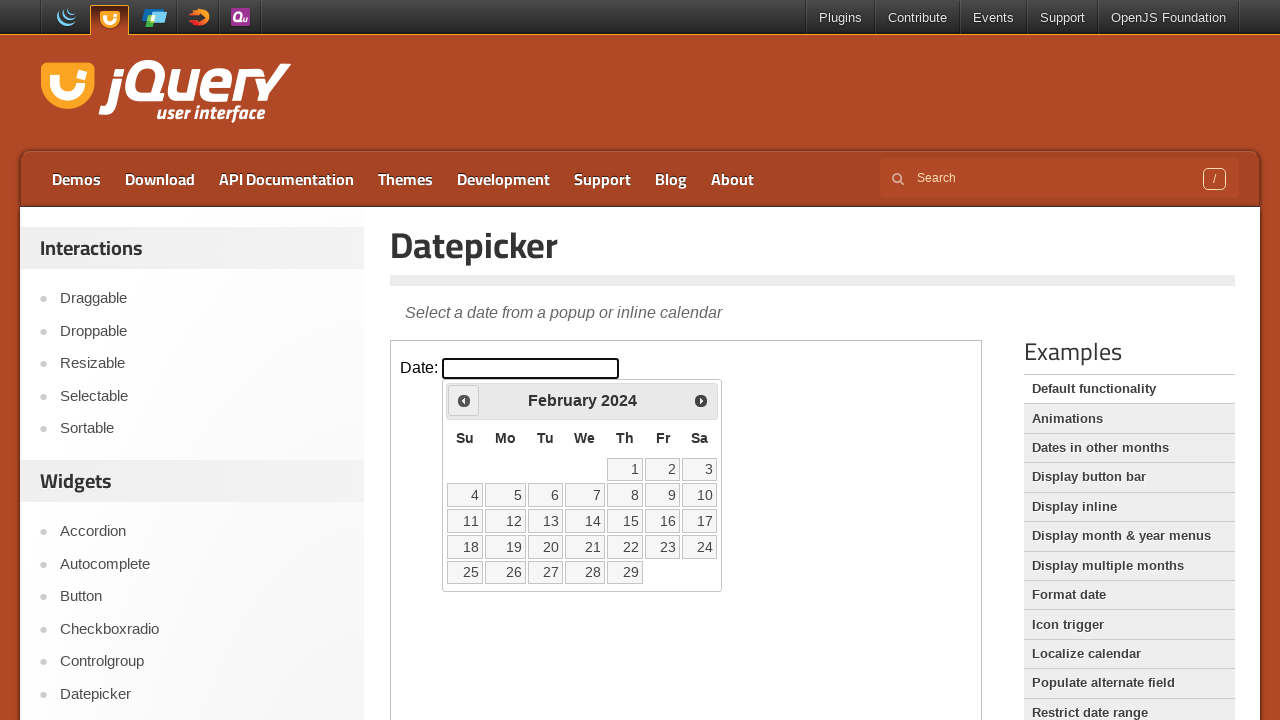

Waited for calendar to update
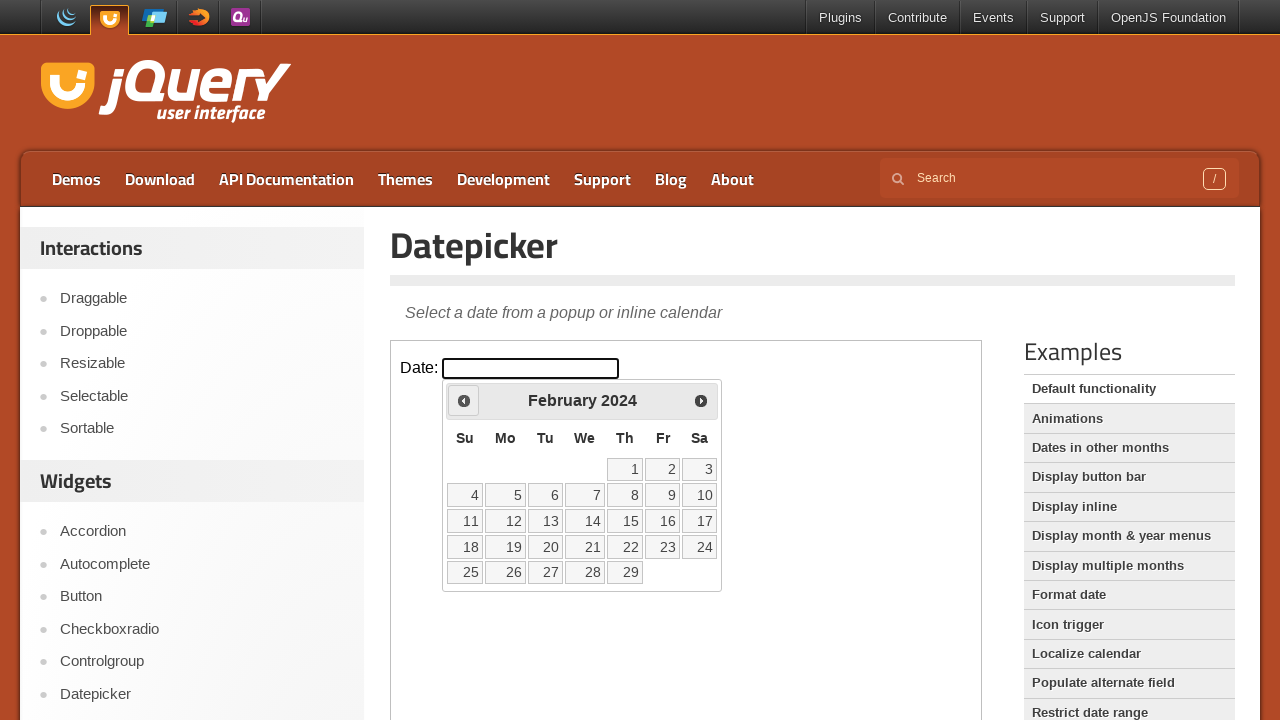

Retrieved current month (February) and year (2024) from calendar
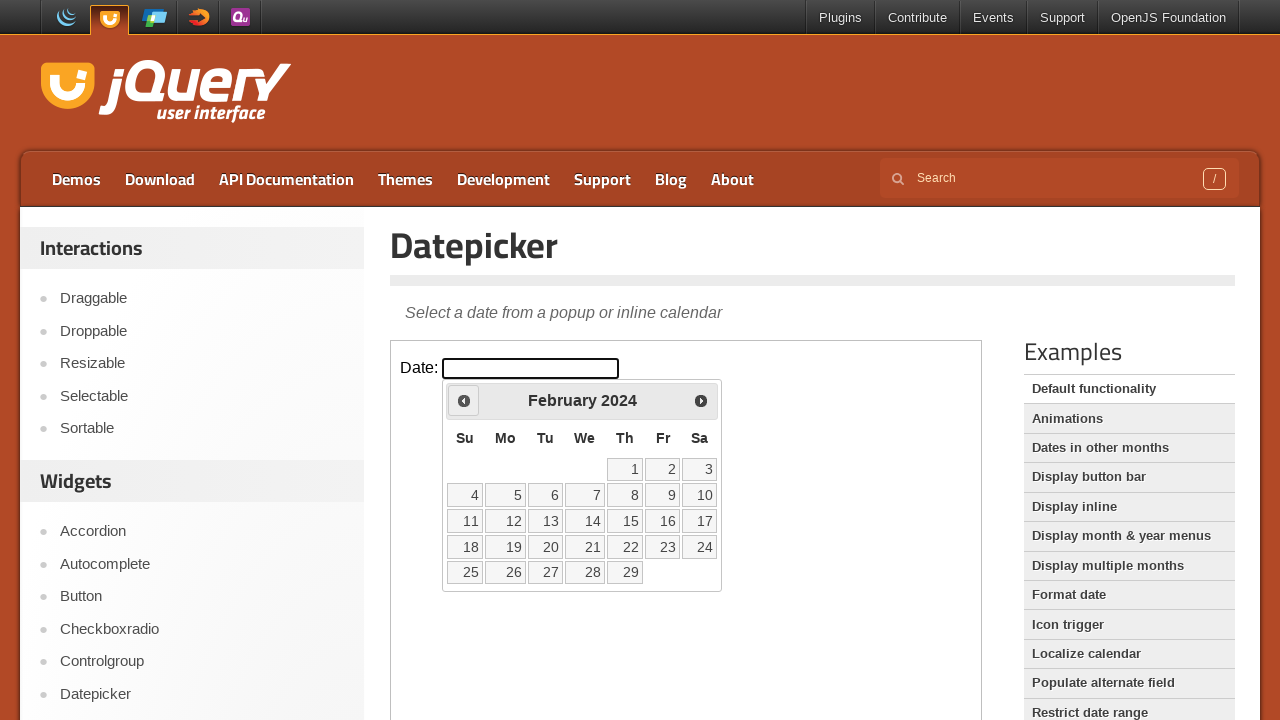

Clicked Previous button to navigate to earlier month at (464, 400) on iframe >> nth=0 >> internal:control=enter-frame >> span.ui-icon-circle-triangle-
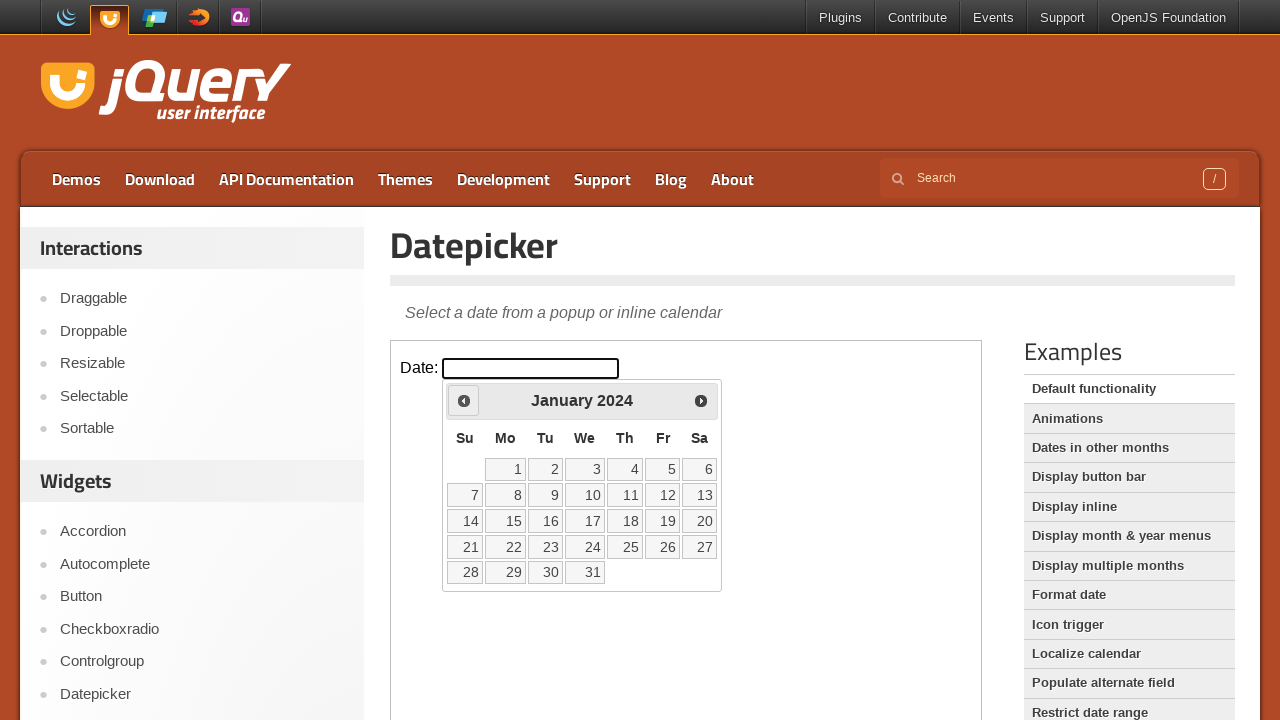

Waited for calendar to update
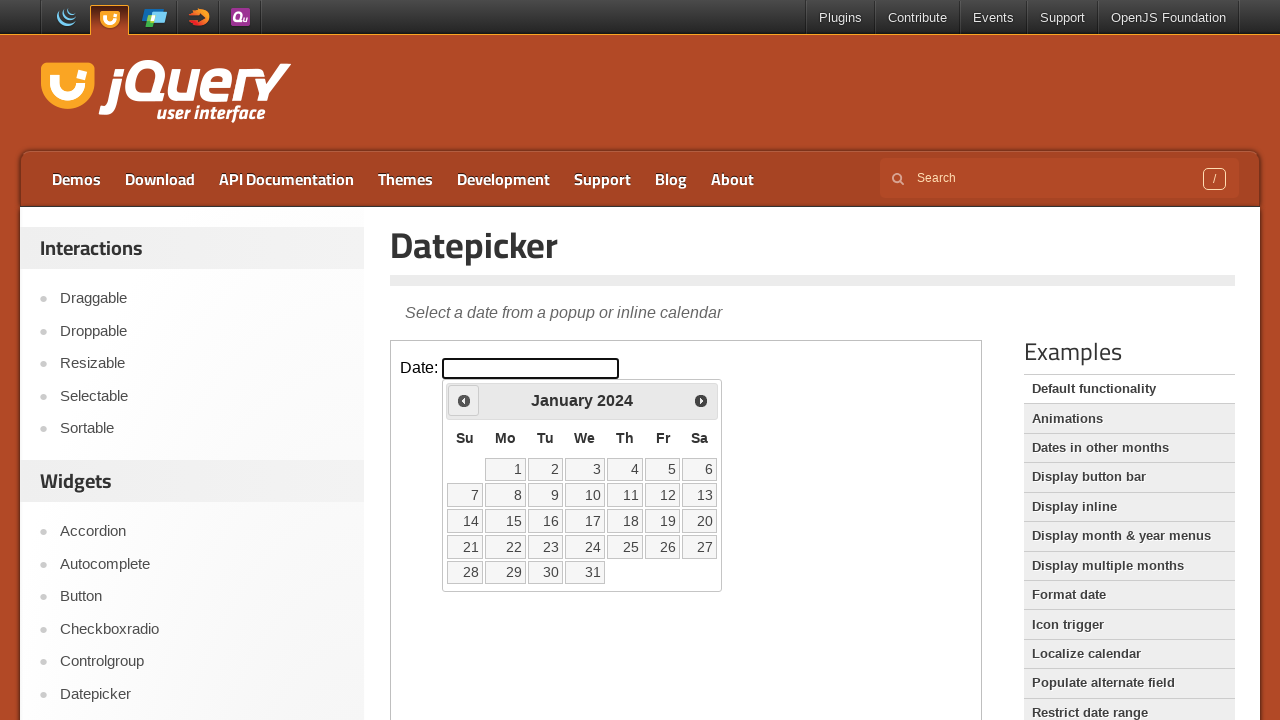

Retrieved current month (January) and year (2024) from calendar
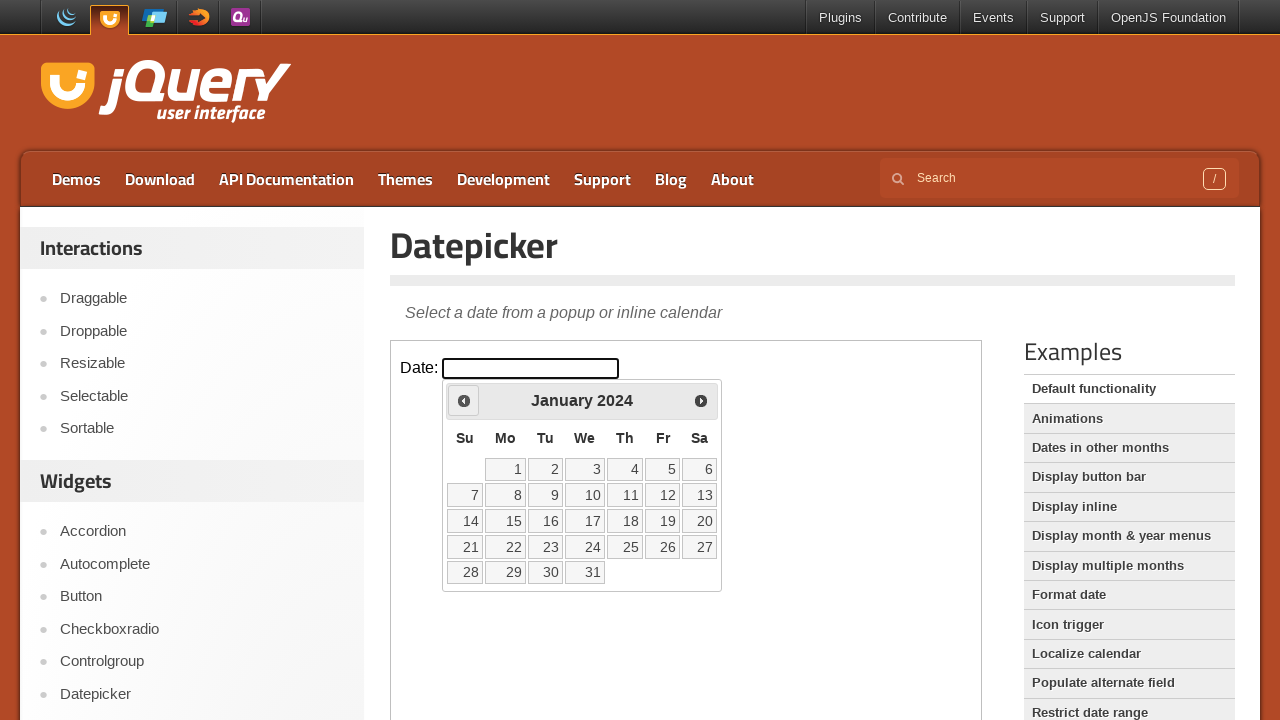

Clicked Previous button to navigate to earlier month at (464, 400) on iframe >> nth=0 >> internal:control=enter-frame >> span.ui-icon-circle-triangle-
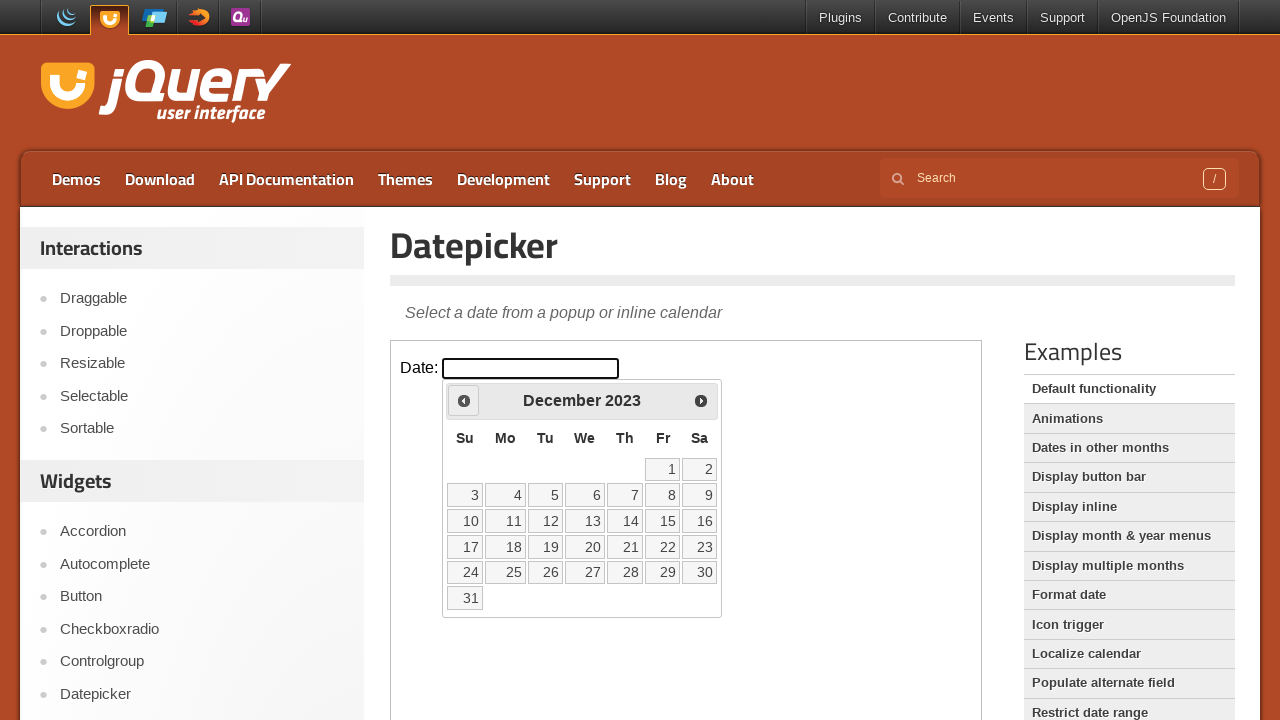

Waited for calendar to update
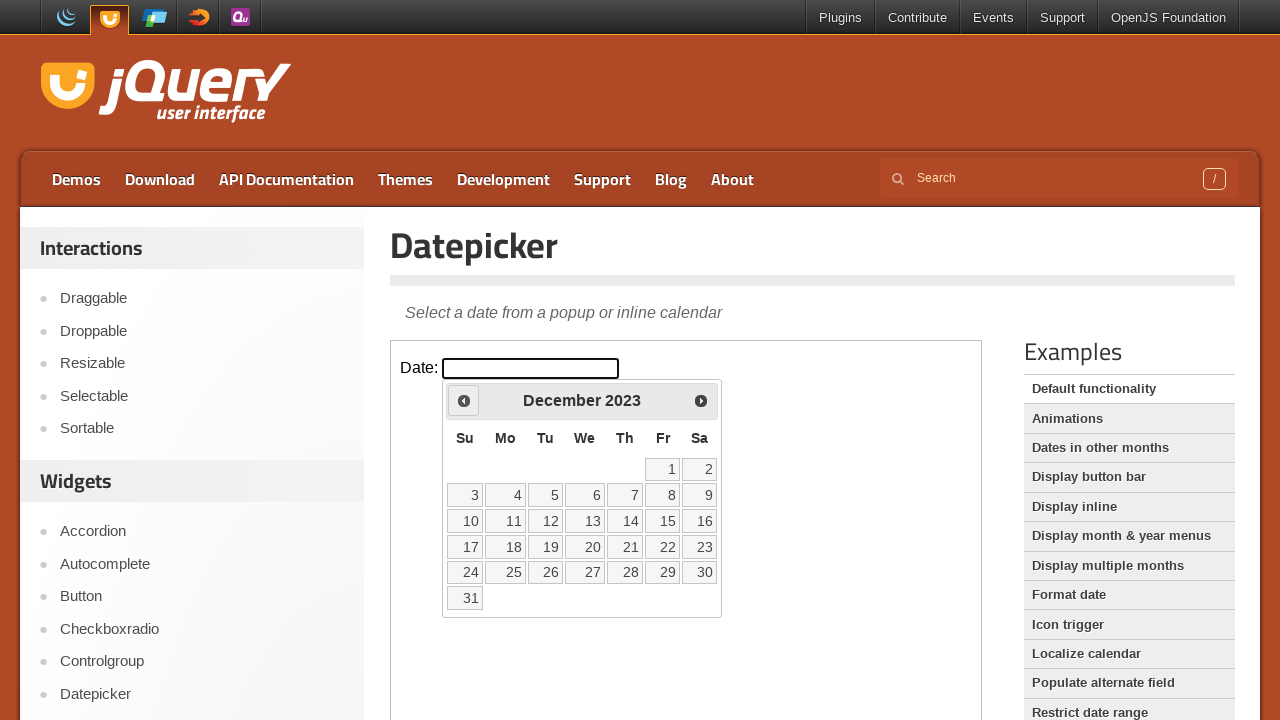

Retrieved current month (December) and year (2023) from calendar
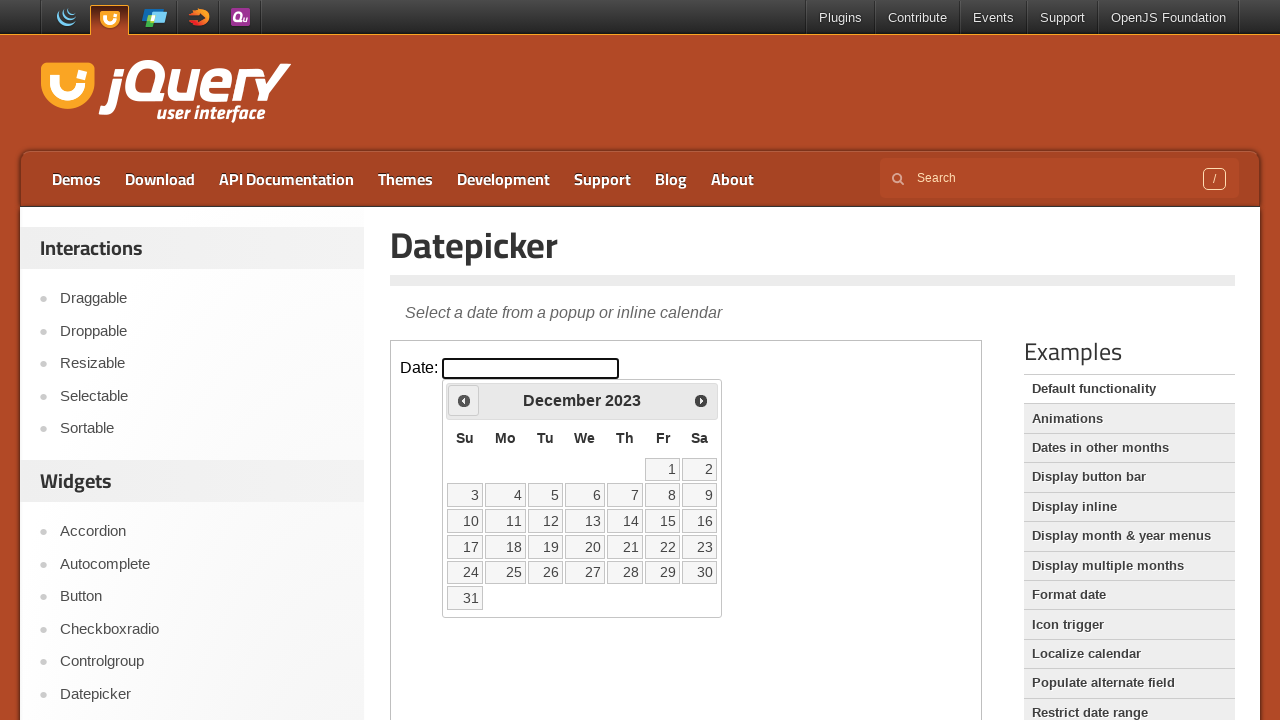

Clicked Previous button to navigate to earlier month at (464, 400) on iframe >> nth=0 >> internal:control=enter-frame >> span.ui-icon-circle-triangle-
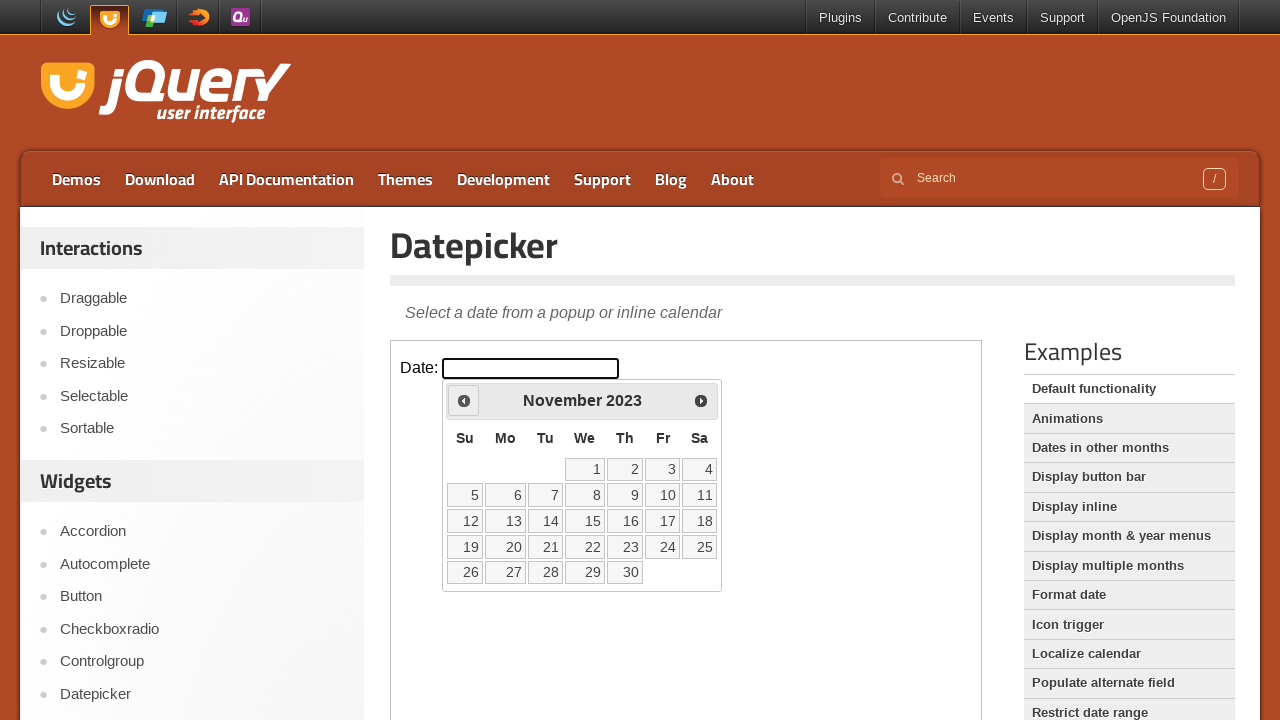

Waited for calendar to update
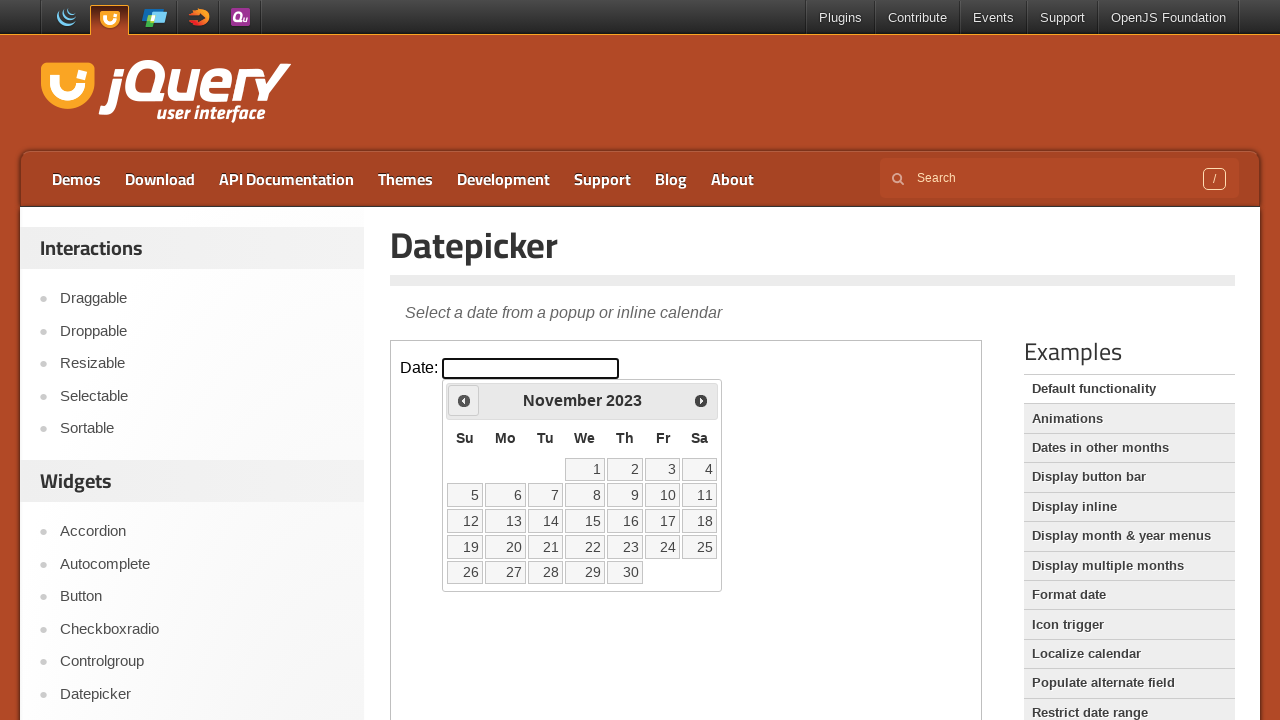

Retrieved current month (November) and year (2023) from calendar
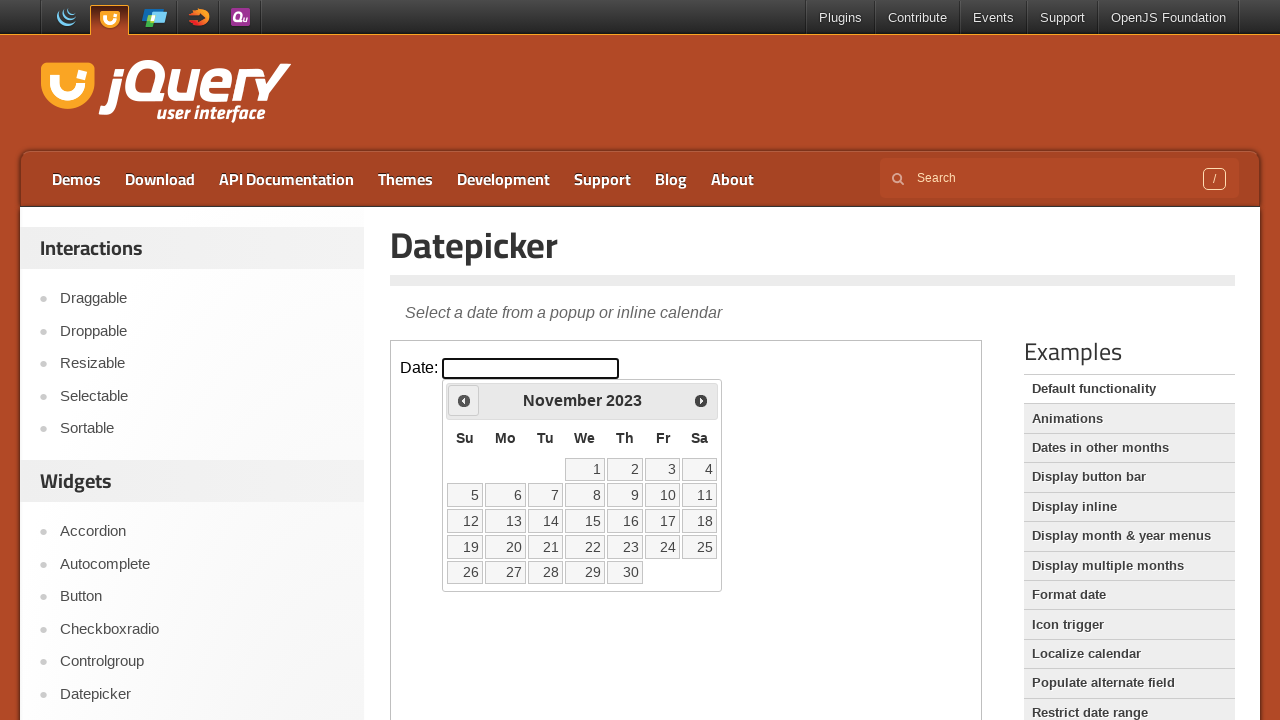

Clicked Previous button to navigate to earlier month at (464, 400) on iframe >> nth=0 >> internal:control=enter-frame >> span.ui-icon-circle-triangle-
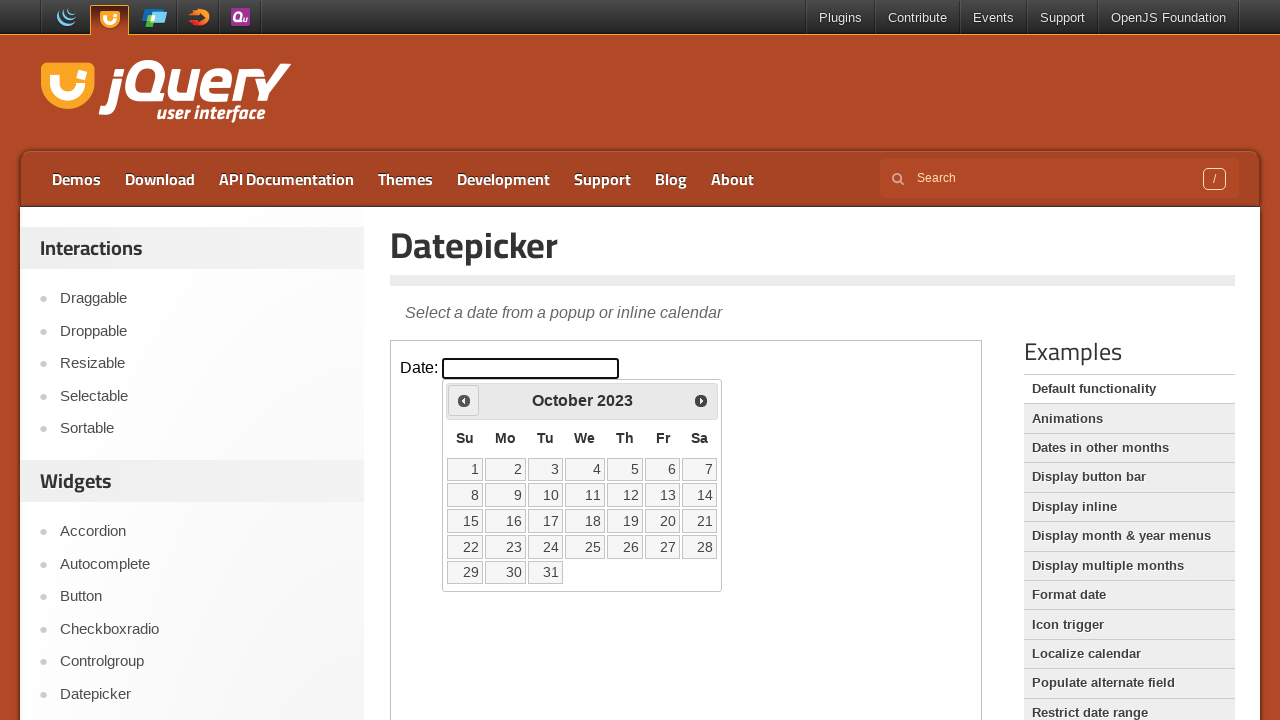

Waited for calendar to update
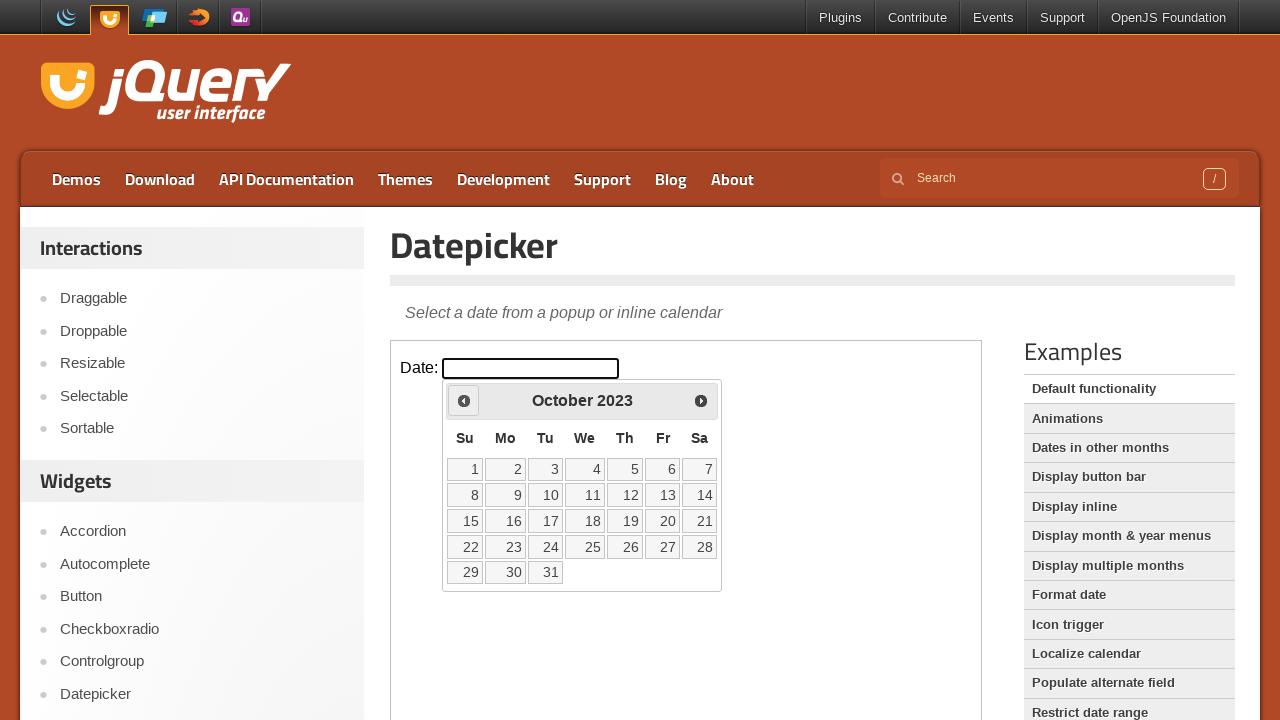

Retrieved current month (October) and year (2023) from calendar
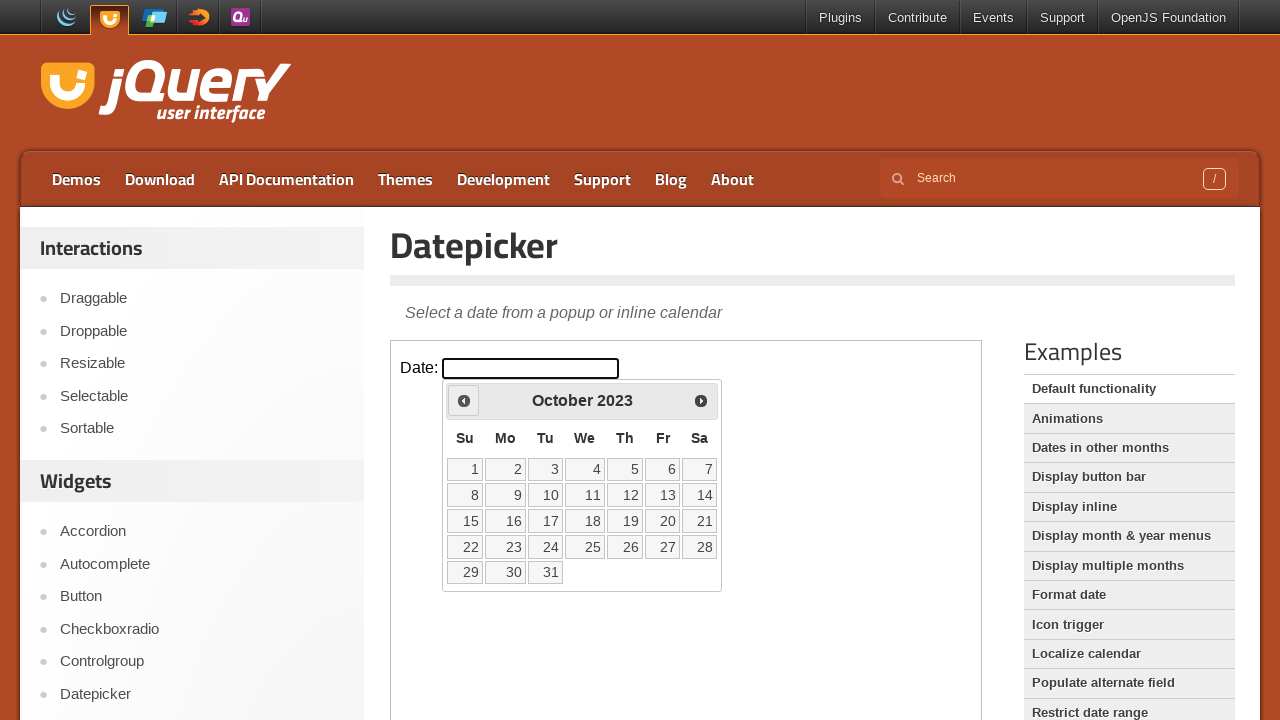

Clicked Previous button to navigate to earlier month at (464, 400) on iframe >> nth=0 >> internal:control=enter-frame >> span.ui-icon-circle-triangle-
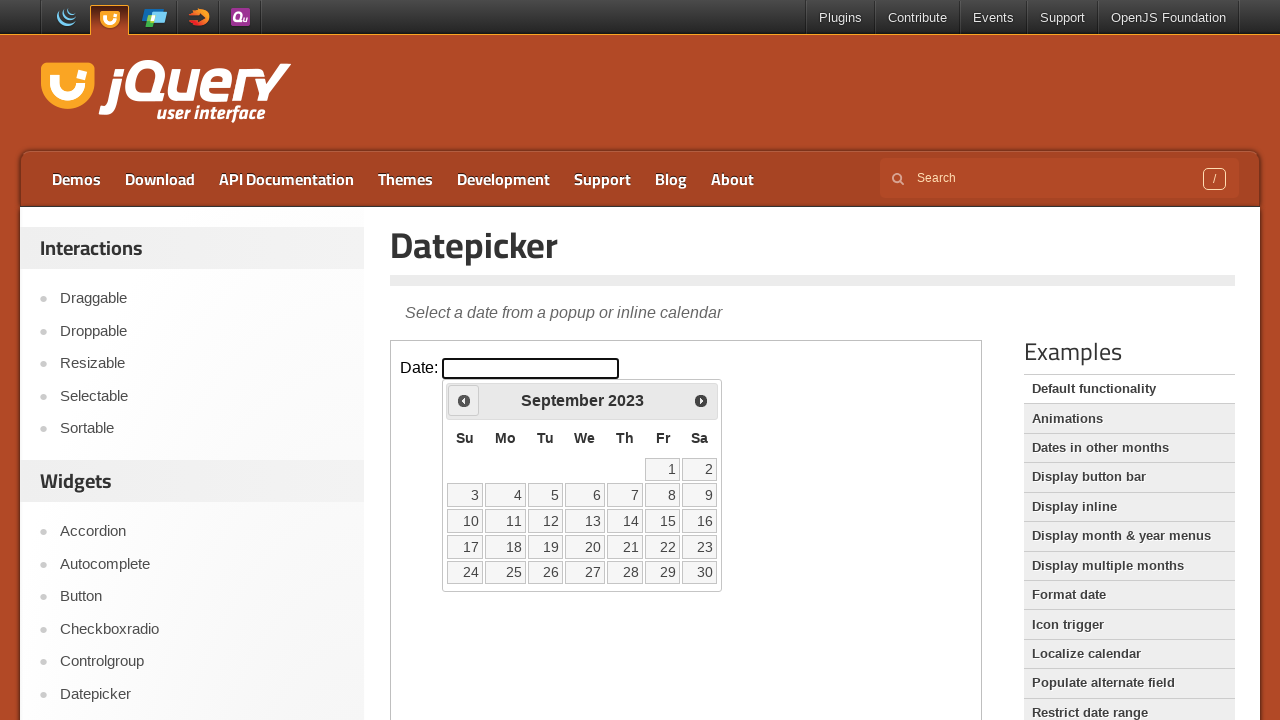

Waited for calendar to update
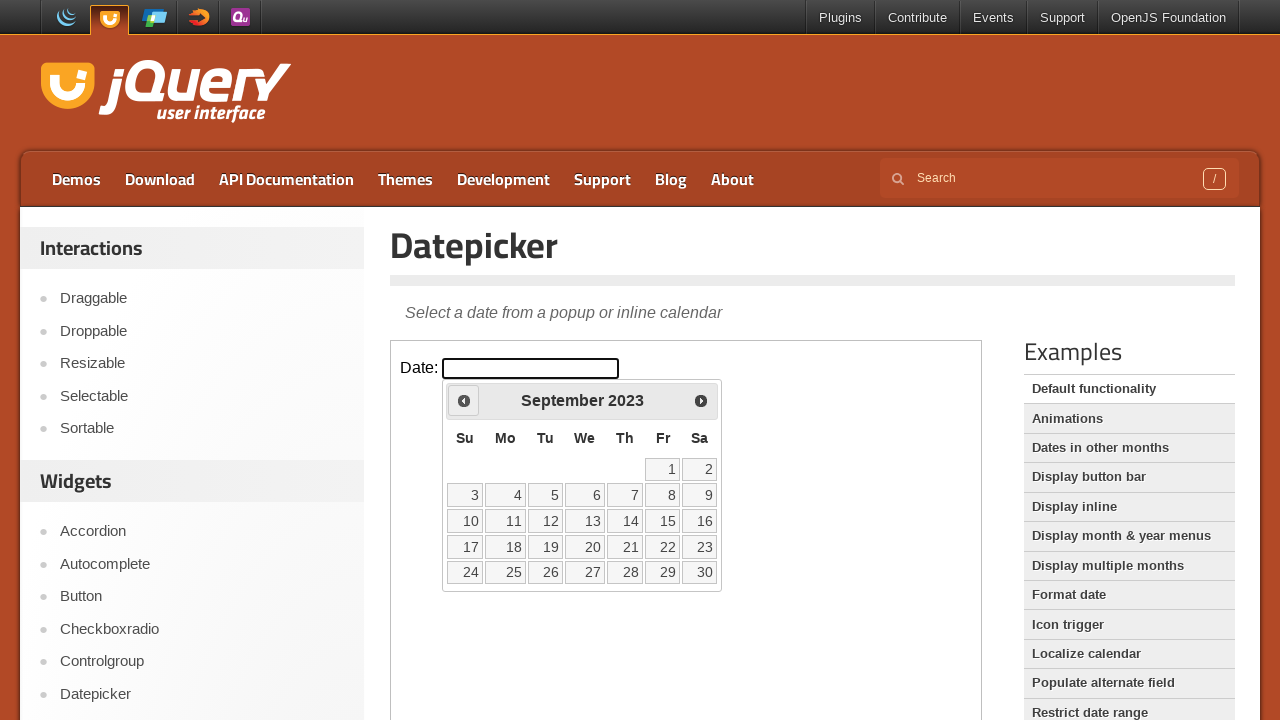

Retrieved current month (September) and year (2023) from calendar
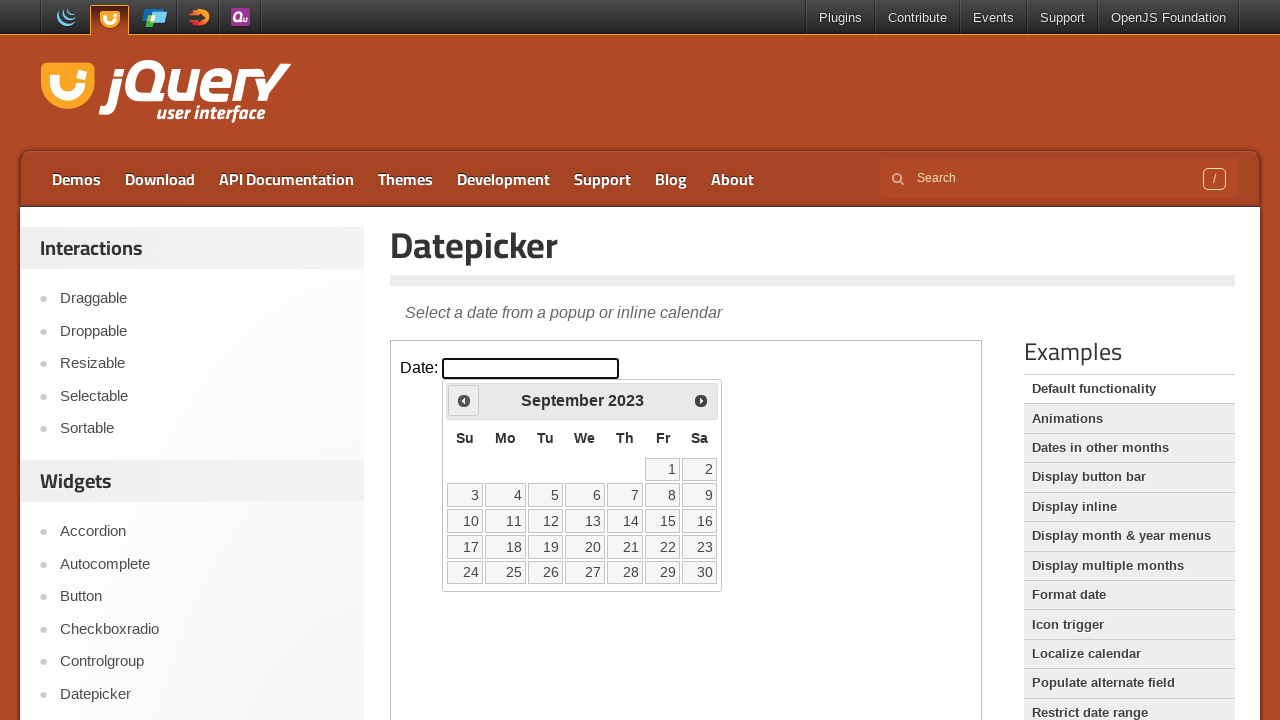

Clicked Previous button to navigate to earlier month at (464, 400) on iframe >> nth=0 >> internal:control=enter-frame >> span.ui-icon-circle-triangle-
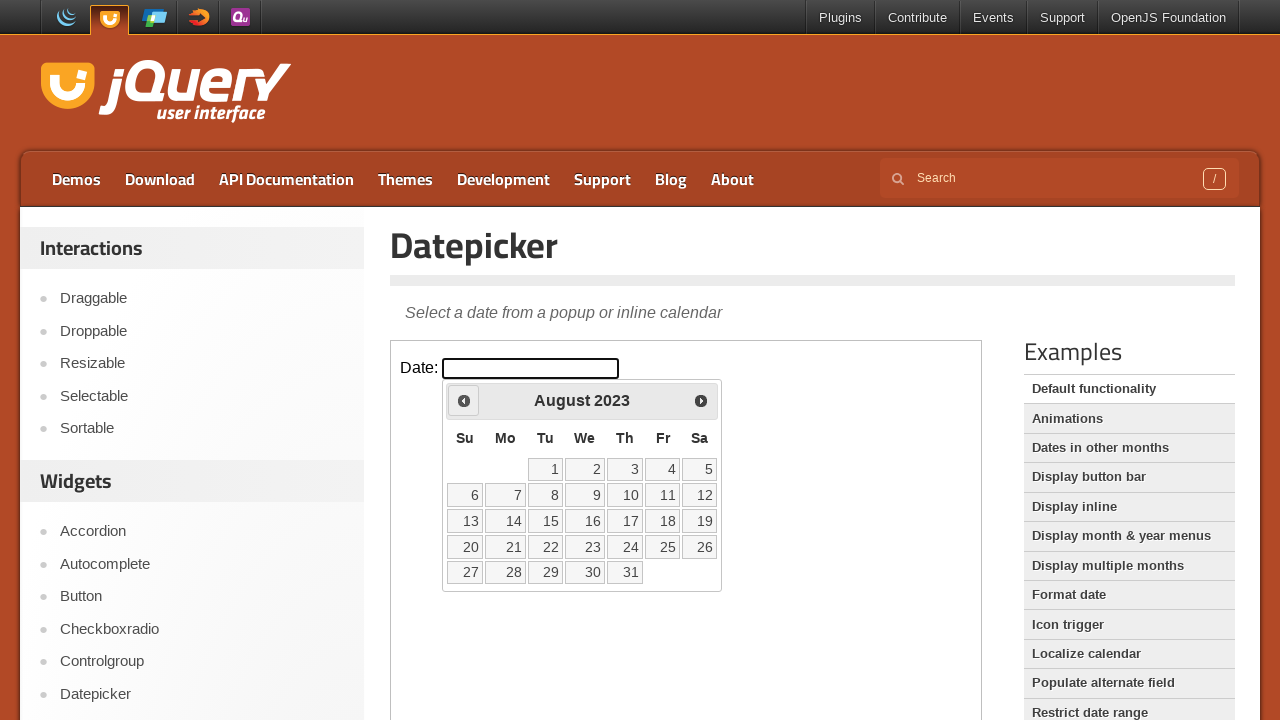

Waited for calendar to update
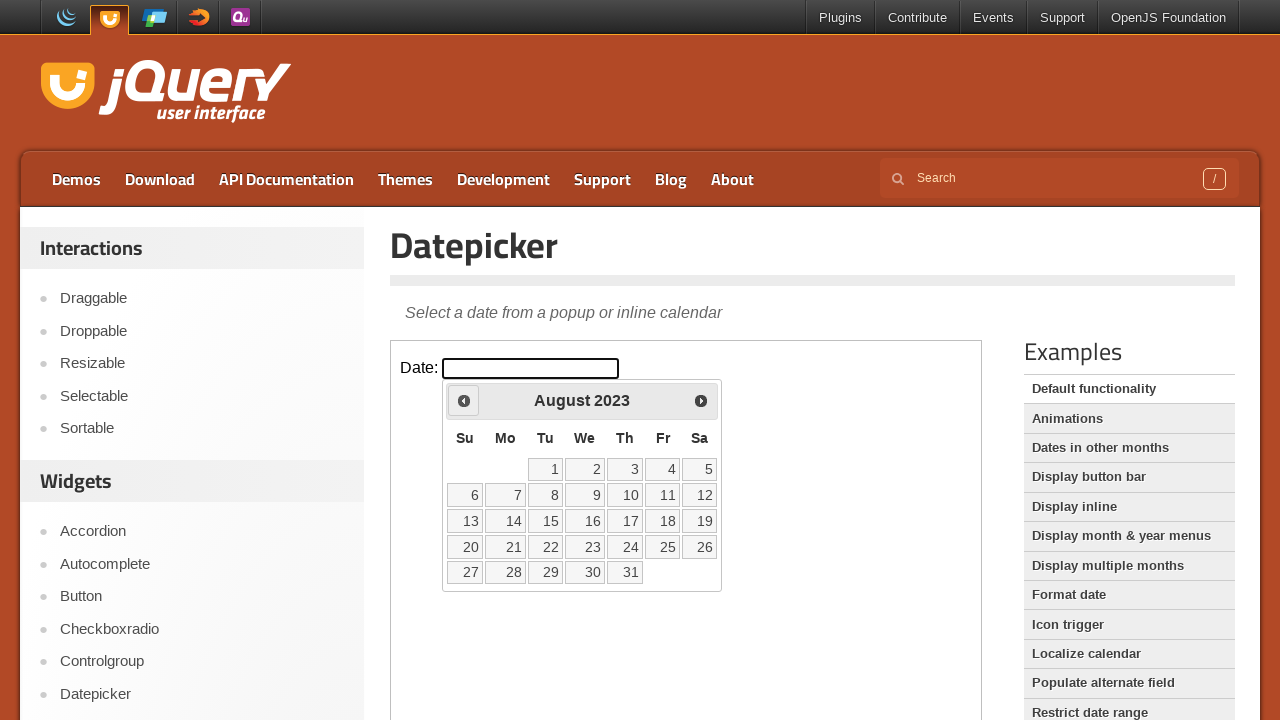

Retrieved current month (August) and year (2023) from calendar
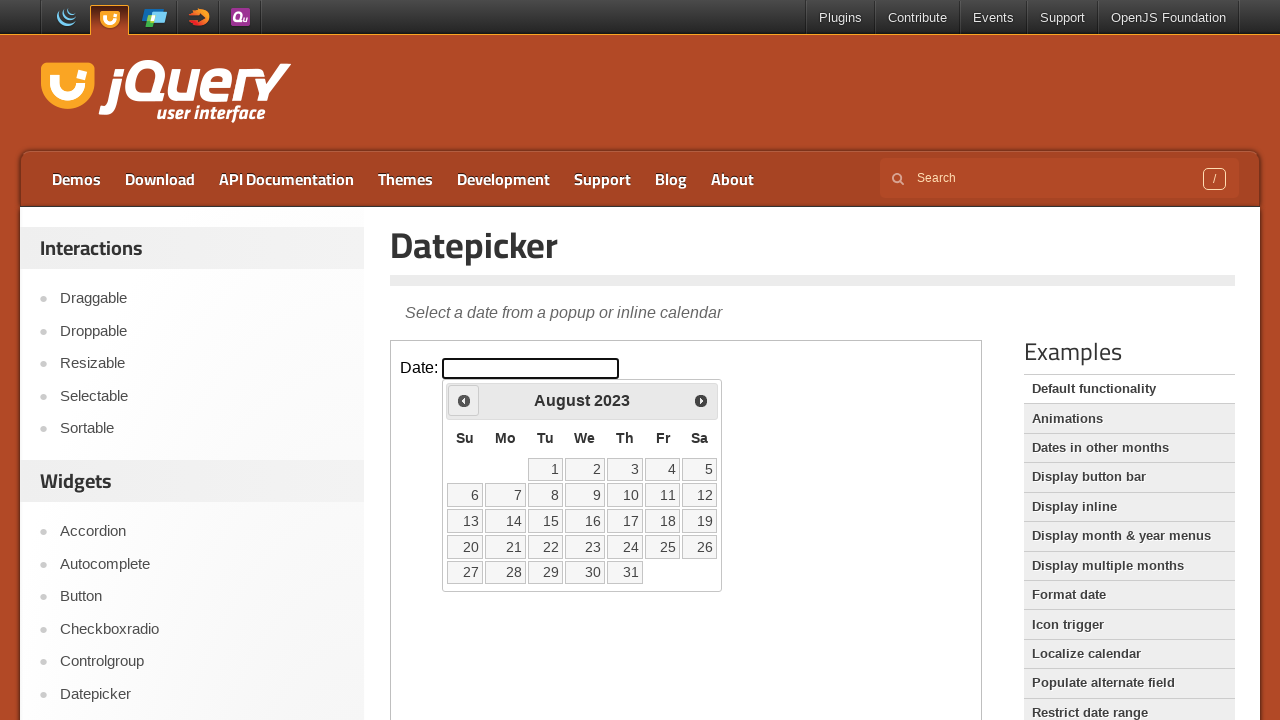

Clicked Previous button to navigate to earlier month at (464, 400) on iframe >> nth=0 >> internal:control=enter-frame >> span.ui-icon-circle-triangle-
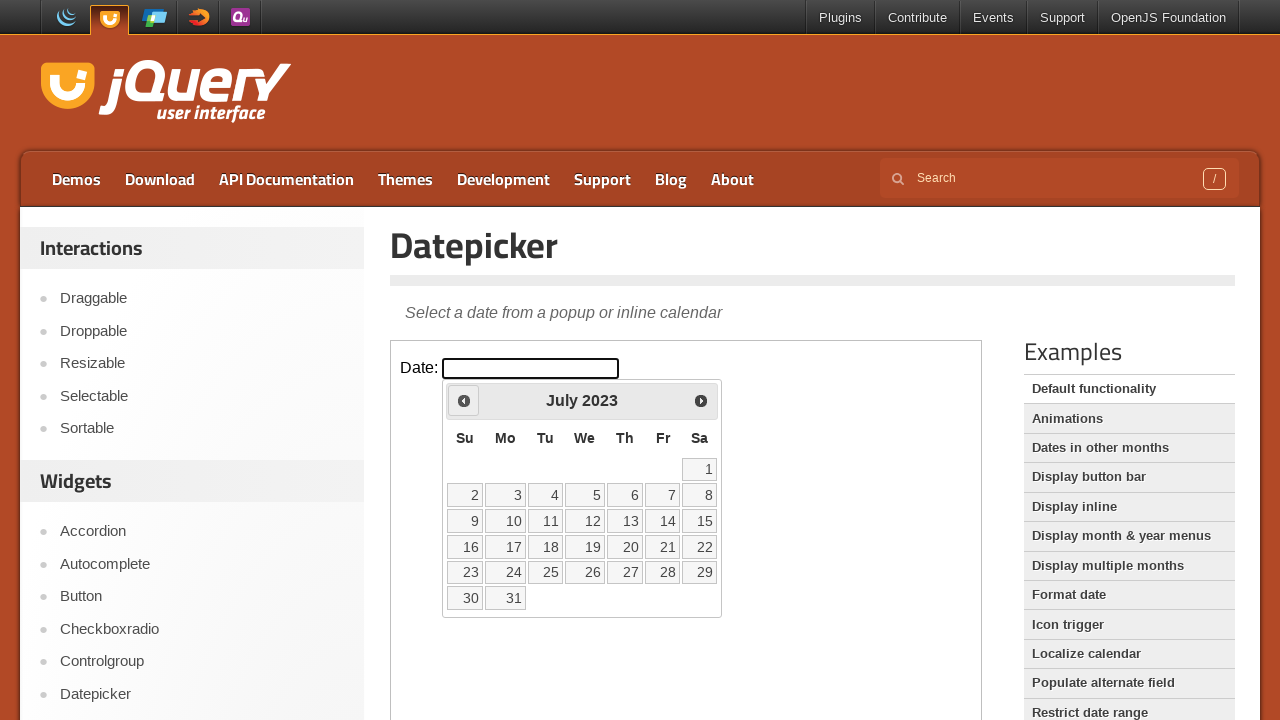

Waited for calendar to update
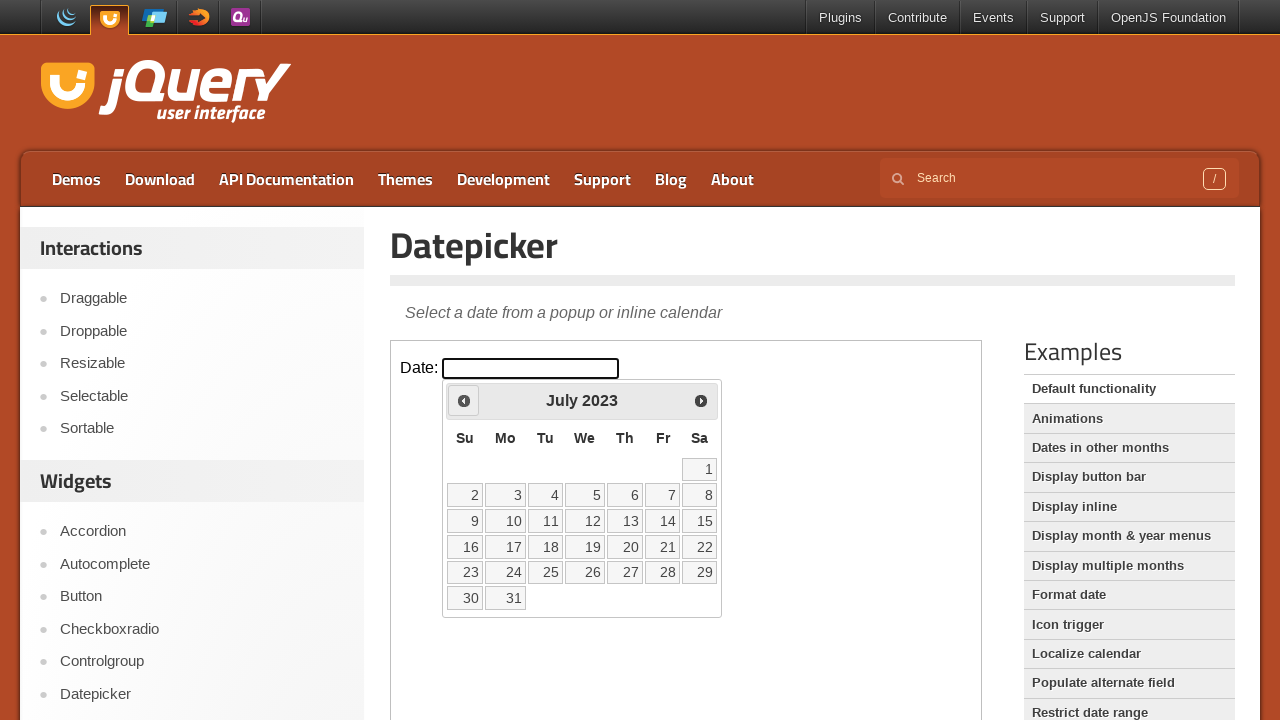

Retrieved current month (July) and year (2023) from calendar
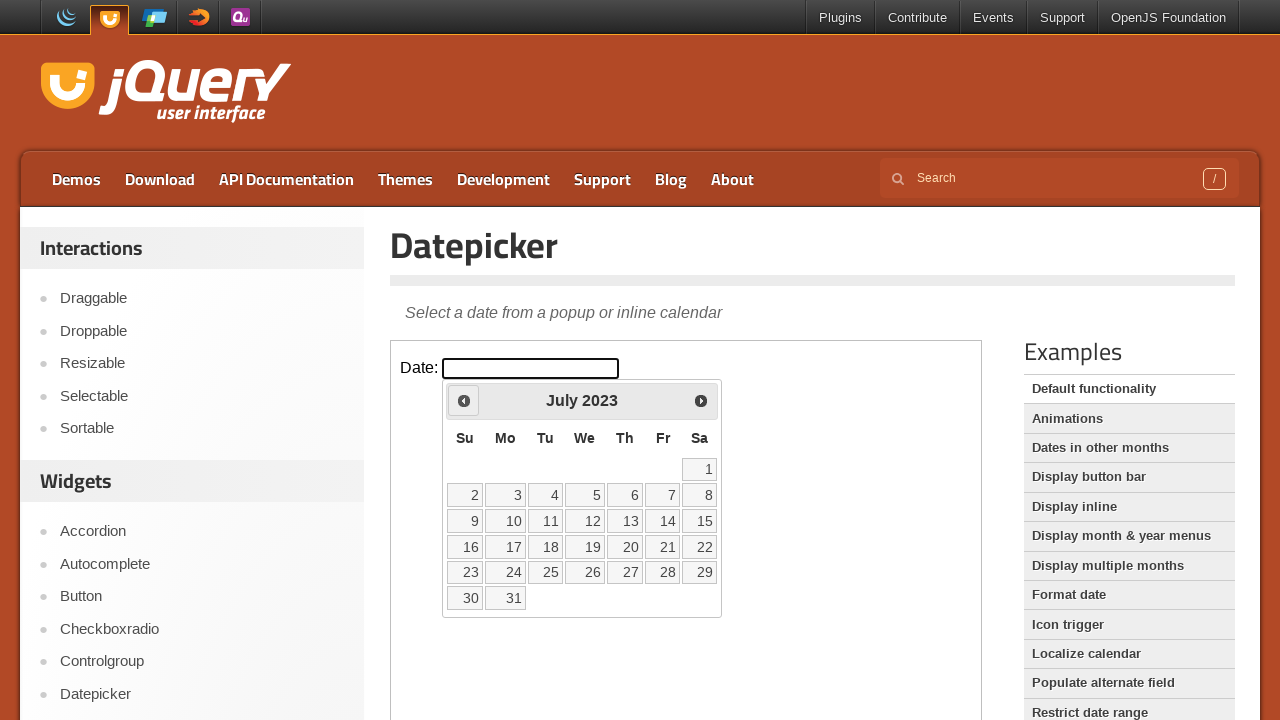

Clicked Previous button to navigate to earlier month at (464, 400) on iframe >> nth=0 >> internal:control=enter-frame >> span.ui-icon-circle-triangle-
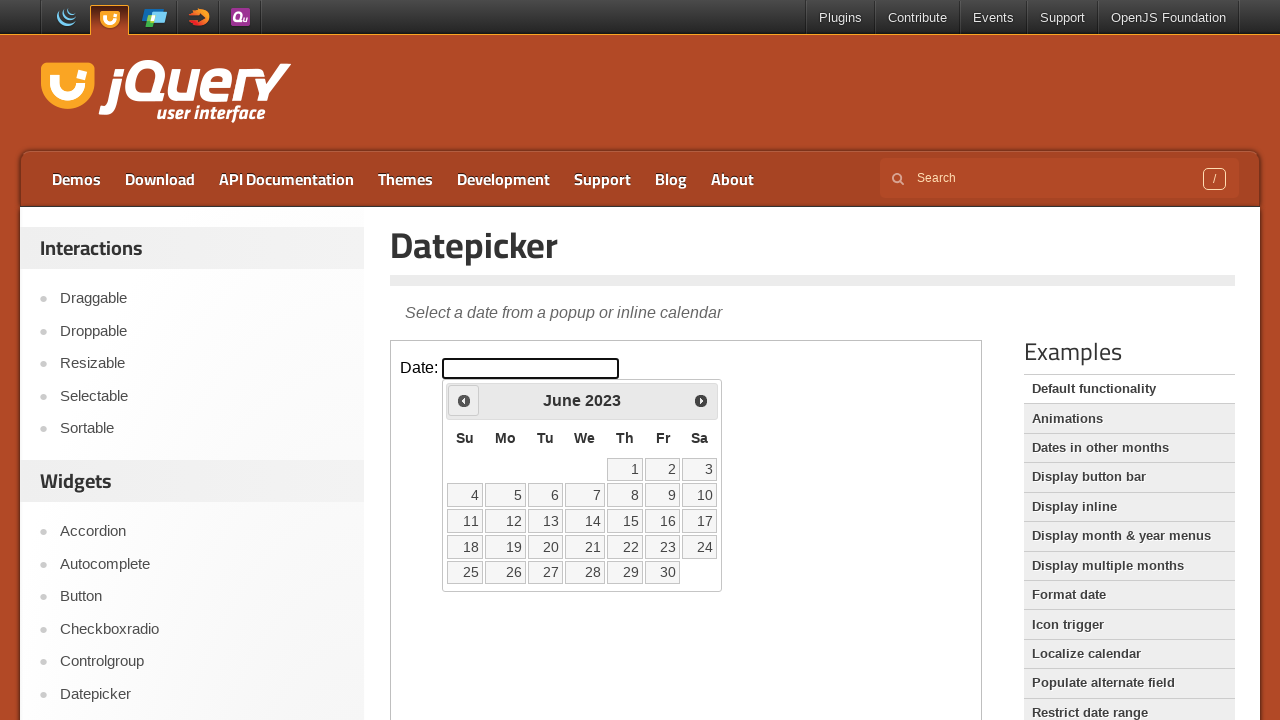

Waited for calendar to update
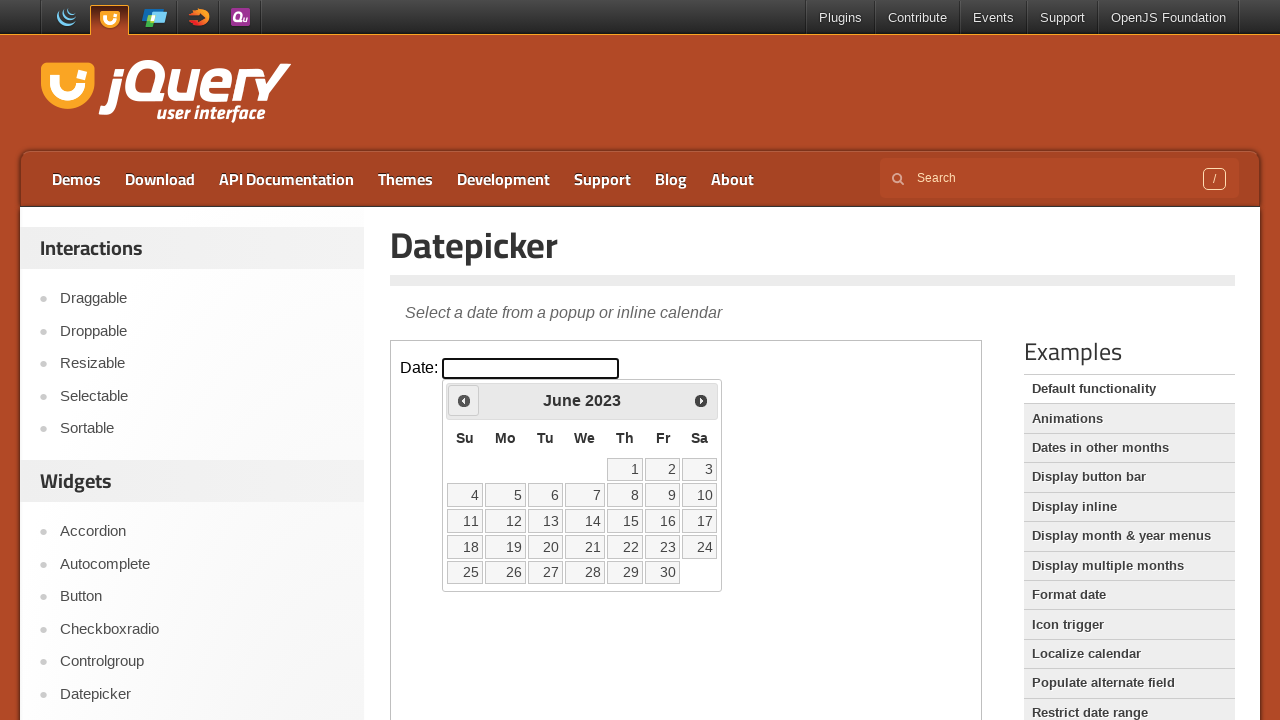

Retrieved current month (June) and year (2023) from calendar
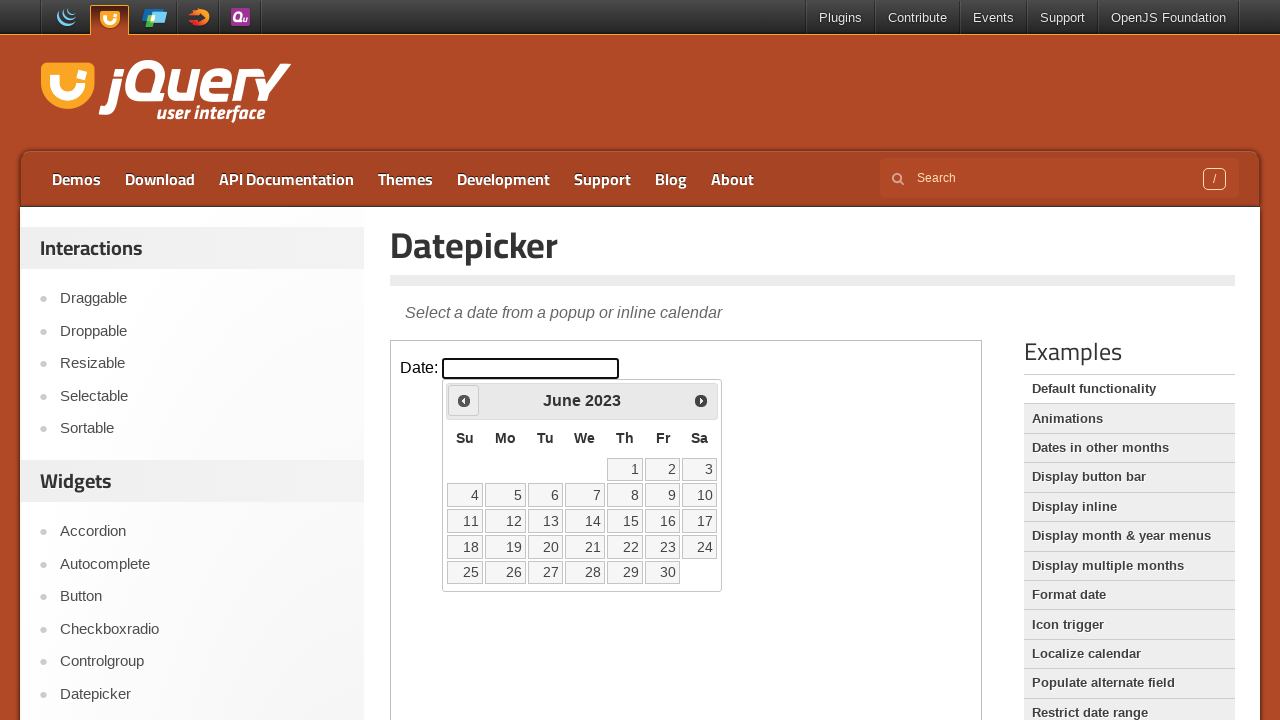

Clicked Previous button to navigate to earlier month at (464, 400) on iframe >> nth=0 >> internal:control=enter-frame >> span.ui-icon-circle-triangle-
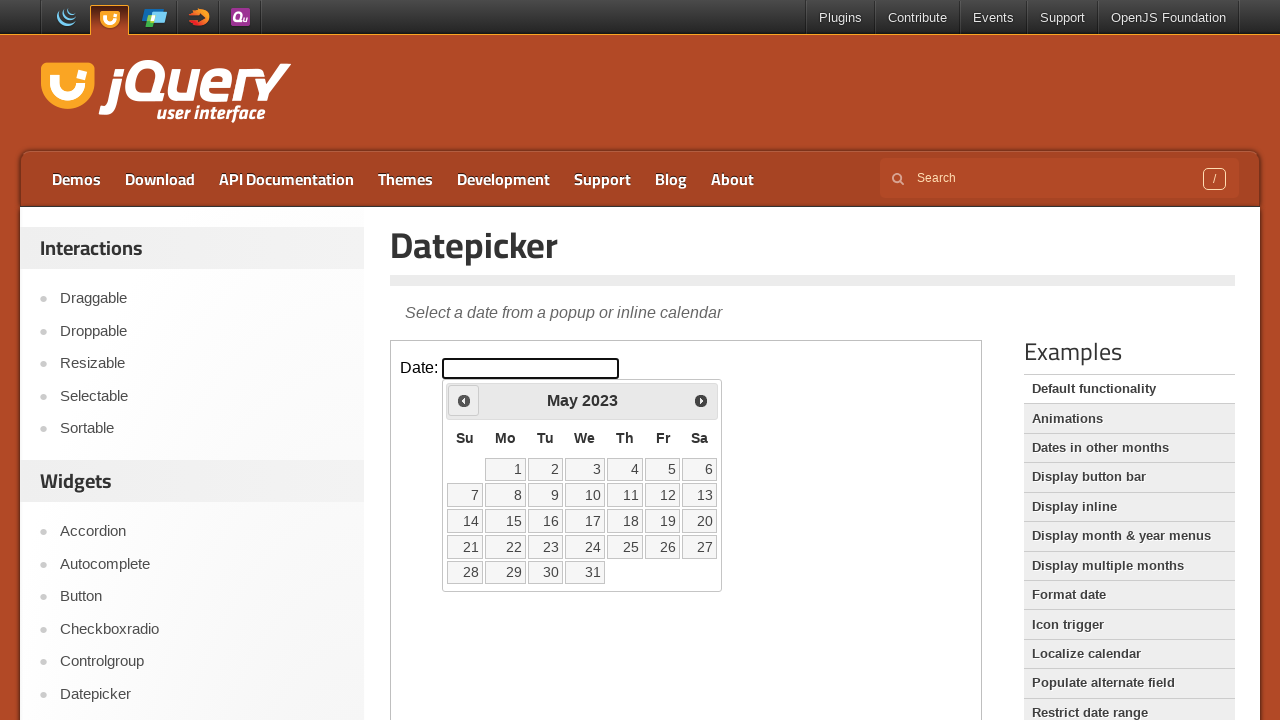

Waited for calendar to update
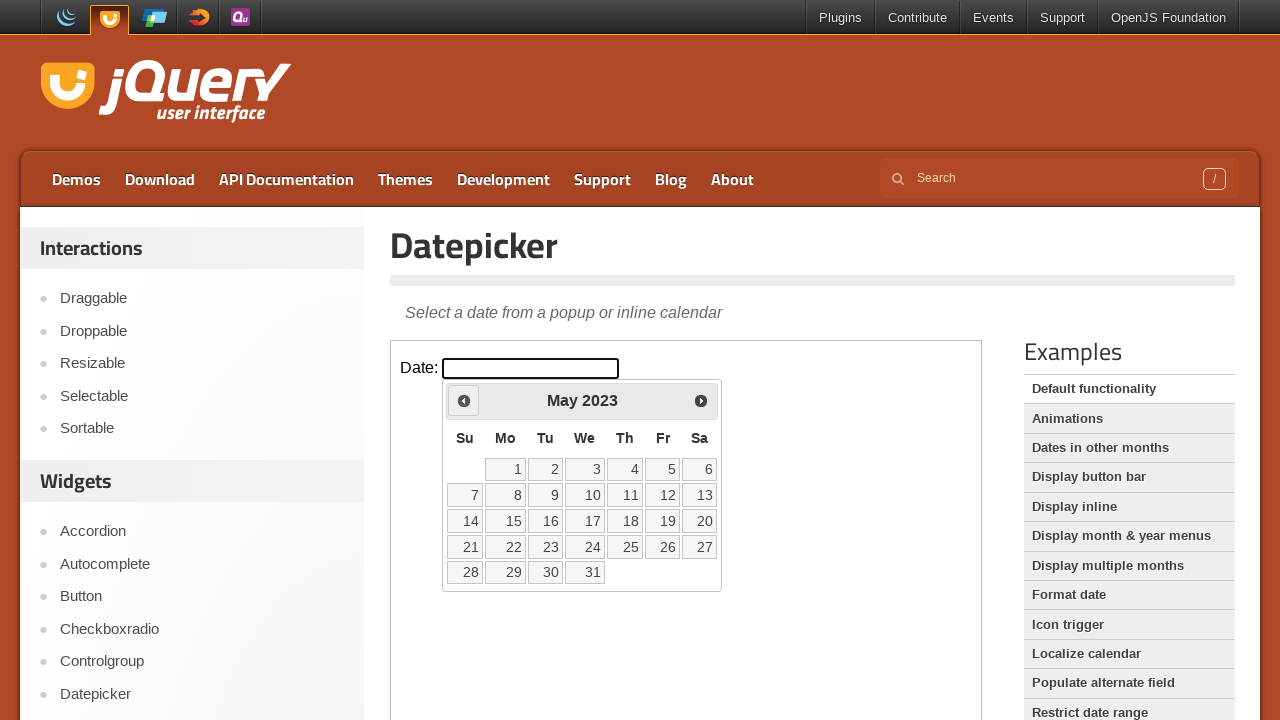

Retrieved current month (May) and year (2023) from calendar
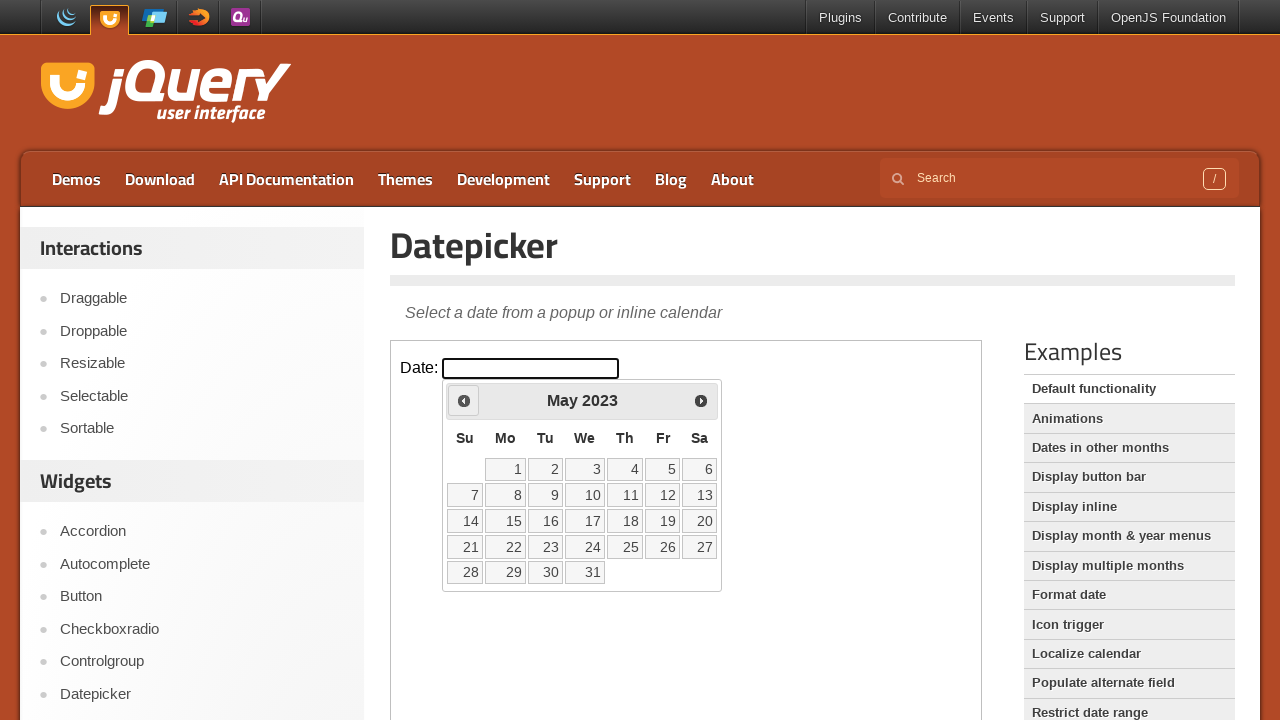

Clicked Previous button to navigate to earlier month at (464, 400) on iframe >> nth=0 >> internal:control=enter-frame >> span.ui-icon-circle-triangle-
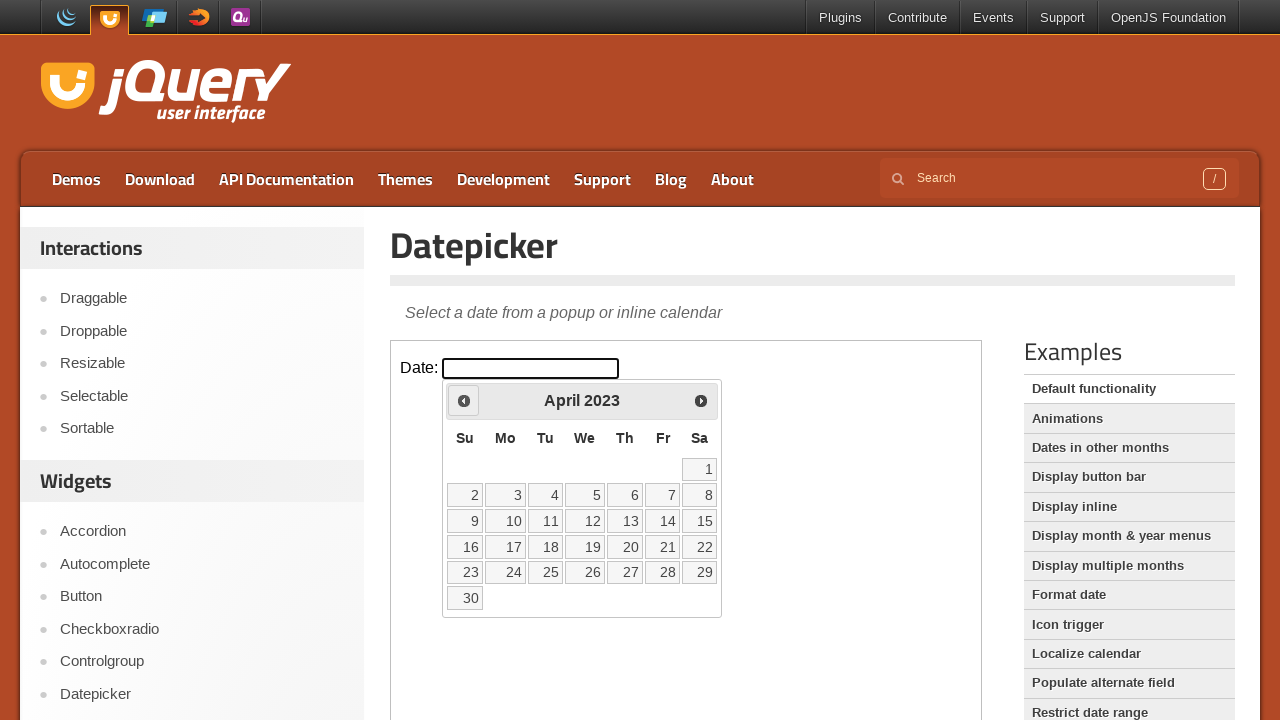

Waited for calendar to update
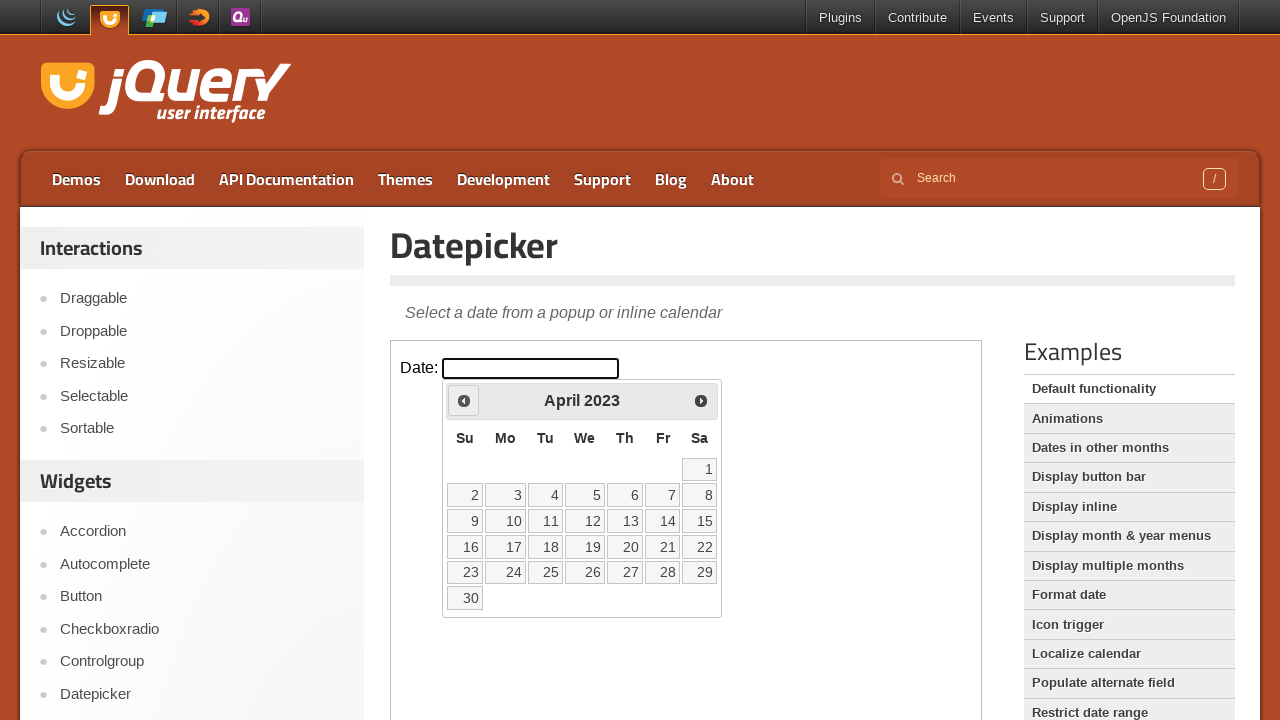

Retrieved current month (April) and year (2023) from calendar
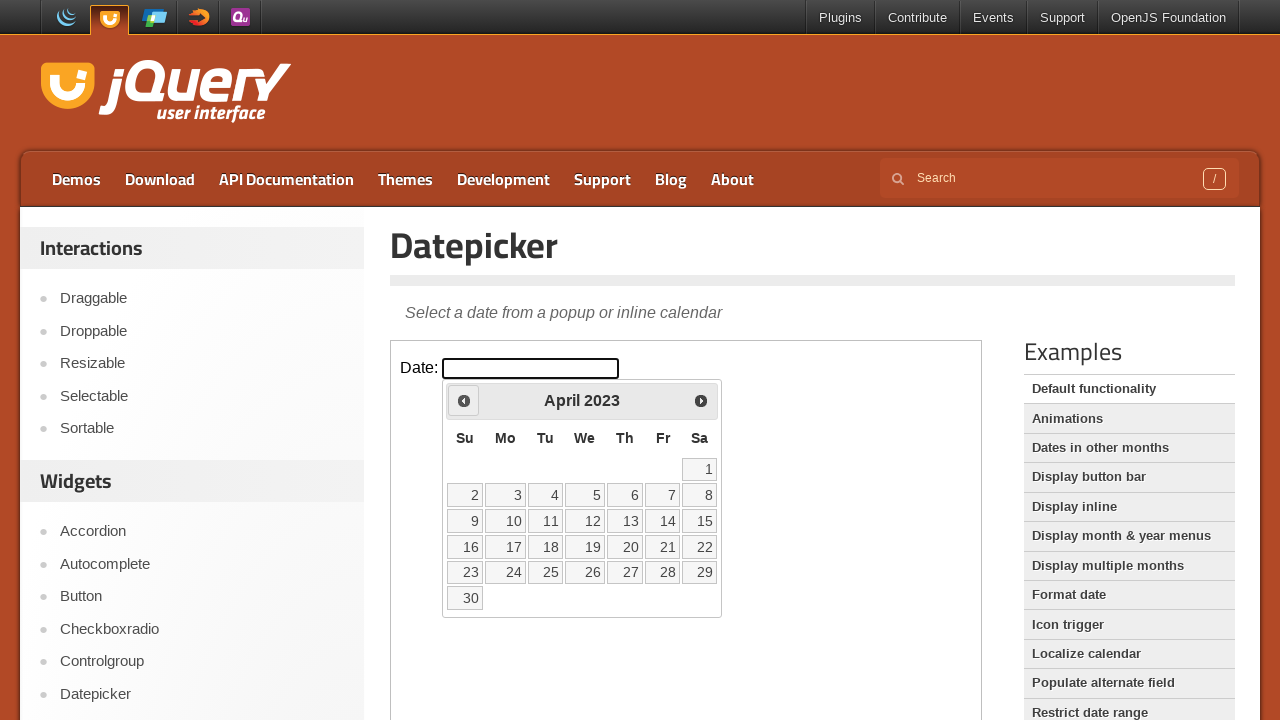

Clicked Previous button to navigate to earlier month at (464, 400) on iframe >> nth=0 >> internal:control=enter-frame >> span.ui-icon-circle-triangle-
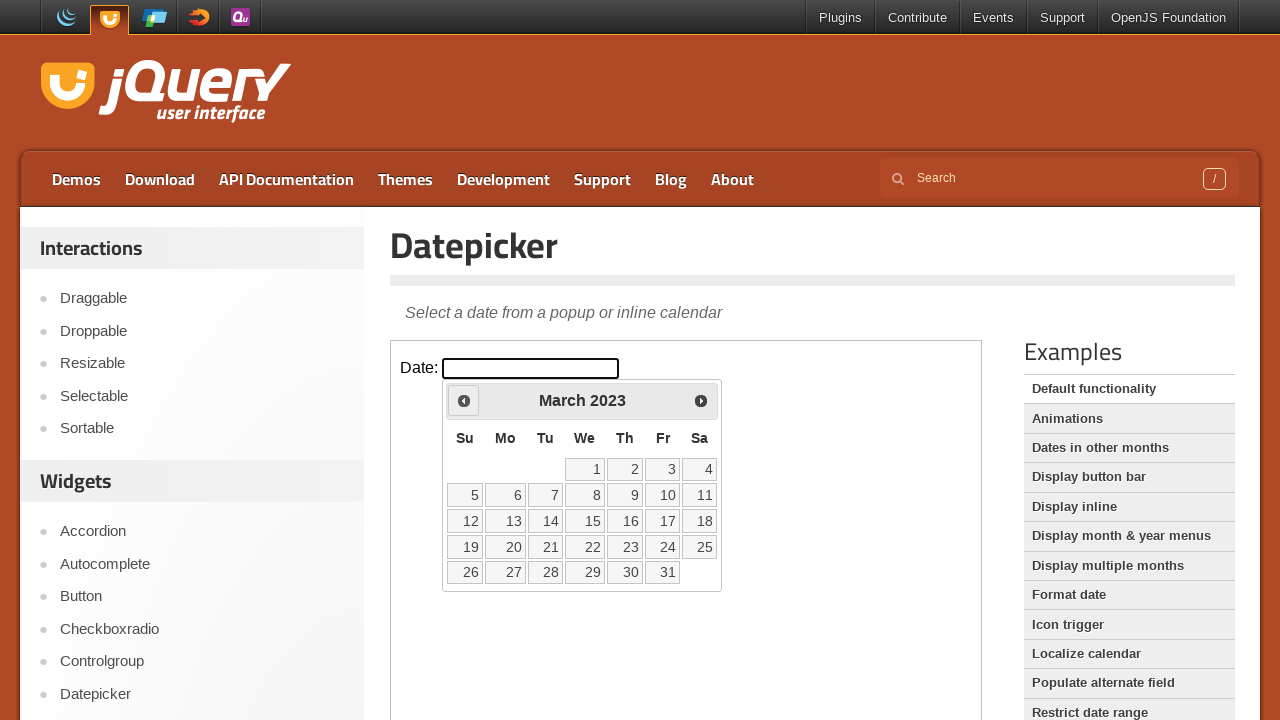

Waited for calendar to update
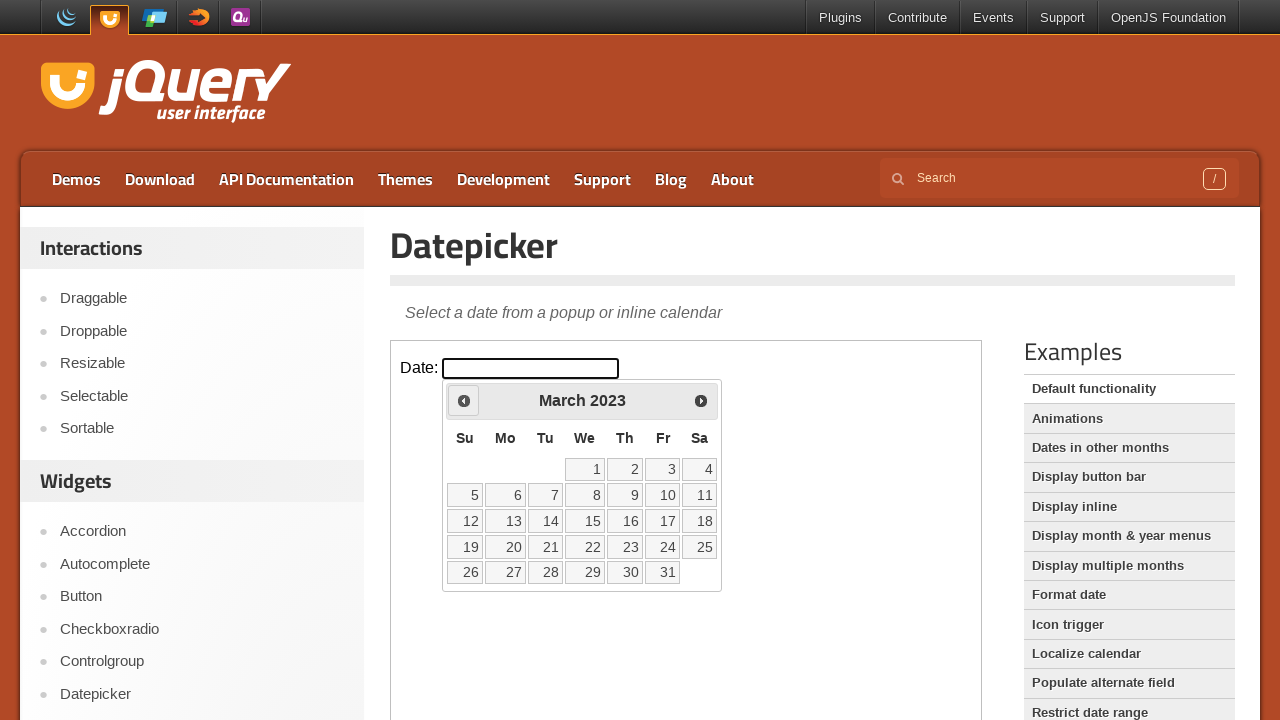

Retrieved current month (March) and year (2023) from calendar
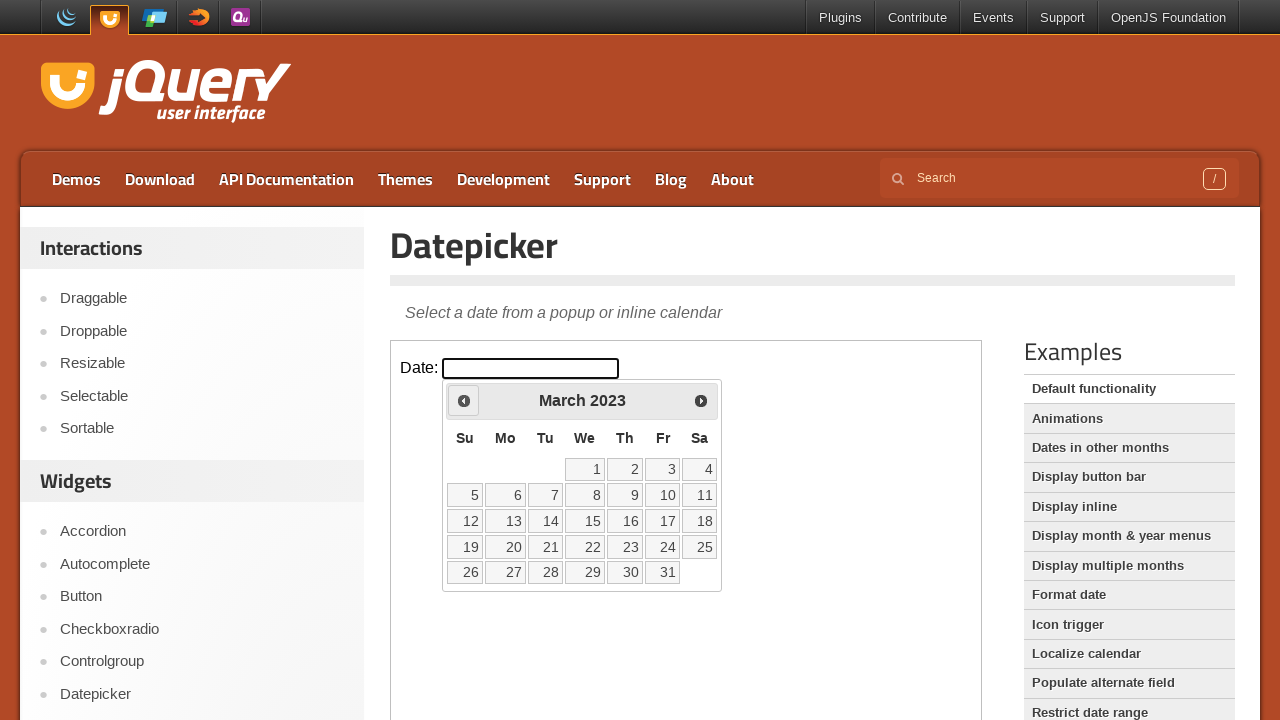

Clicked Previous button to navigate to earlier month at (464, 400) on iframe >> nth=0 >> internal:control=enter-frame >> span.ui-icon-circle-triangle-
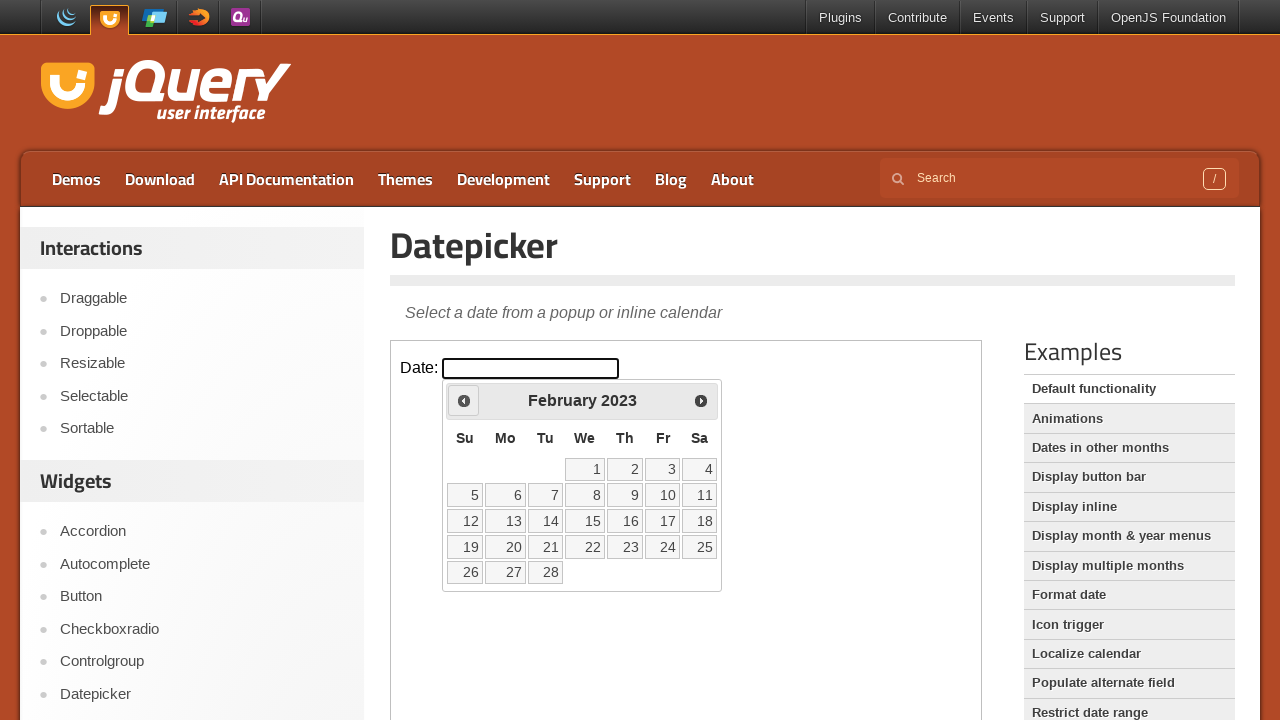

Waited for calendar to update
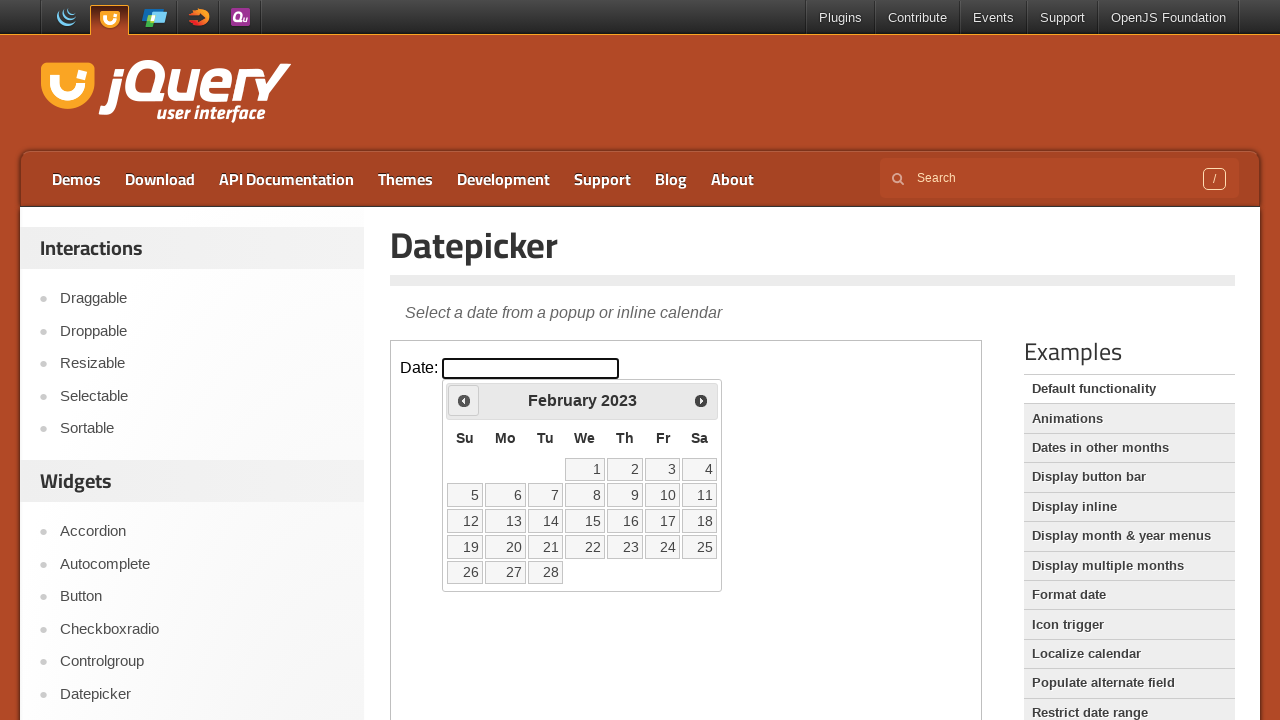

Retrieved current month (February) and year (2023) from calendar
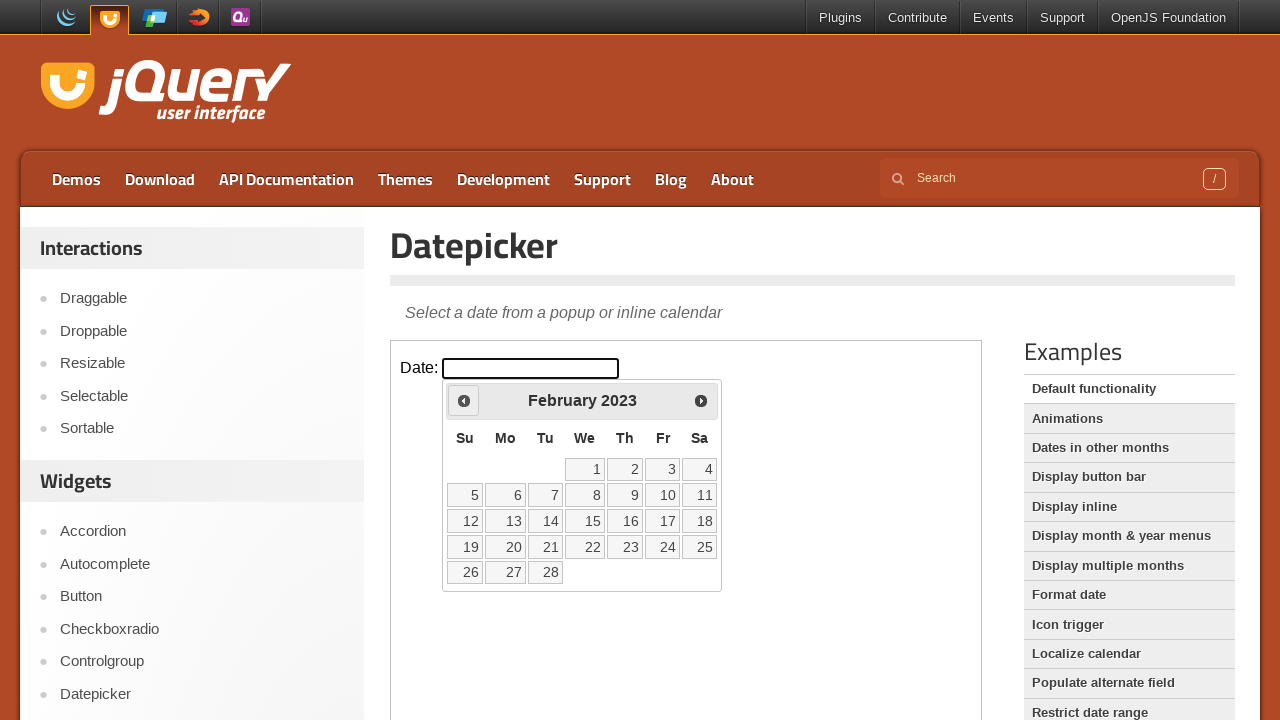

Clicked Previous button to navigate to earlier month at (464, 400) on iframe >> nth=0 >> internal:control=enter-frame >> span.ui-icon-circle-triangle-
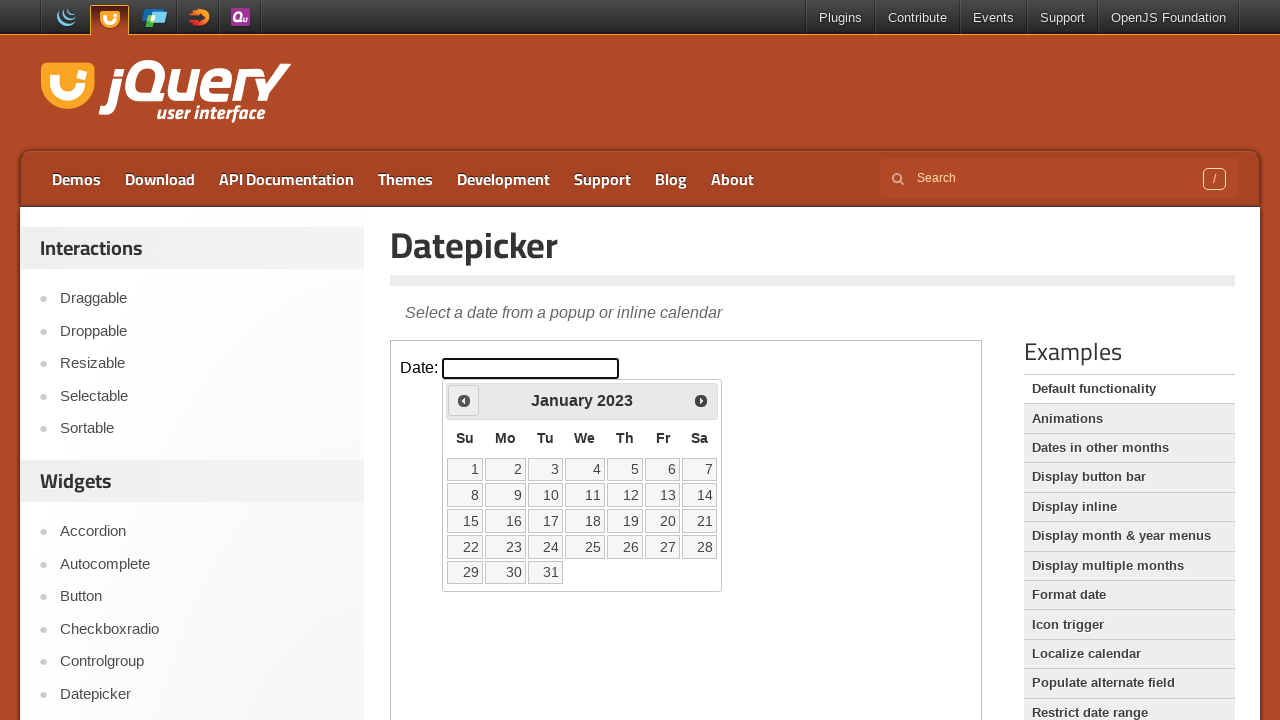

Waited for calendar to update
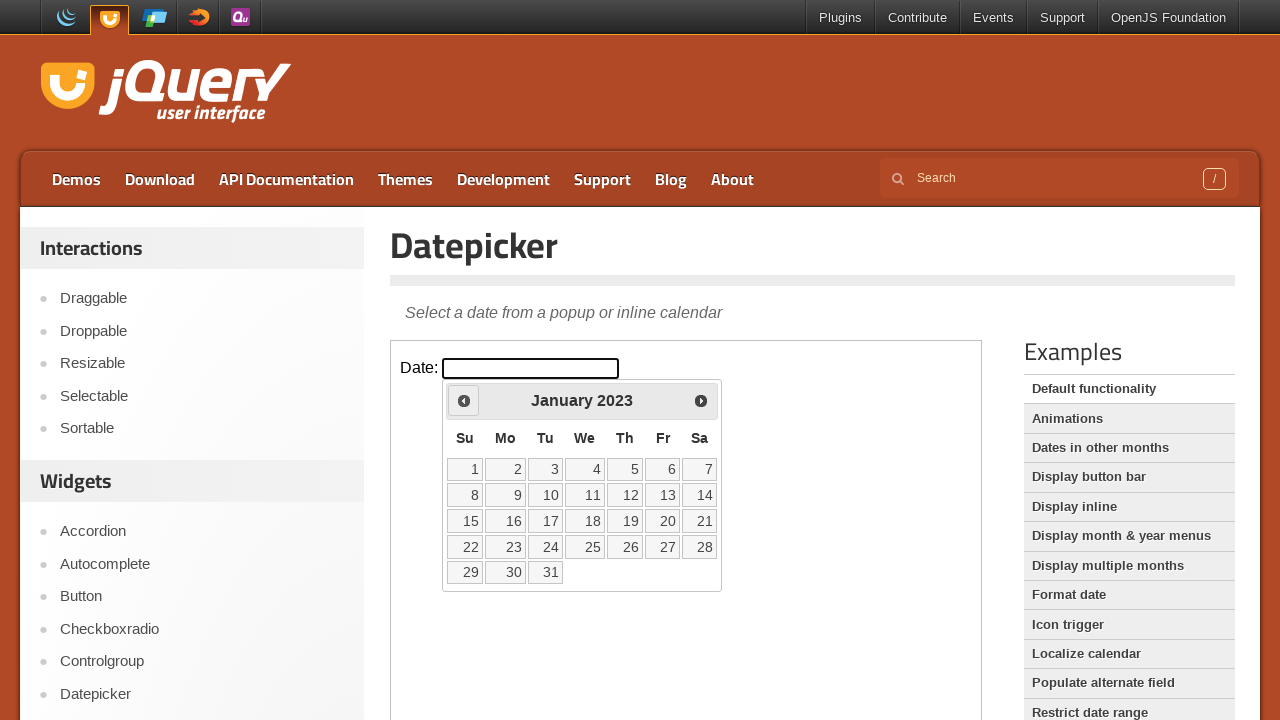

Retrieved current month (January) and year (2023) from calendar
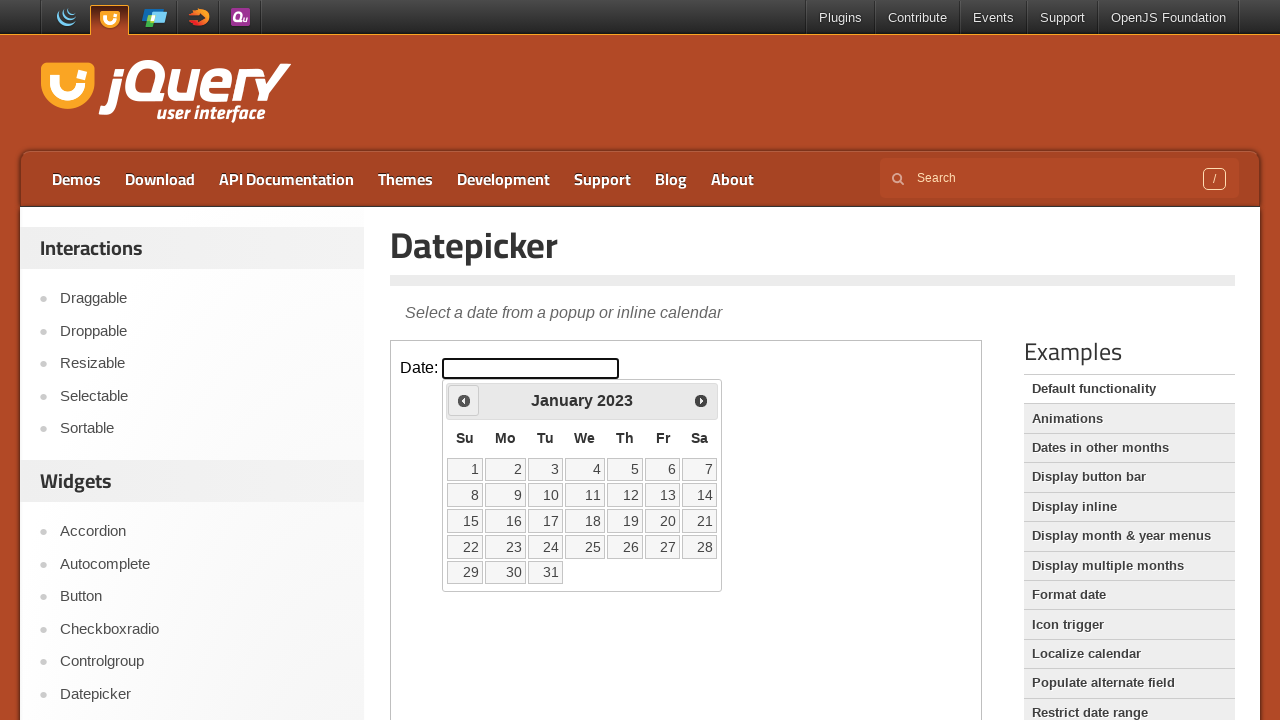

Clicked Previous button to navigate to earlier month at (464, 400) on iframe >> nth=0 >> internal:control=enter-frame >> span.ui-icon-circle-triangle-
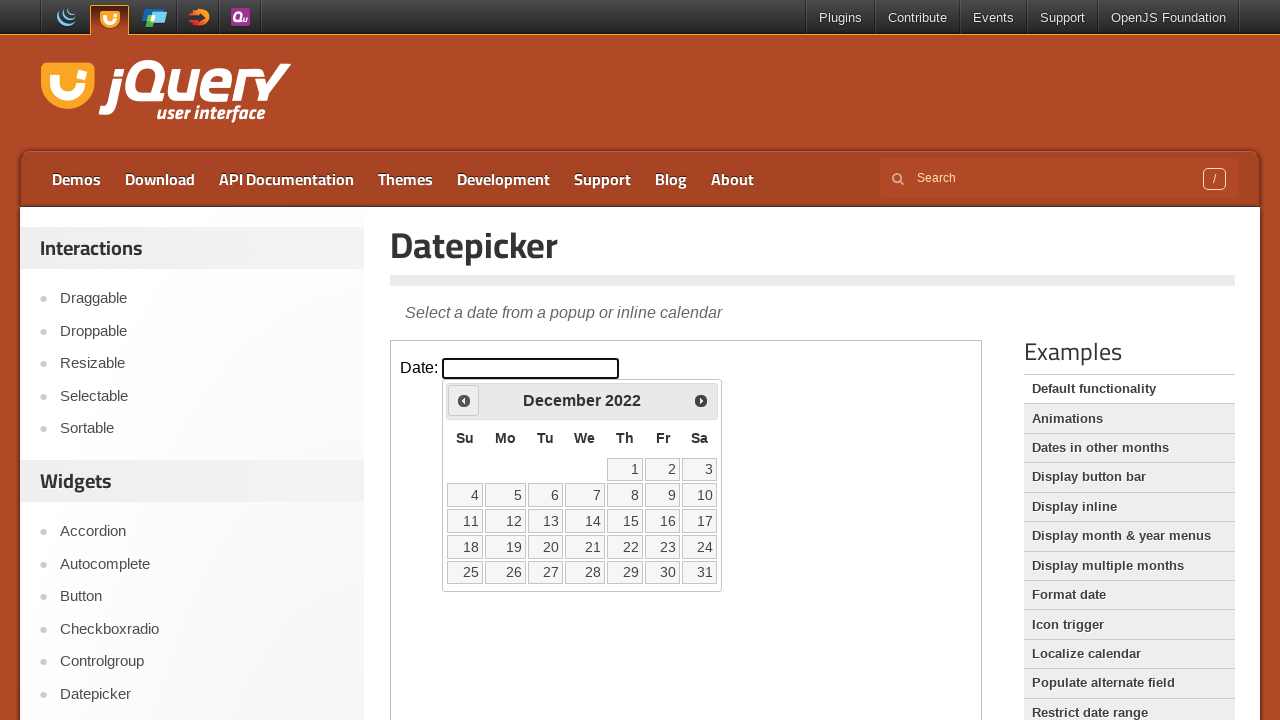

Waited for calendar to update
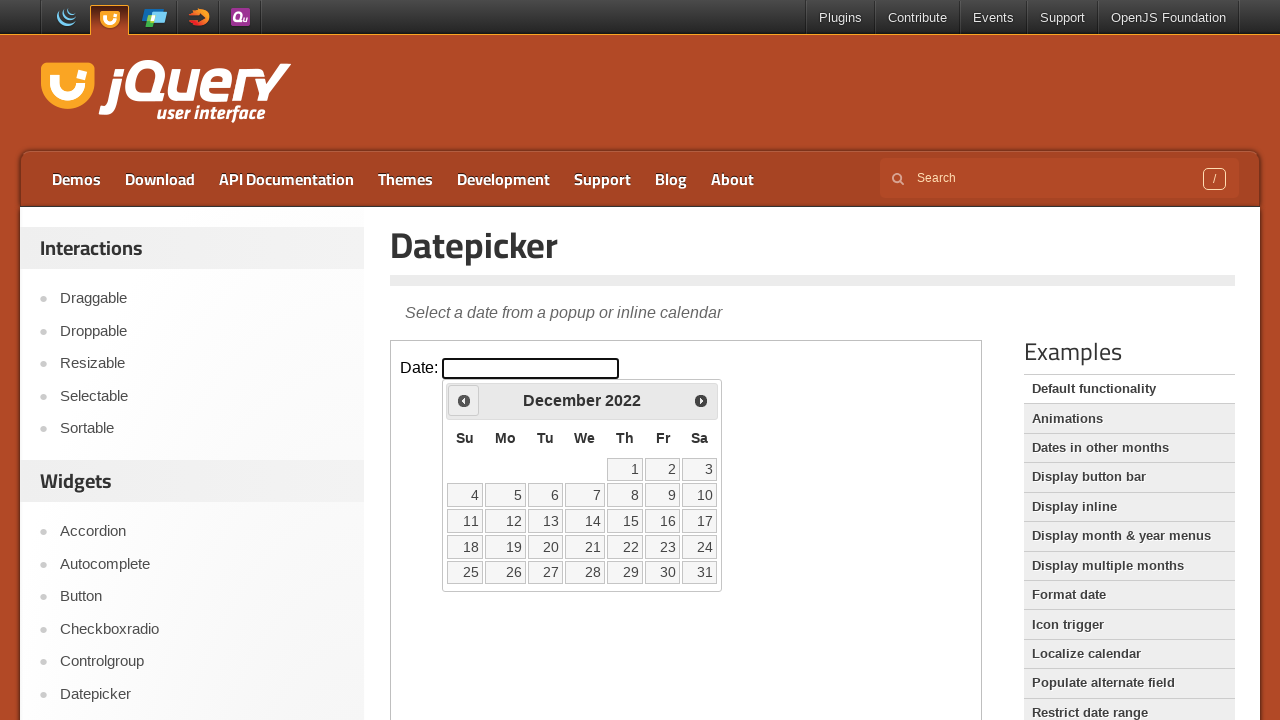

Retrieved current month (December) and year (2022) from calendar
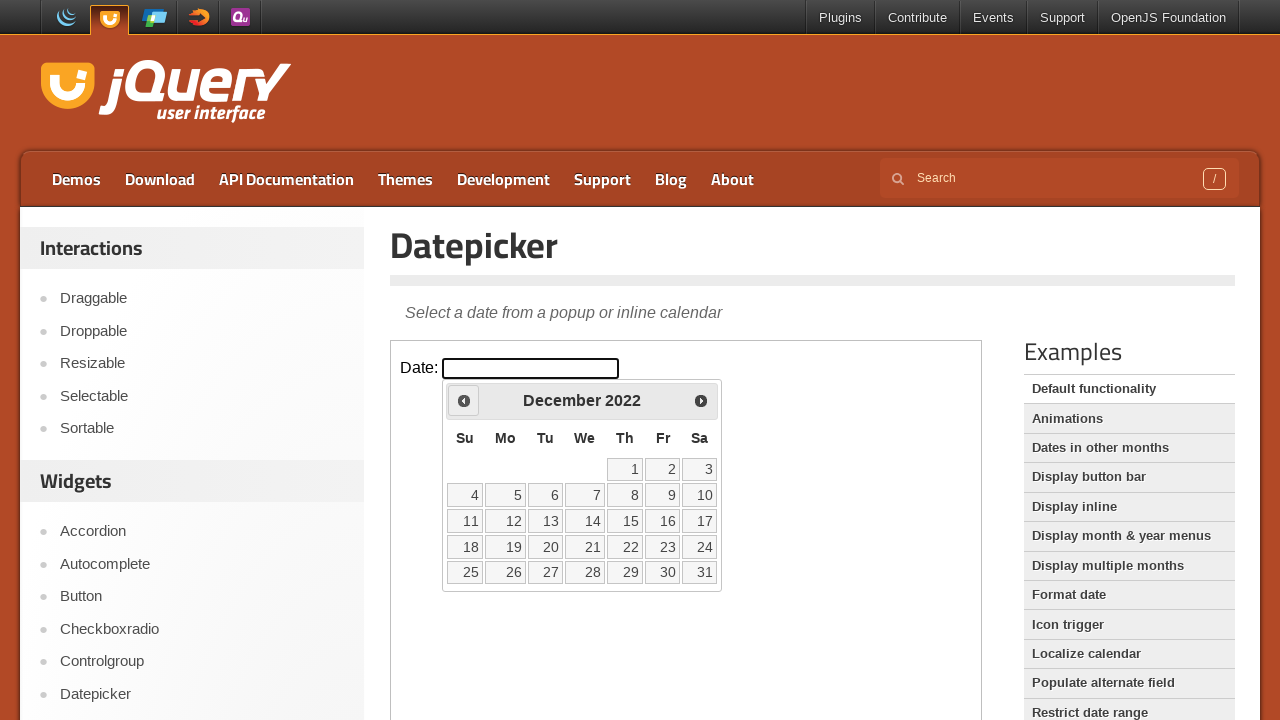

Clicked Previous button to navigate to earlier month at (464, 400) on iframe >> nth=0 >> internal:control=enter-frame >> span.ui-icon-circle-triangle-
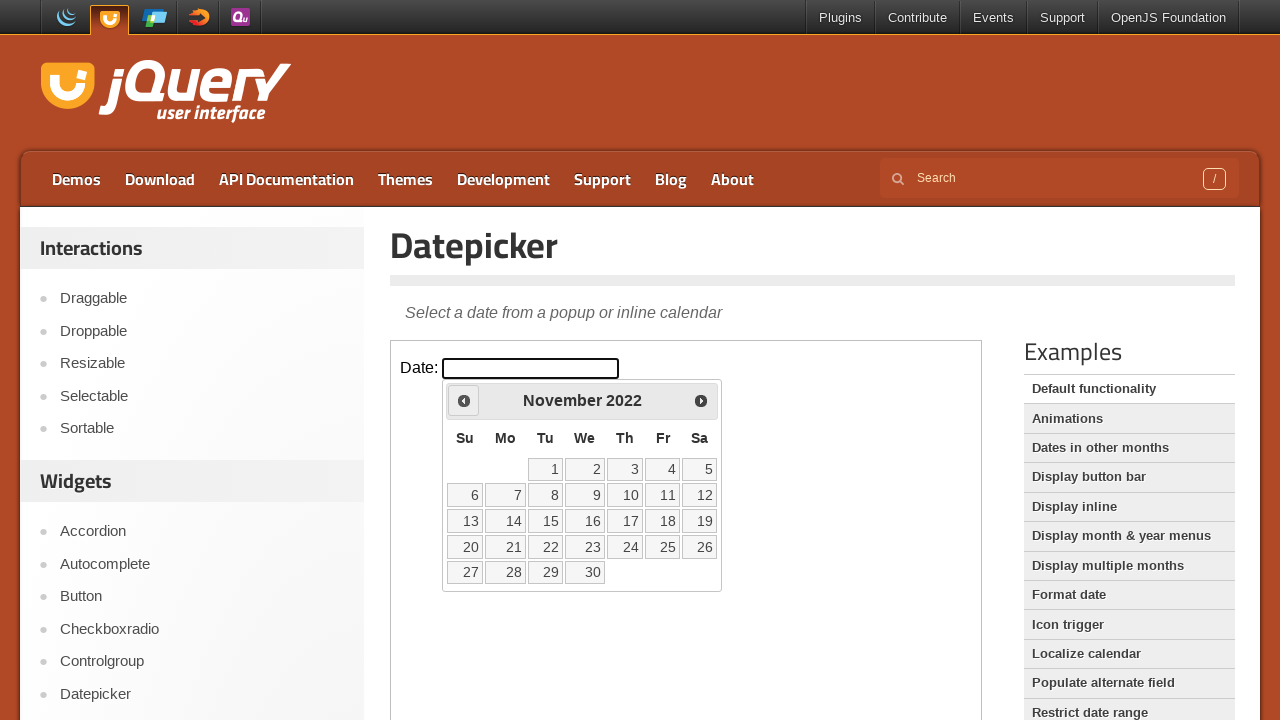

Waited for calendar to update
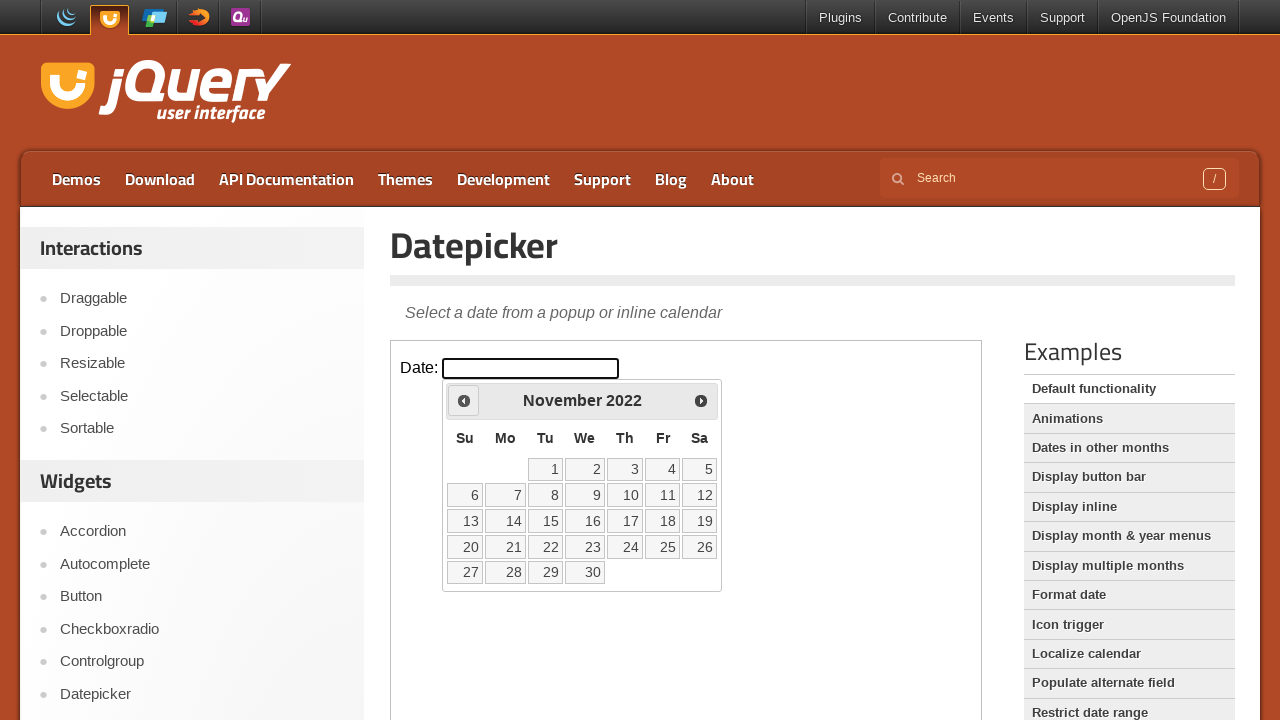

Retrieved current month (November) and year (2022) from calendar
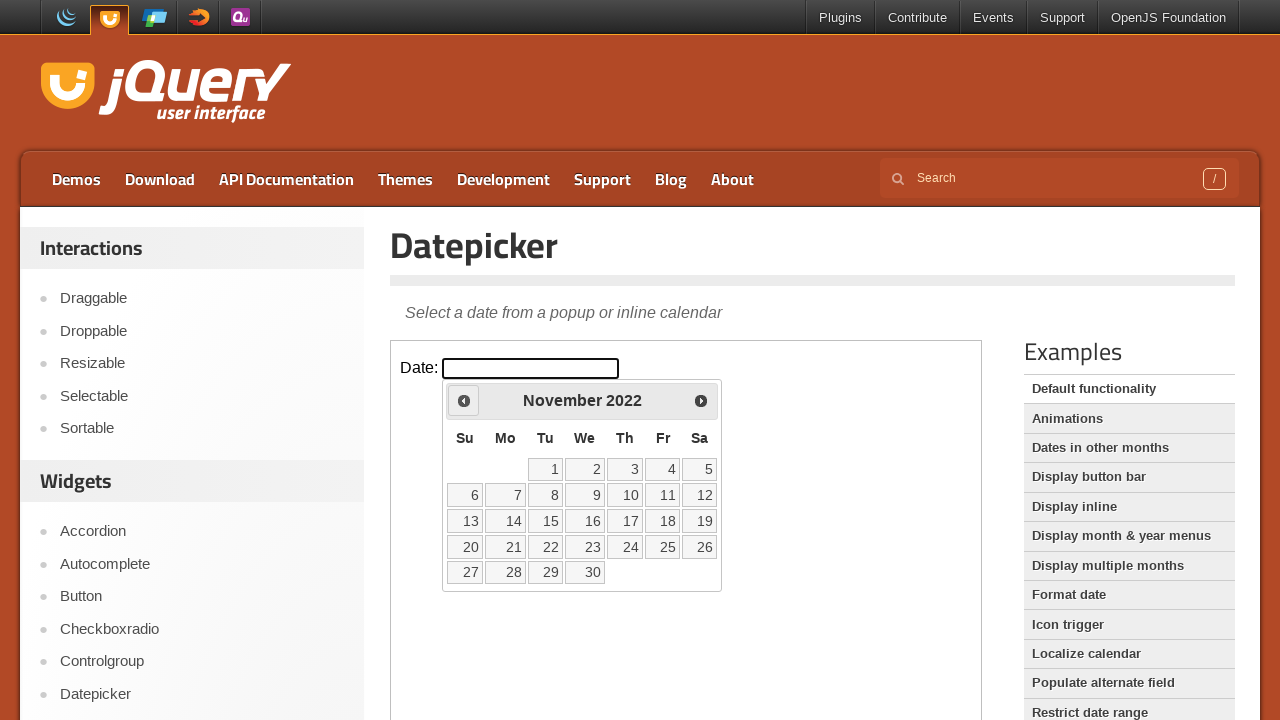

Clicked Previous button to navigate to earlier month at (464, 400) on iframe >> nth=0 >> internal:control=enter-frame >> span.ui-icon-circle-triangle-
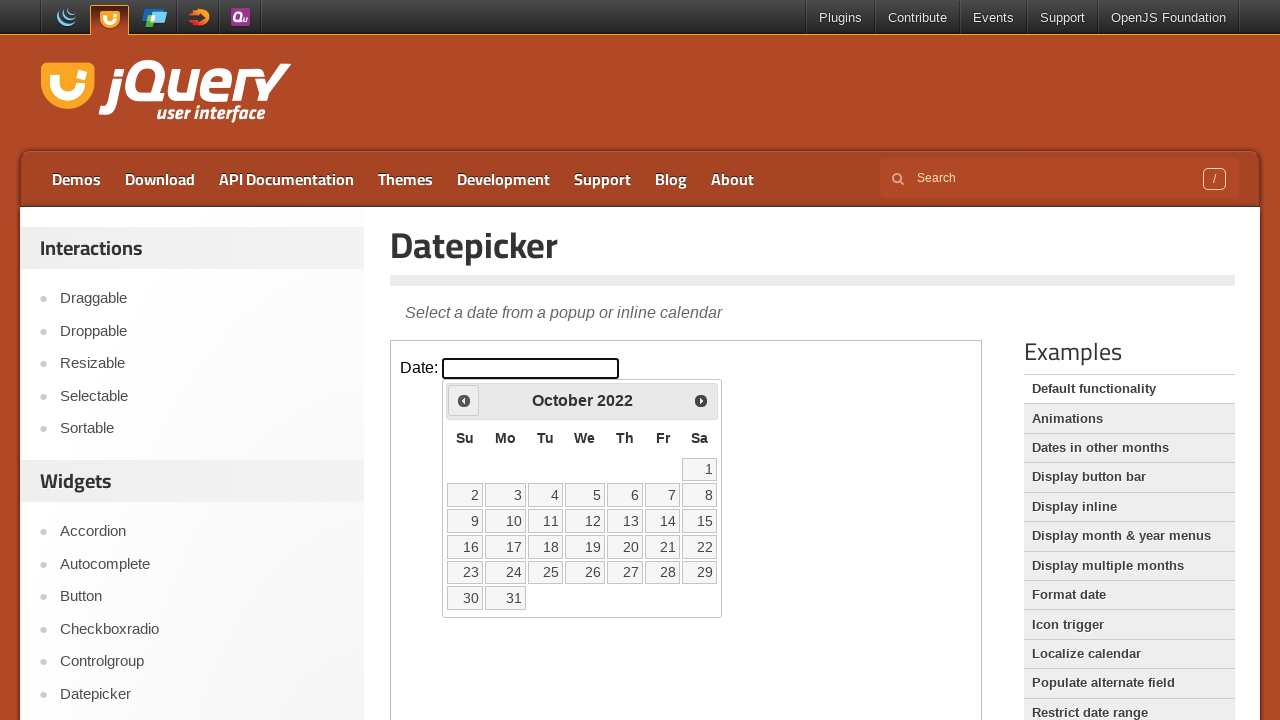

Waited for calendar to update
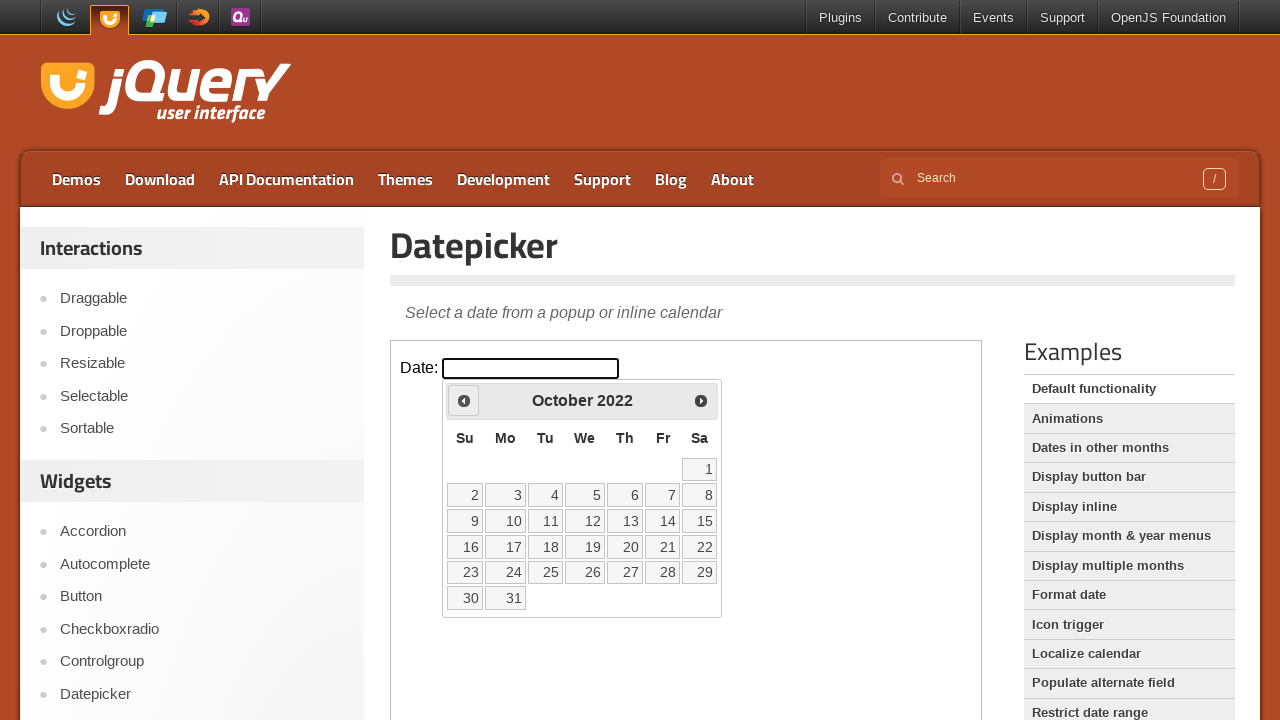

Retrieved current month (October) and year (2022) from calendar
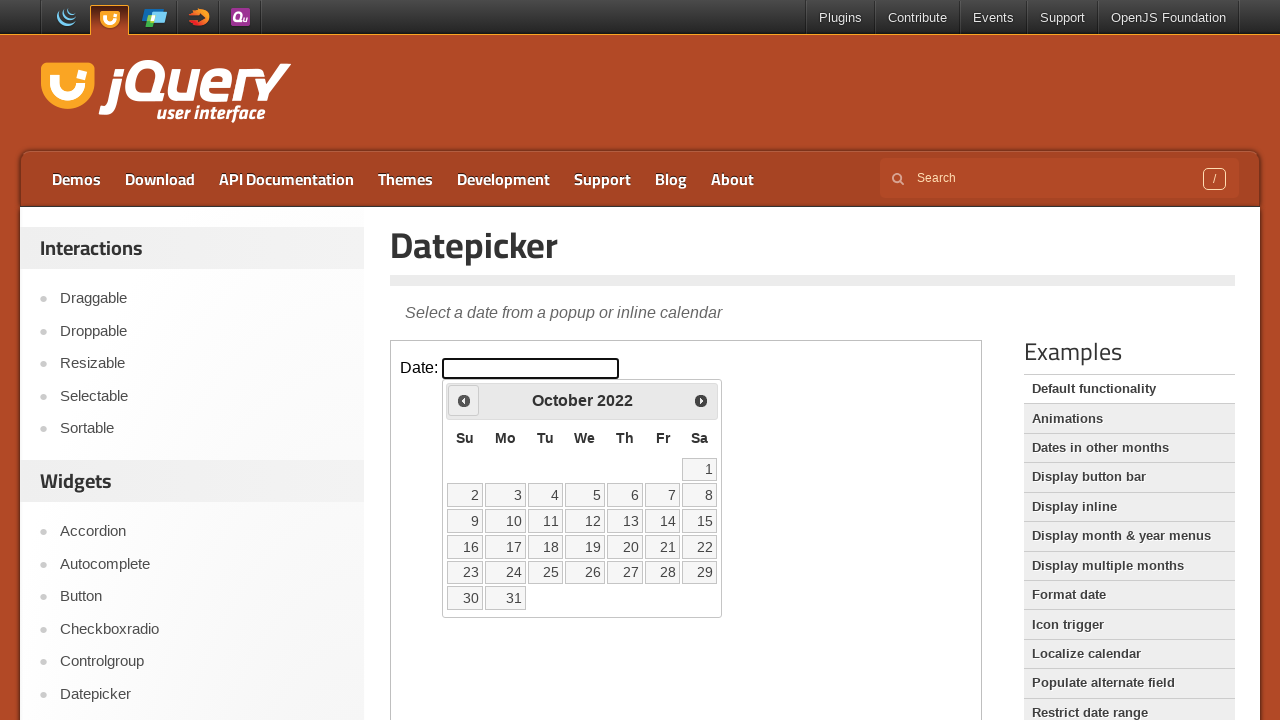

Clicked Previous button to navigate to earlier month at (464, 400) on iframe >> nth=0 >> internal:control=enter-frame >> span.ui-icon-circle-triangle-
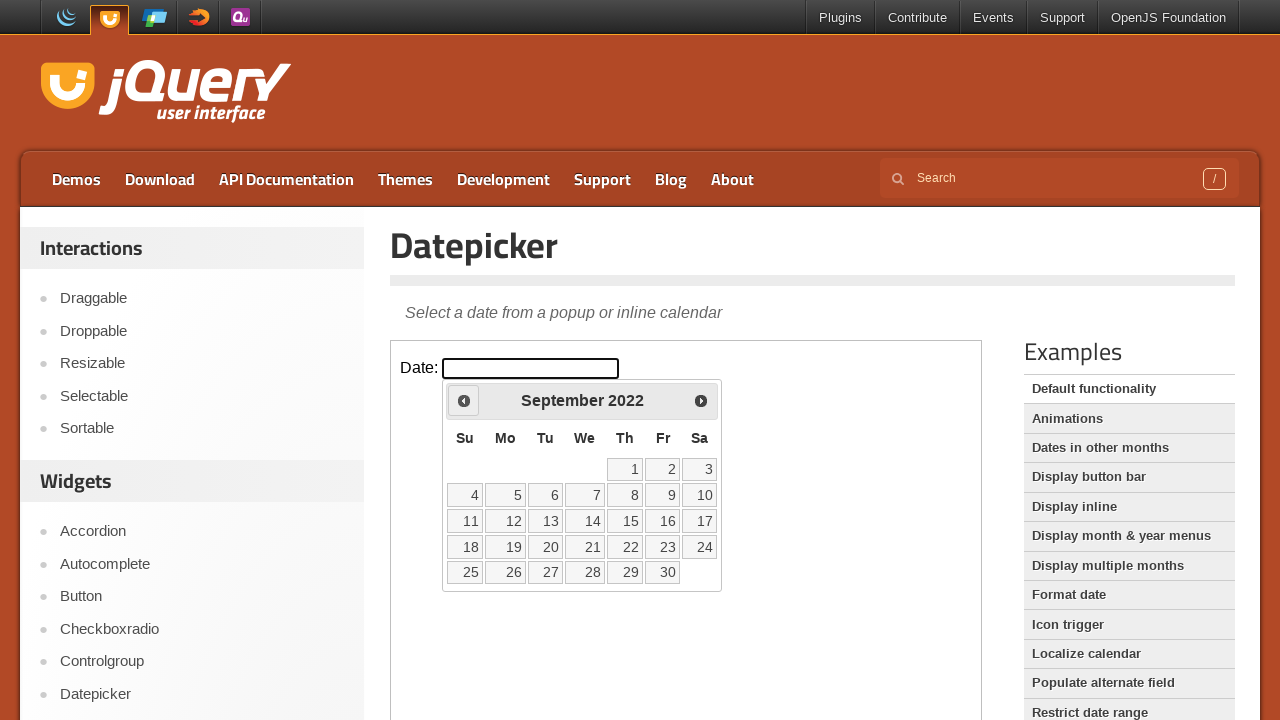

Waited for calendar to update
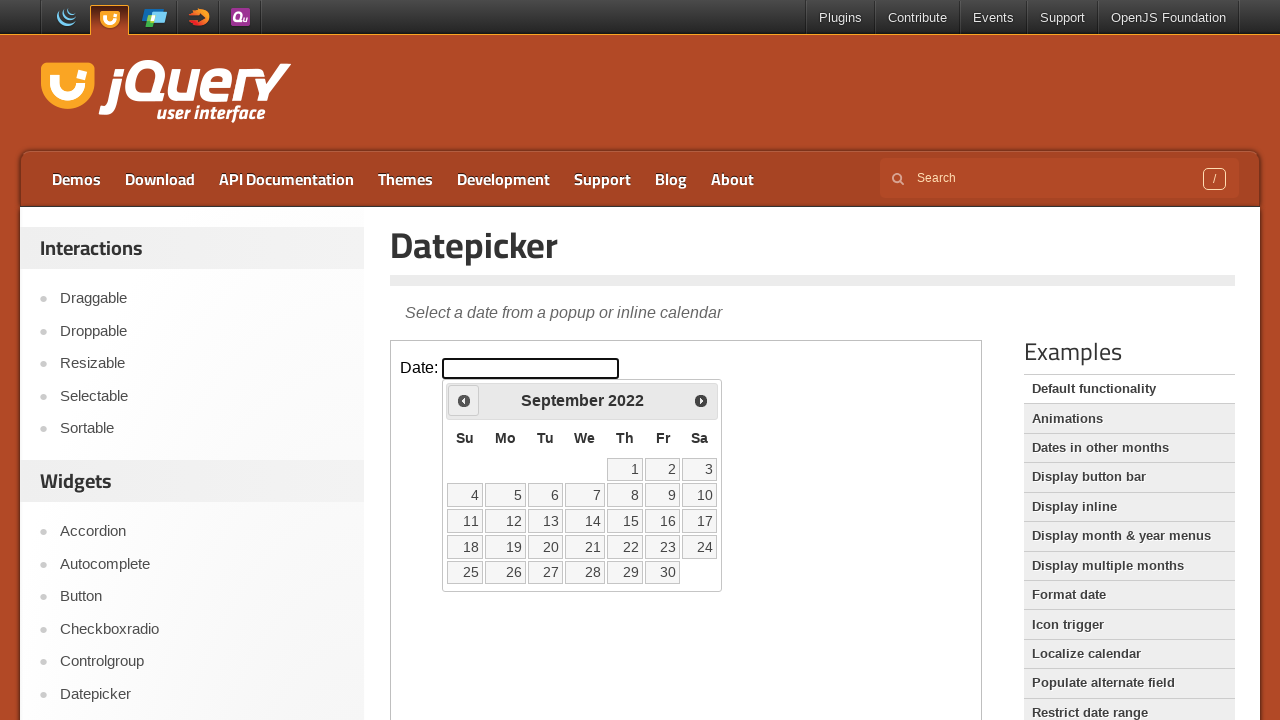

Retrieved current month (September) and year (2022) from calendar
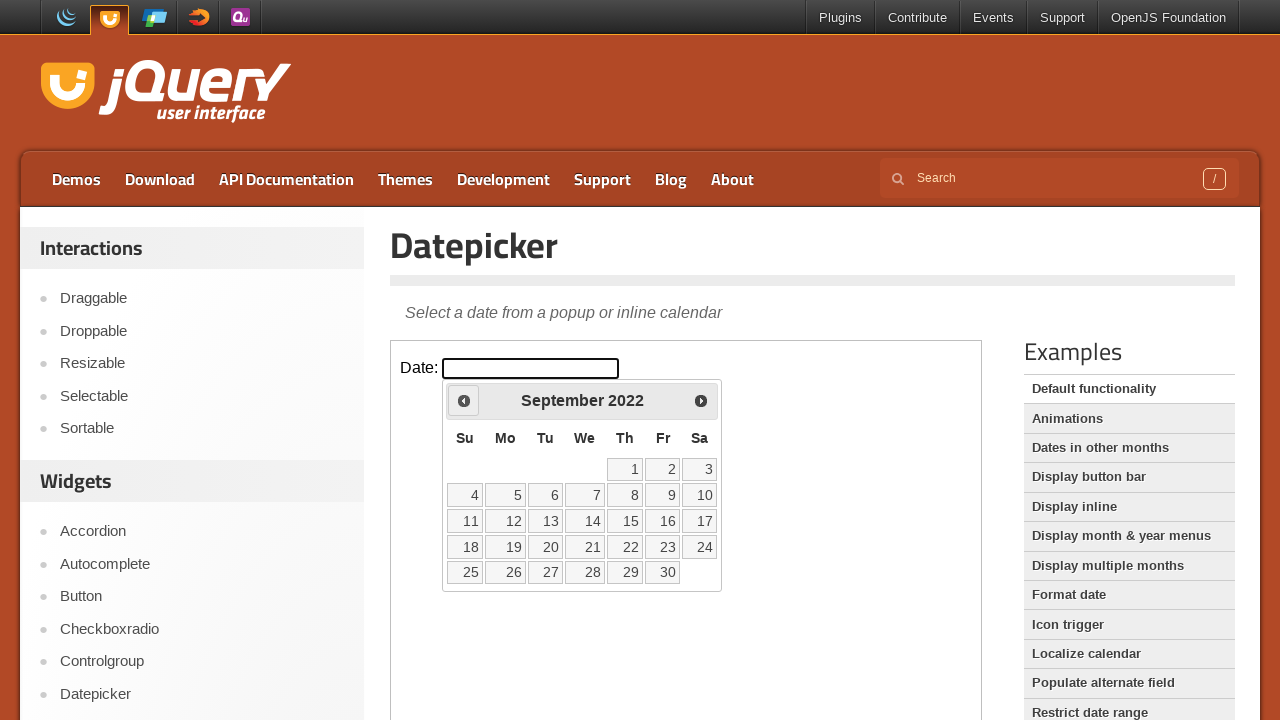

Clicked Previous button to navigate to earlier month at (464, 400) on iframe >> nth=0 >> internal:control=enter-frame >> span.ui-icon-circle-triangle-
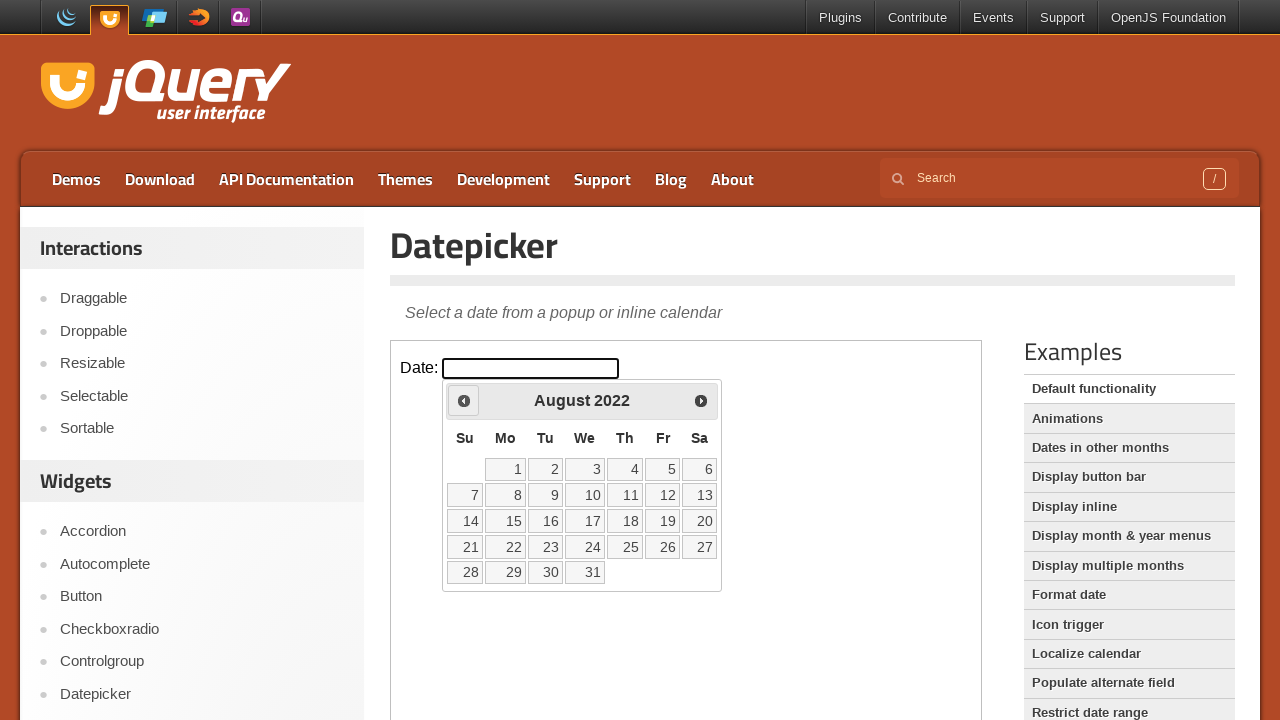

Waited for calendar to update
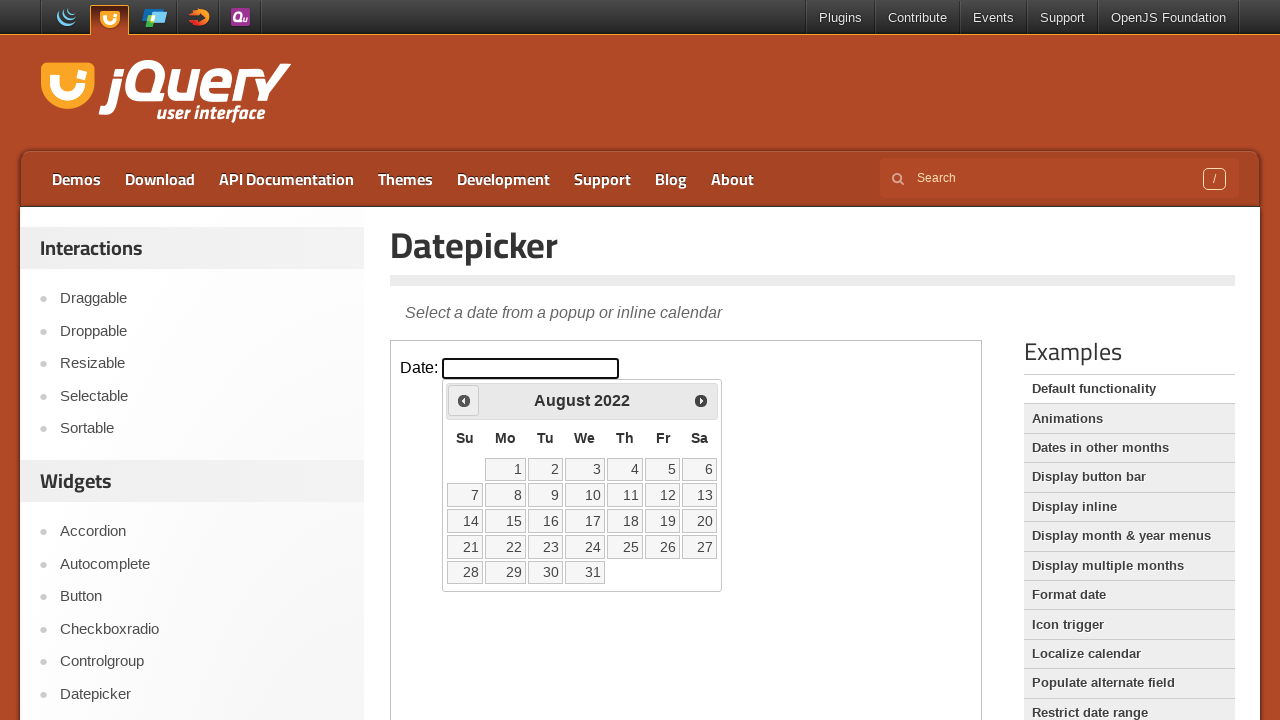

Retrieved current month (August) and year (2022) from calendar
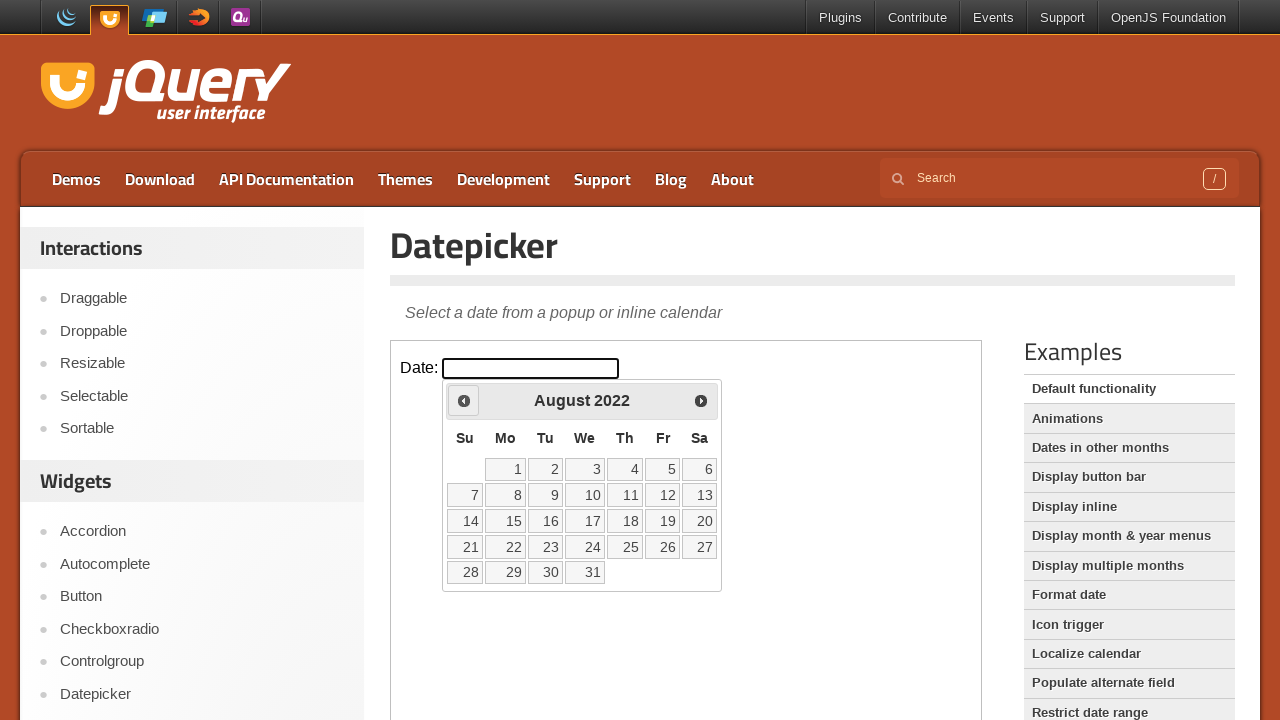

Clicked Previous button to navigate to earlier month at (464, 400) on iframe >> nth=0 >> internal:control=enter-frame >> span.ui-icon-circle-triangle-
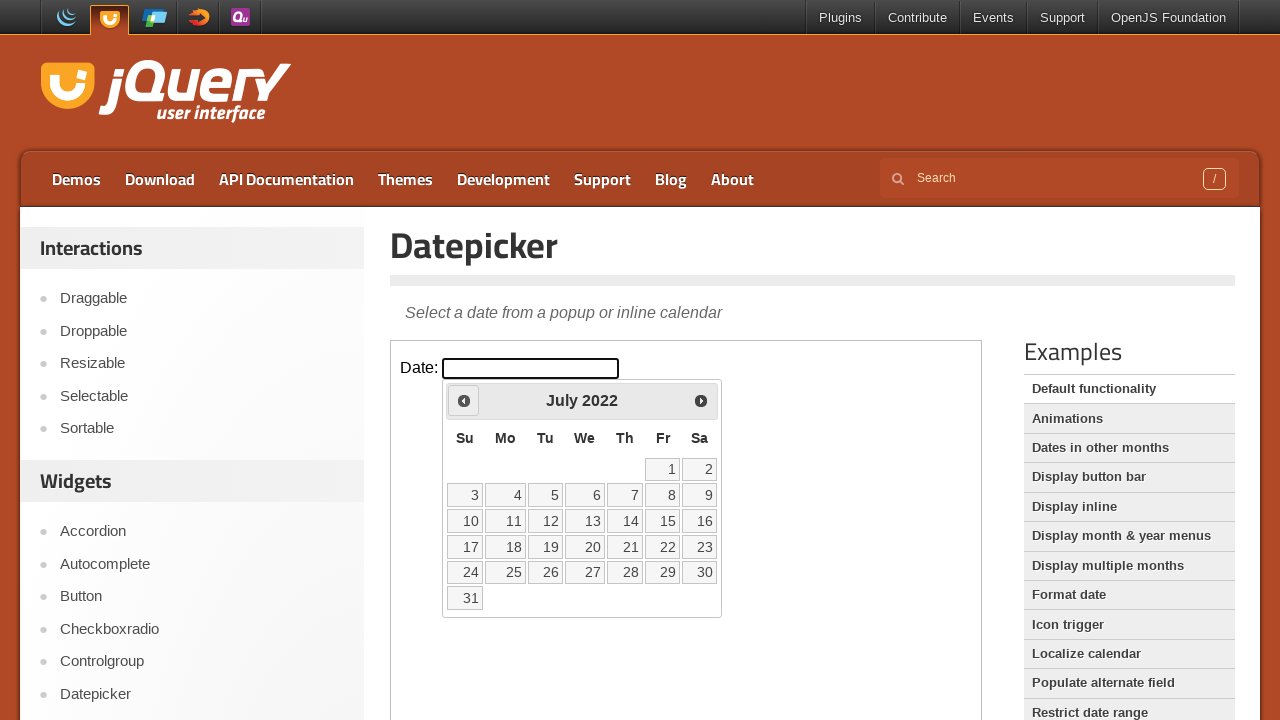

Waited for calendar to update
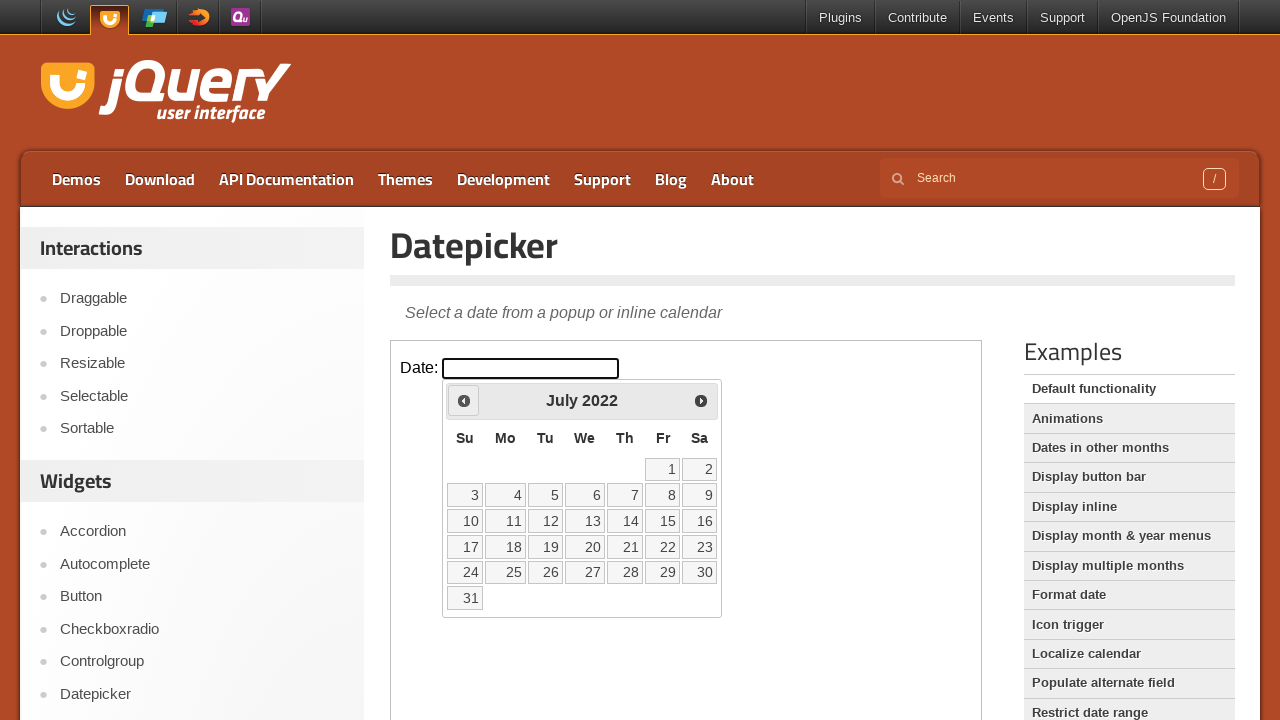

Retrieved current month (July) and year (2022) from calendar
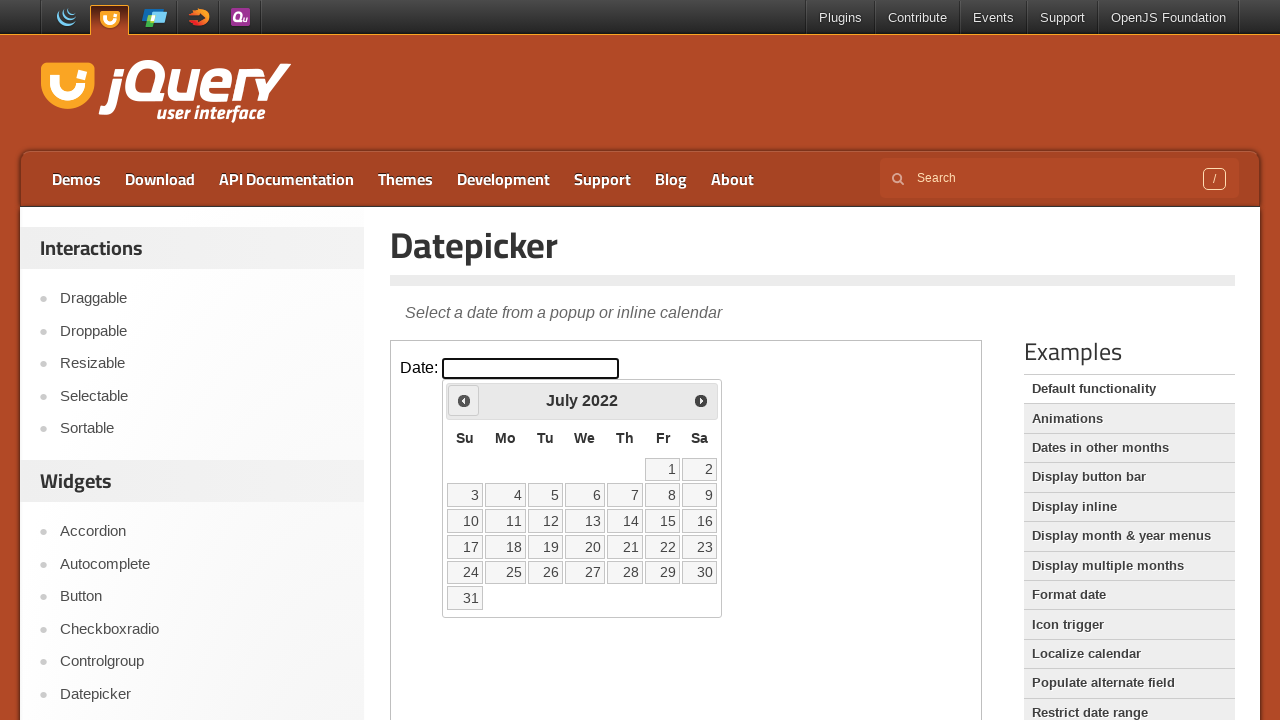

Clicked Previous button to navigate to earlier month at (464, 400) on iframe >> nth=0 >> internal:control=enter-frame >> span.ui-icon-circle-triangle-
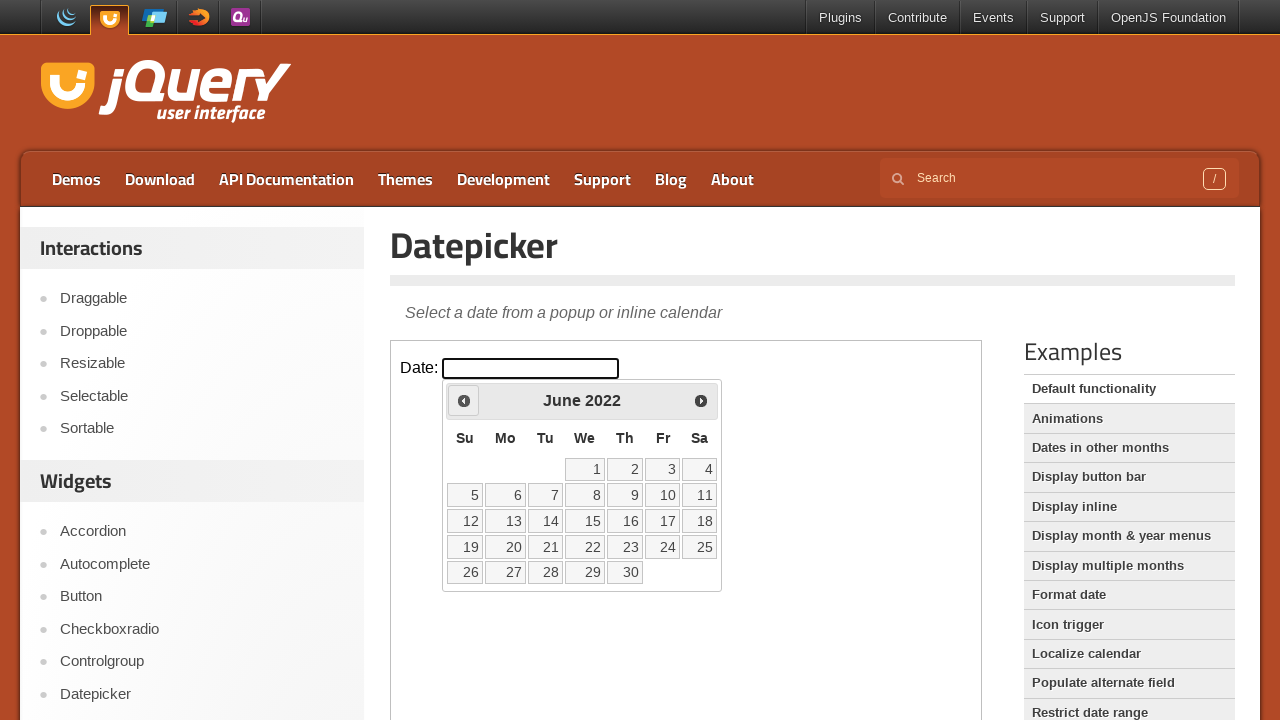

Waited for calendar to update
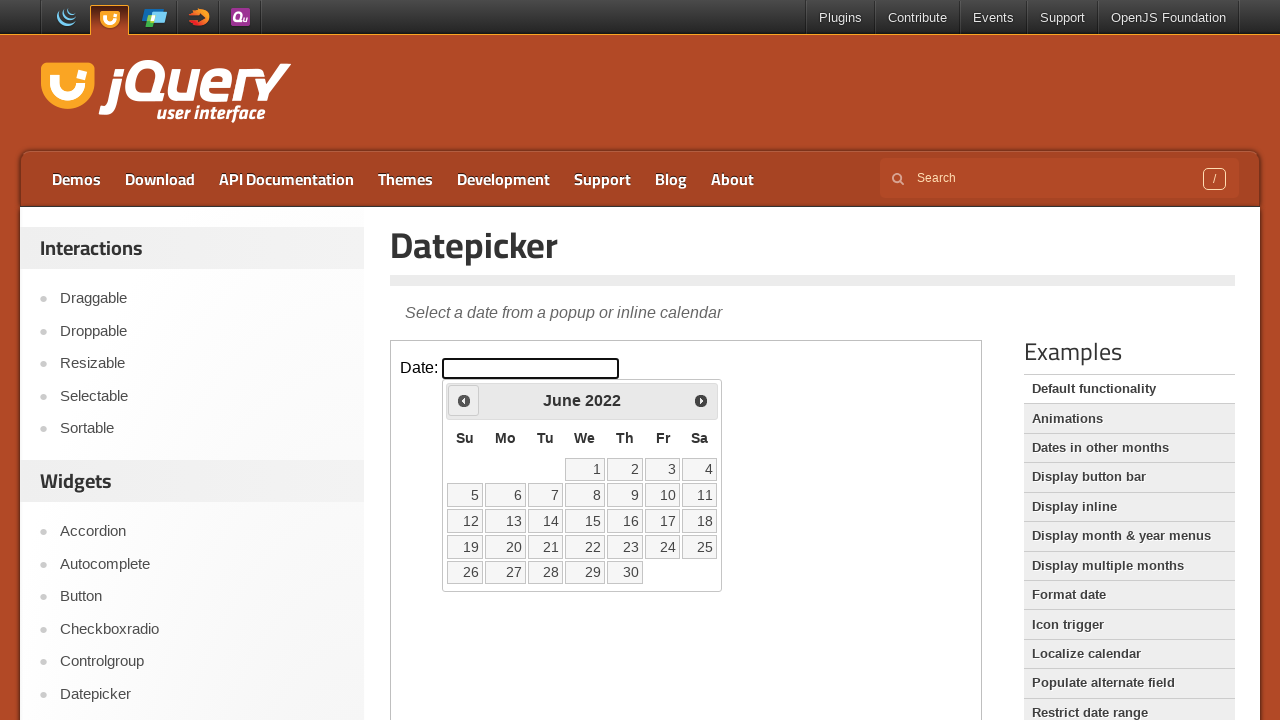

Retrieved current month (June) and year (2022) from calendar
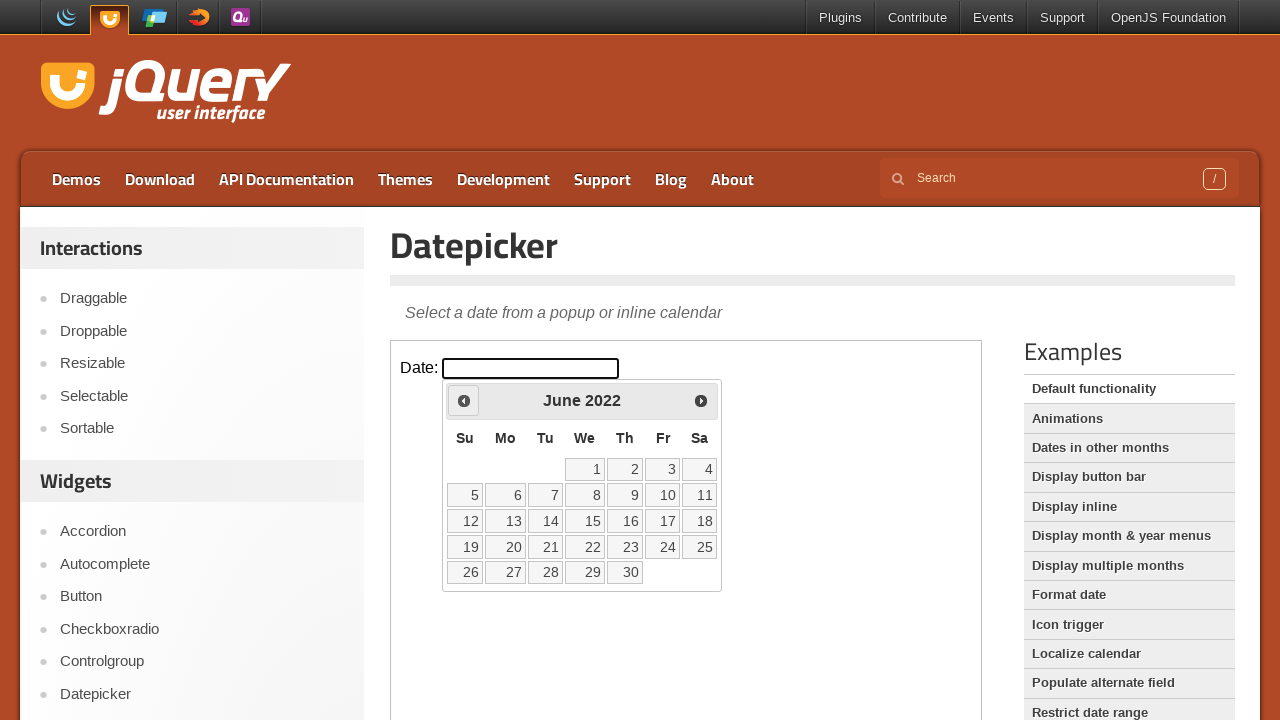

Clicked Previous button to navigate to earlier month at (464, 400) on iframe >> nth=0 >> internal:control=enter-frame >> span.ui-icon-circle-triangle-
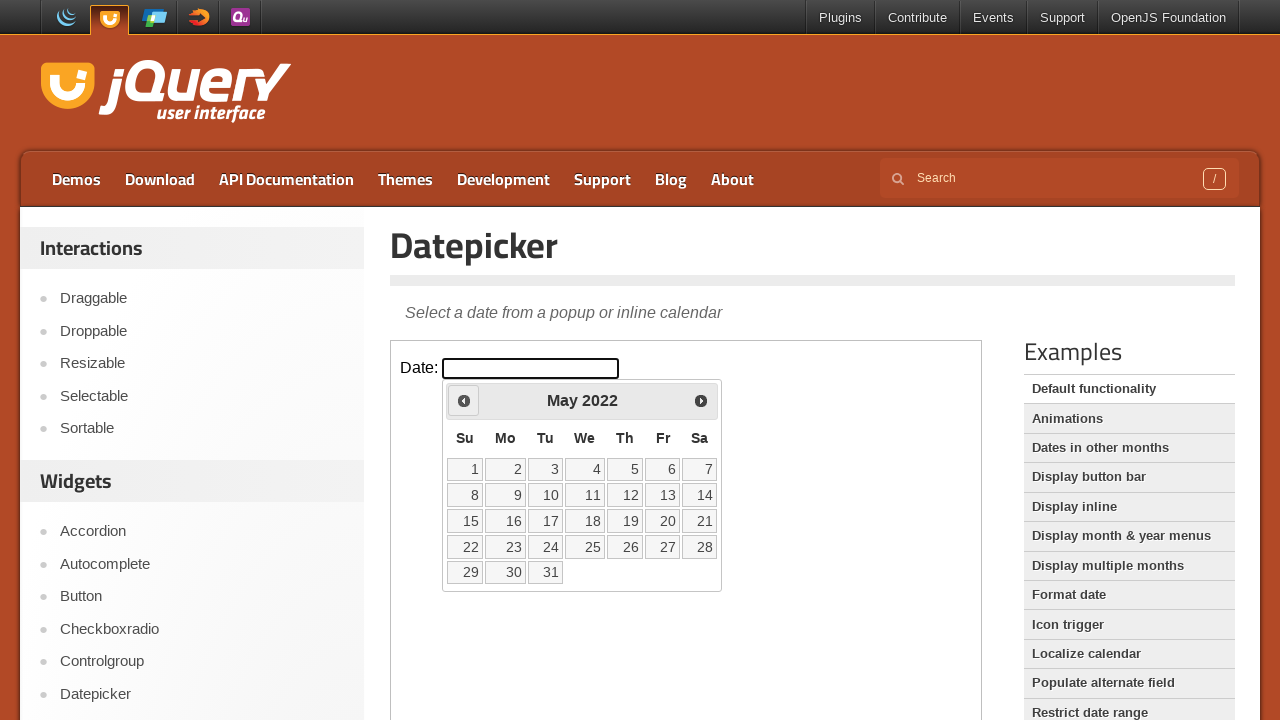

Waited for calendar to update
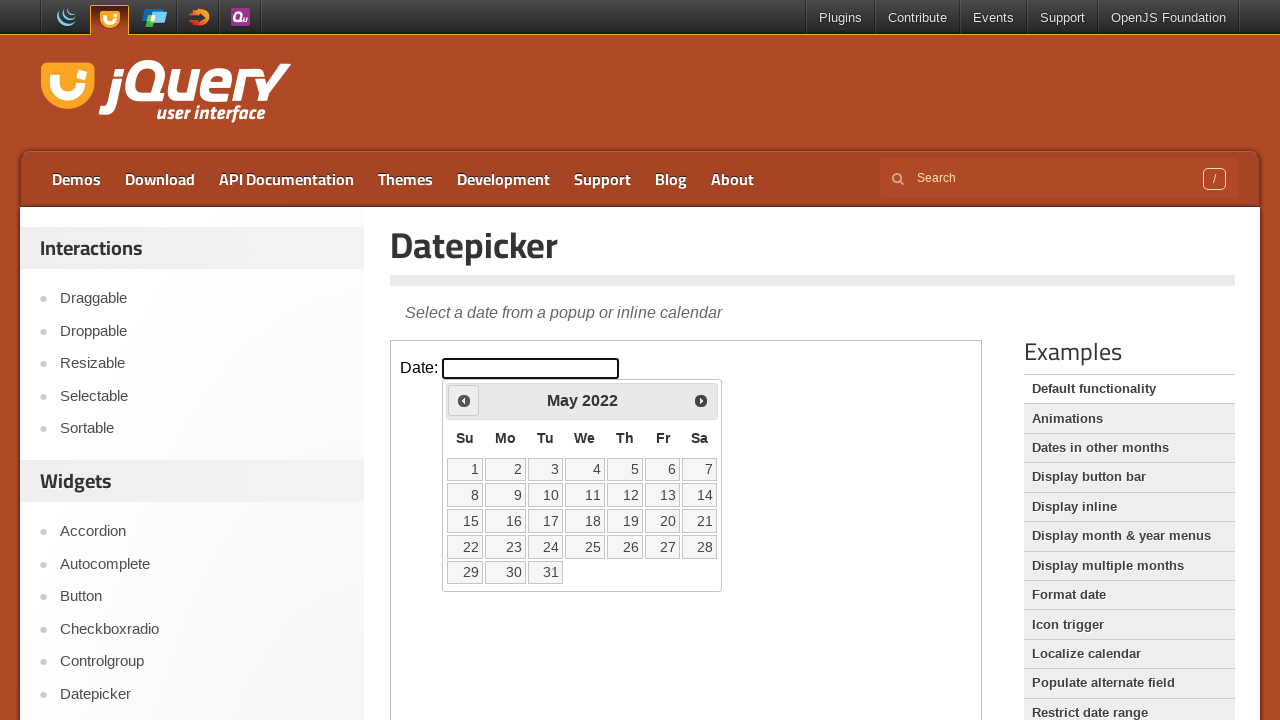

Retrieved current month (May) and year (2022) from calendar
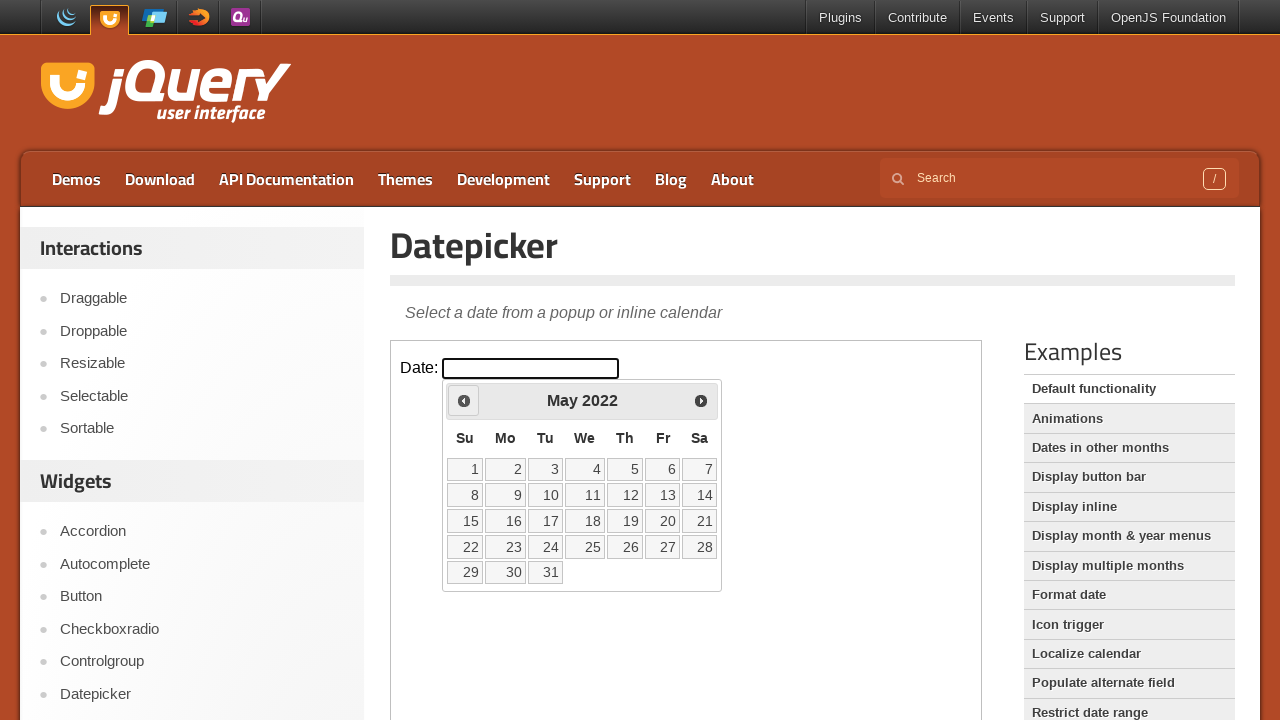

Reached target date - May 2022
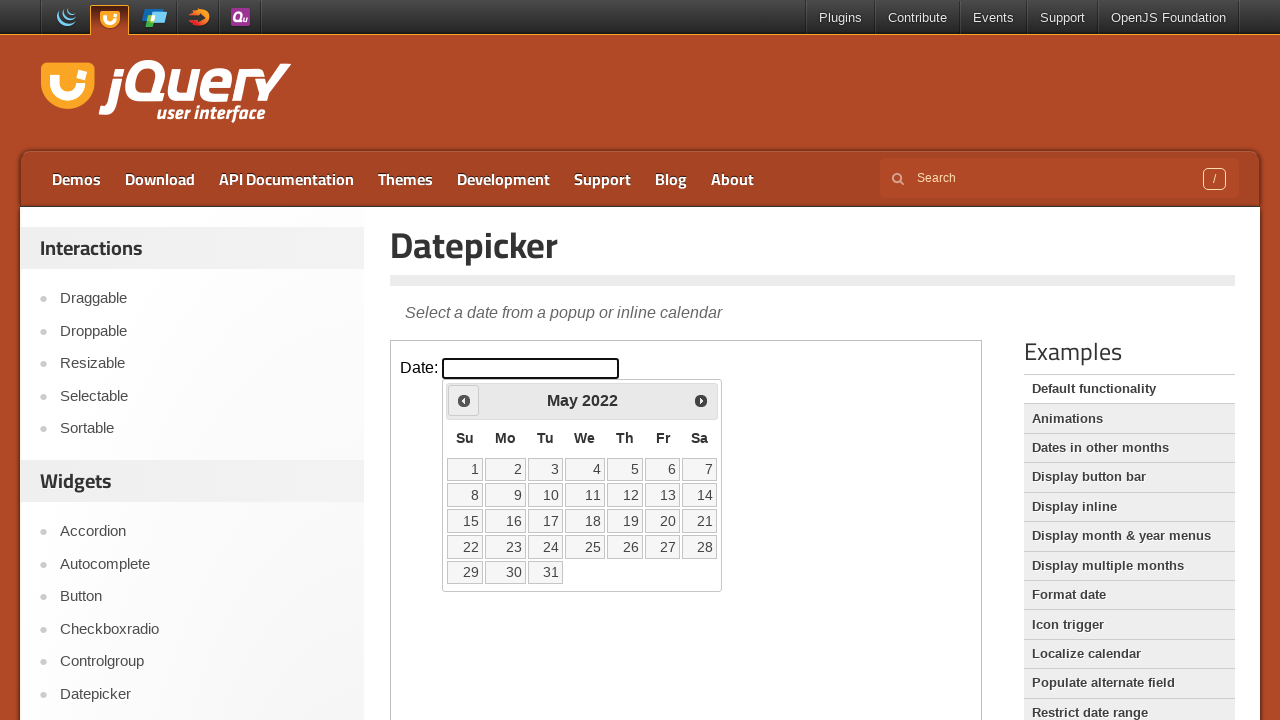

Selected date 10 from the calendar at (545, 495) on iframe >> nth=0 >> internal:control=enter-frame >> table.ui-datepicker-calendar 
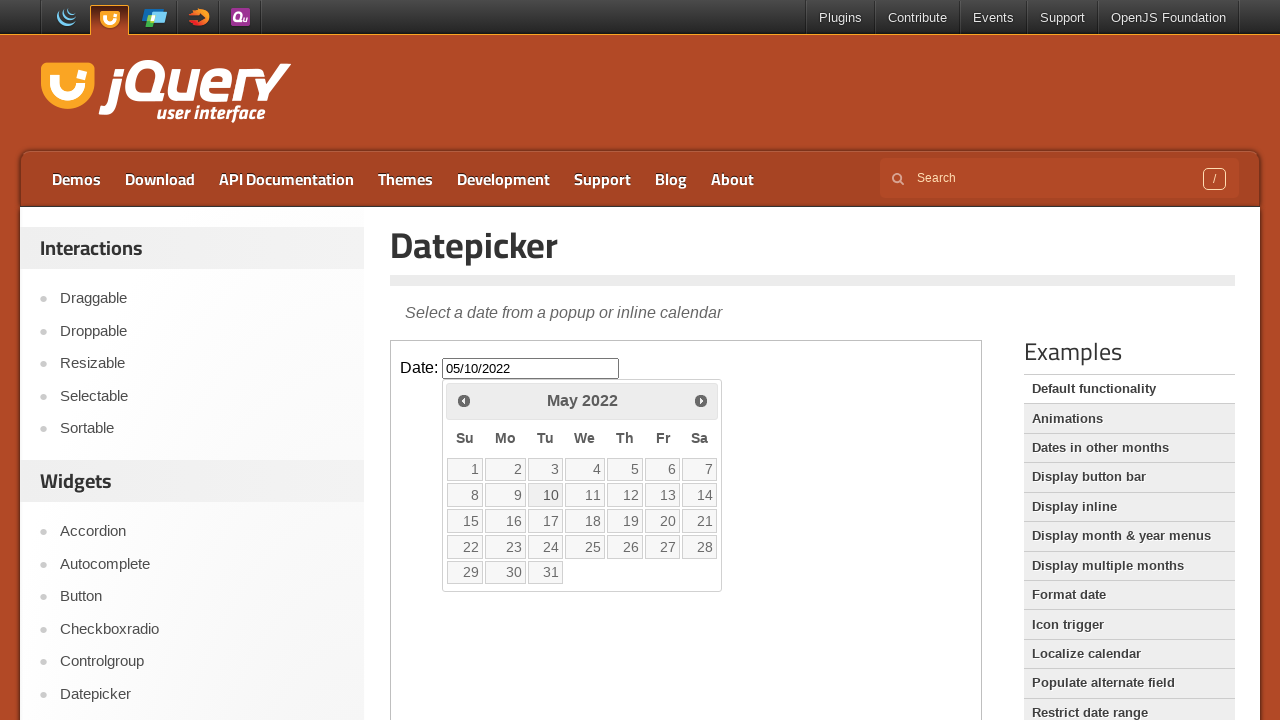

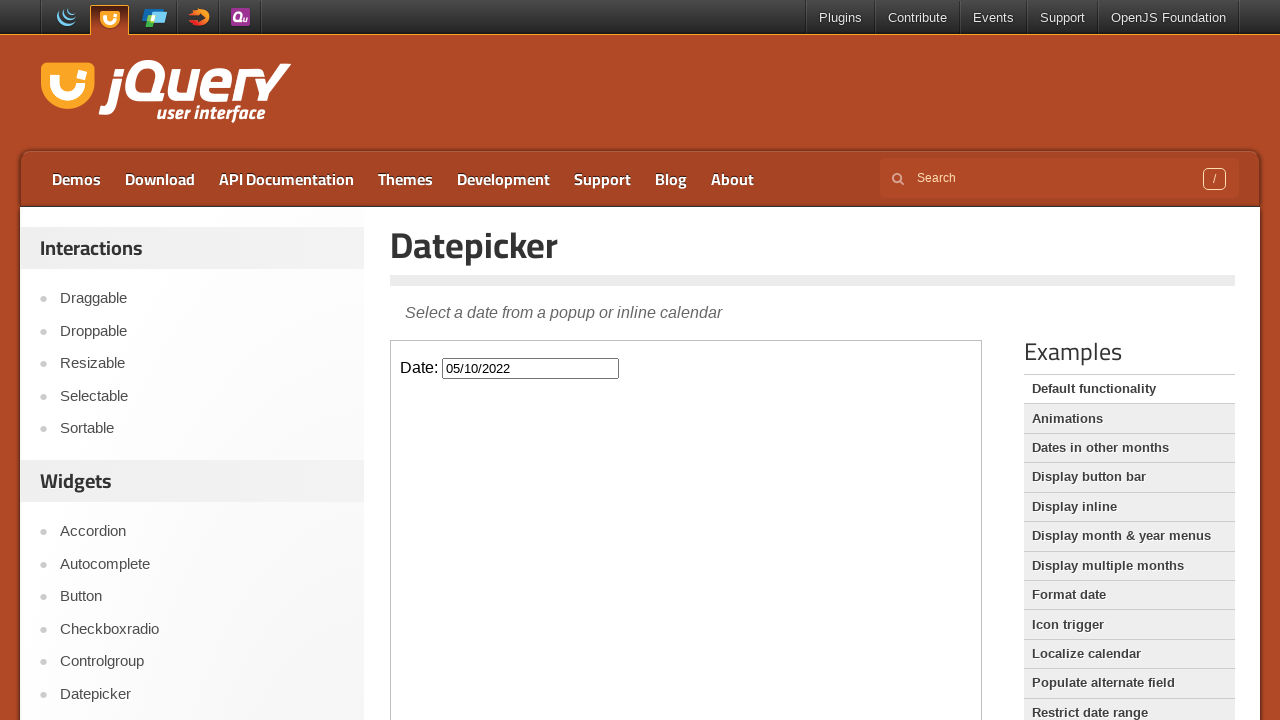